Tests jQuery UI date picker functionality by opening the date picker, navigating to a past date (May 2022), and selecting a specific day (26th).

Starting URL: https://jqueryui.com/datepicker/

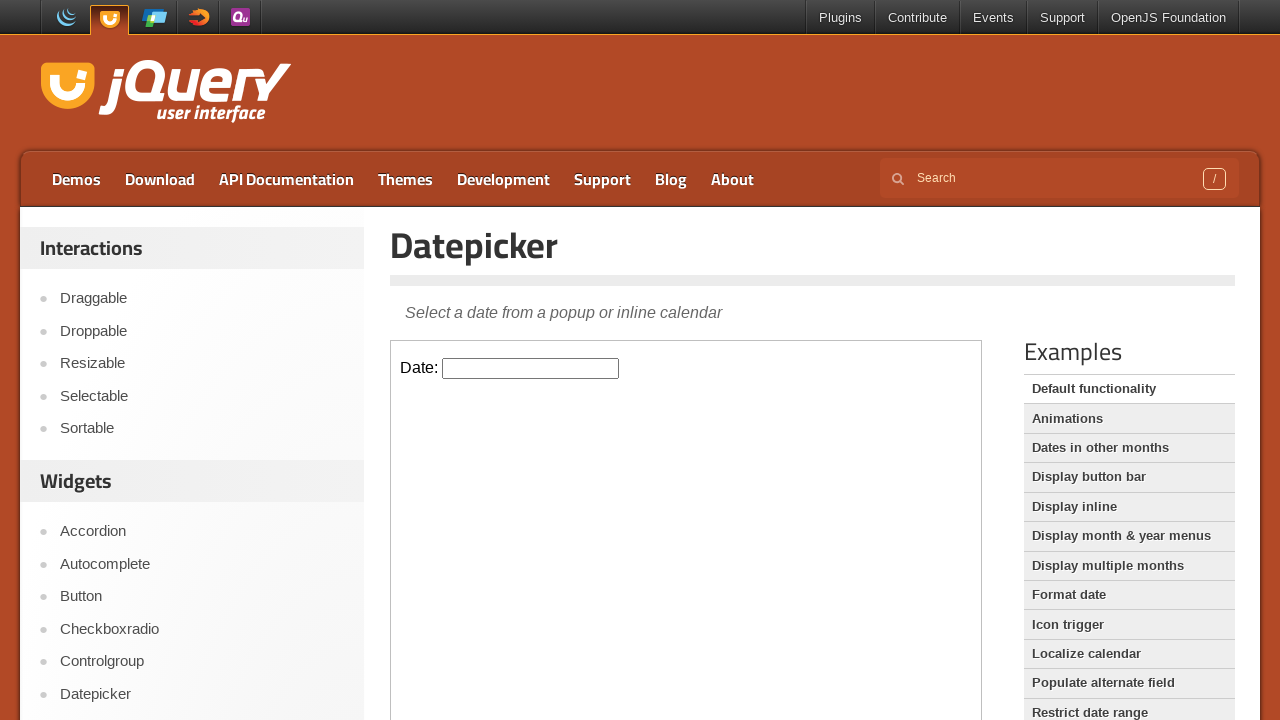

Located the demo iframe containing the date picker
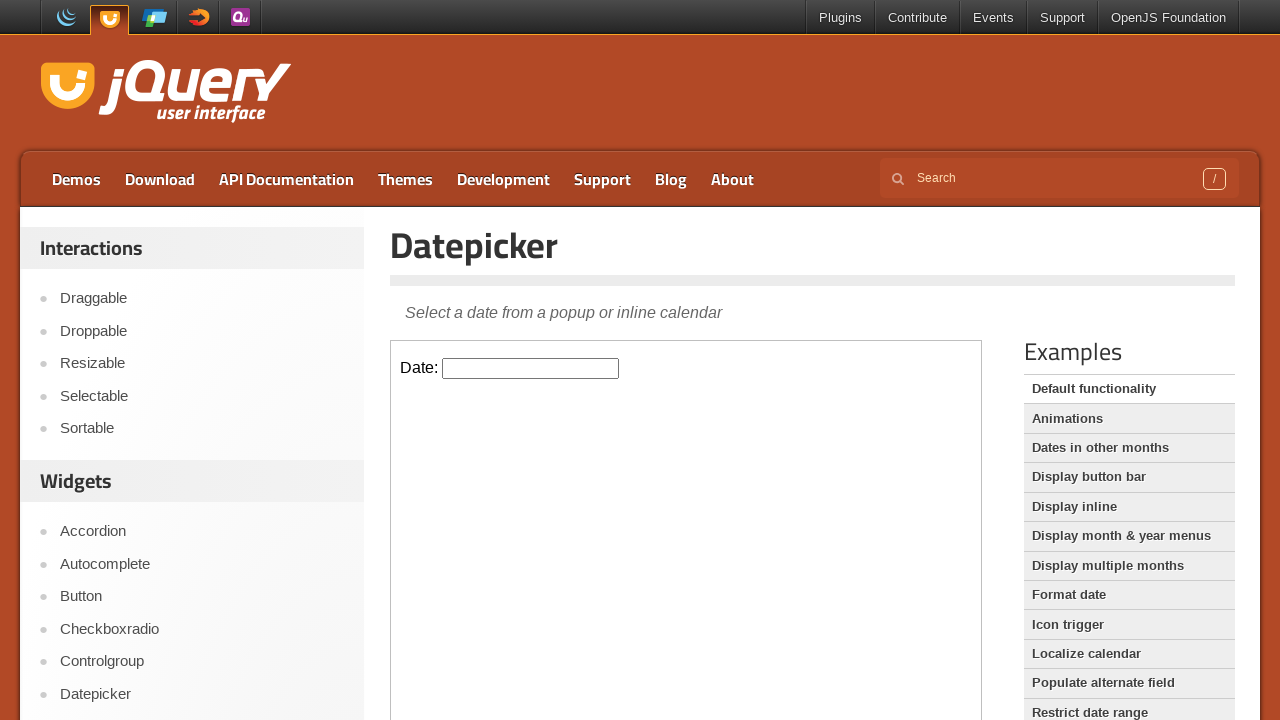

Clicked on the date picker input to open the calendar at (531, 368) on iframe.demo-frame >> internal:control=enter-frame >> input#datepicker
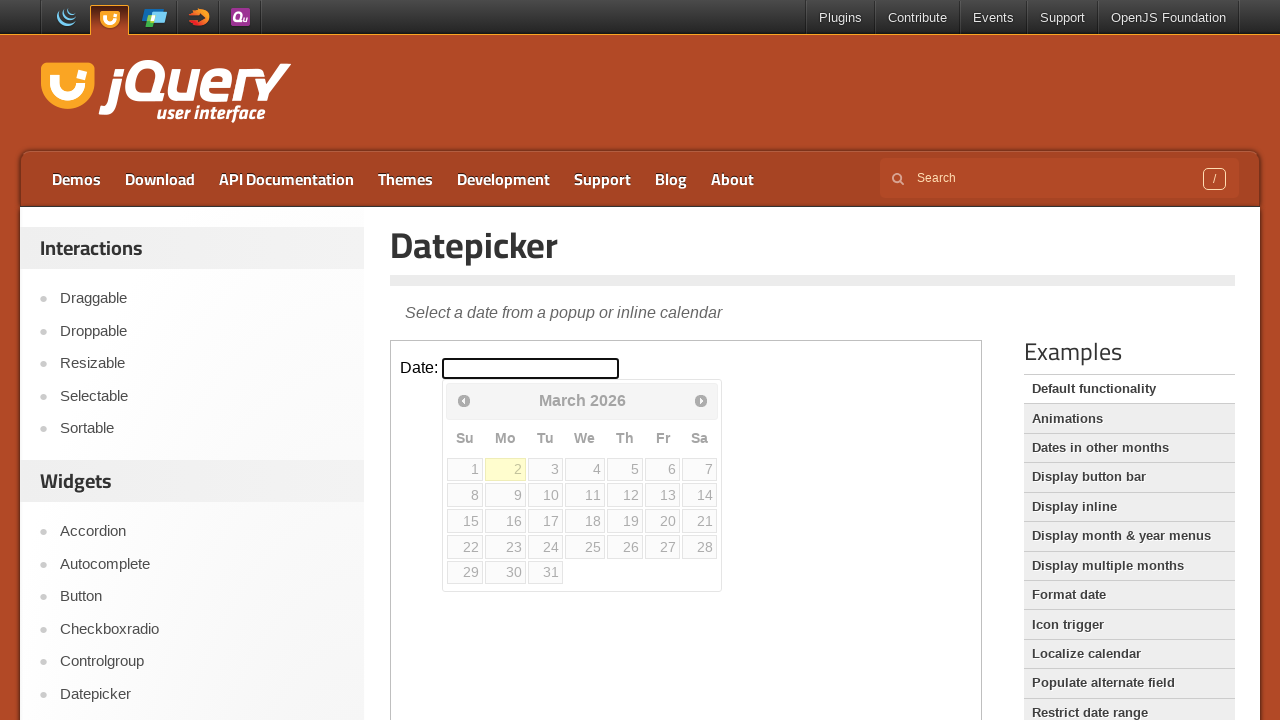

Retrieved current date picker month (March) and year (2026)
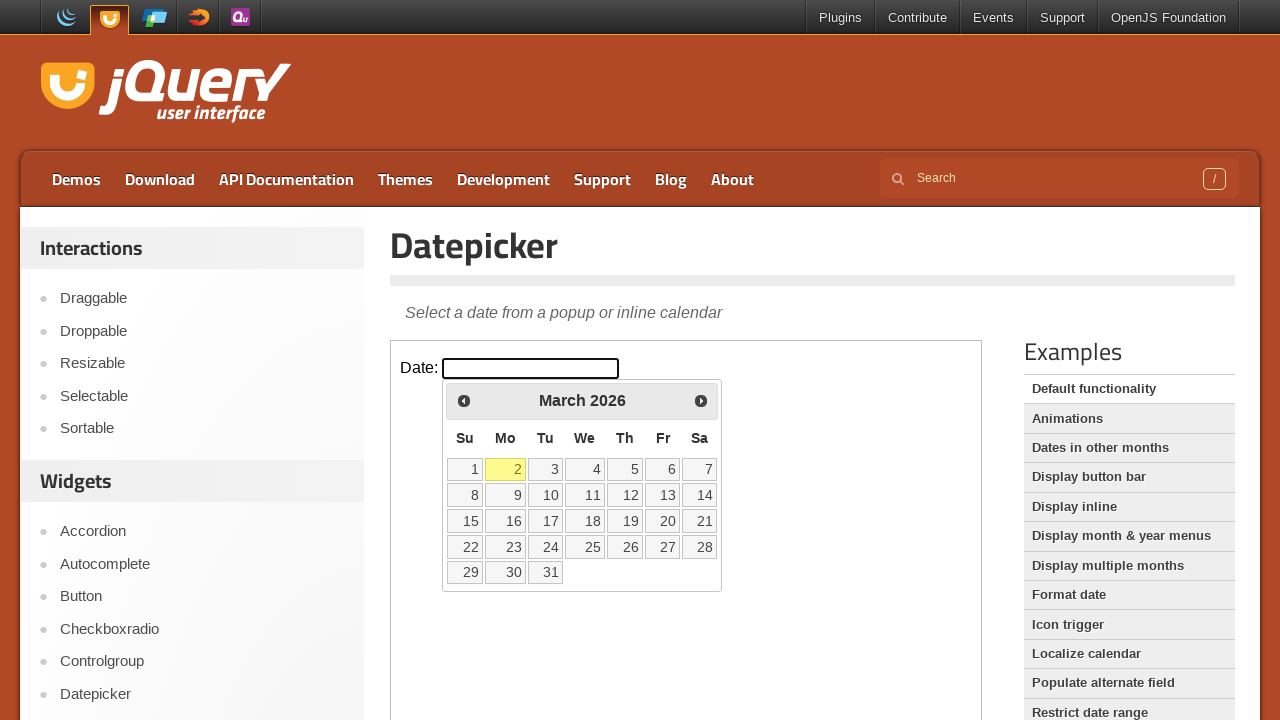

Clicked previous month button to navigate to earlier date at (464, 400) on iframe.demo-frame >> internal:control=enter-frame >> span.ui-icon-circle-triangl
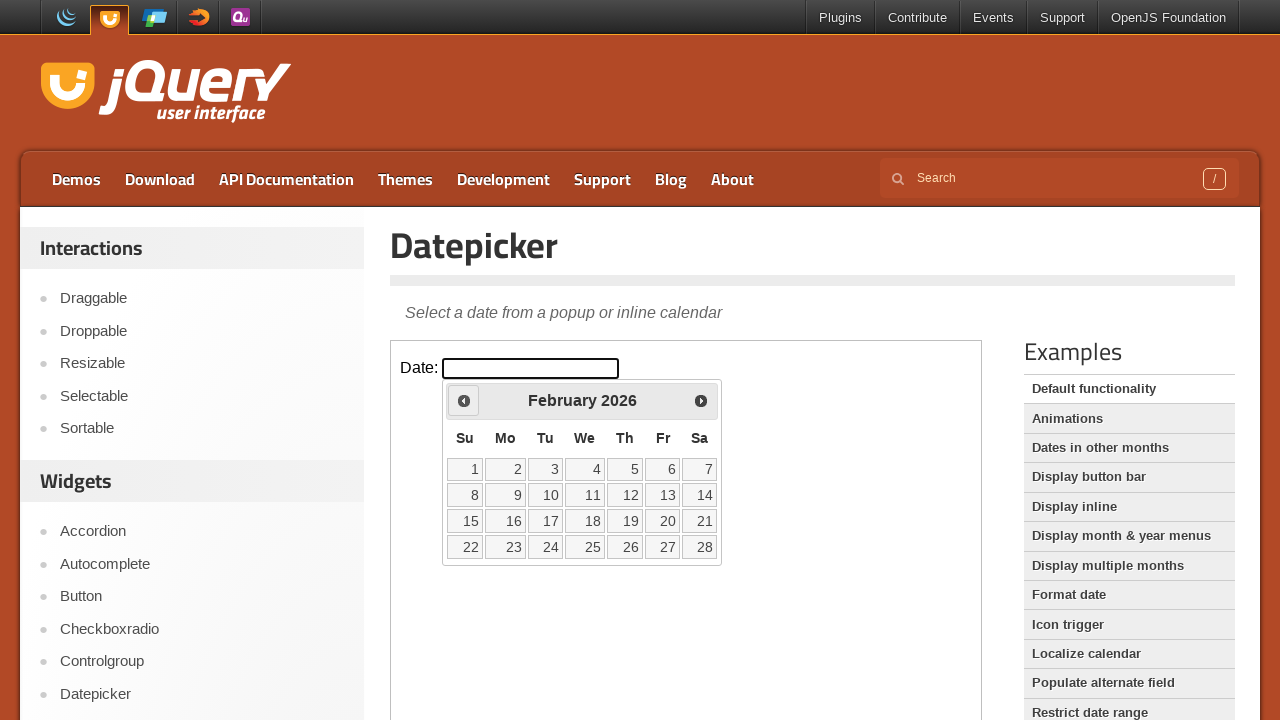

Retrieved current date picker month (February) and year (2026)
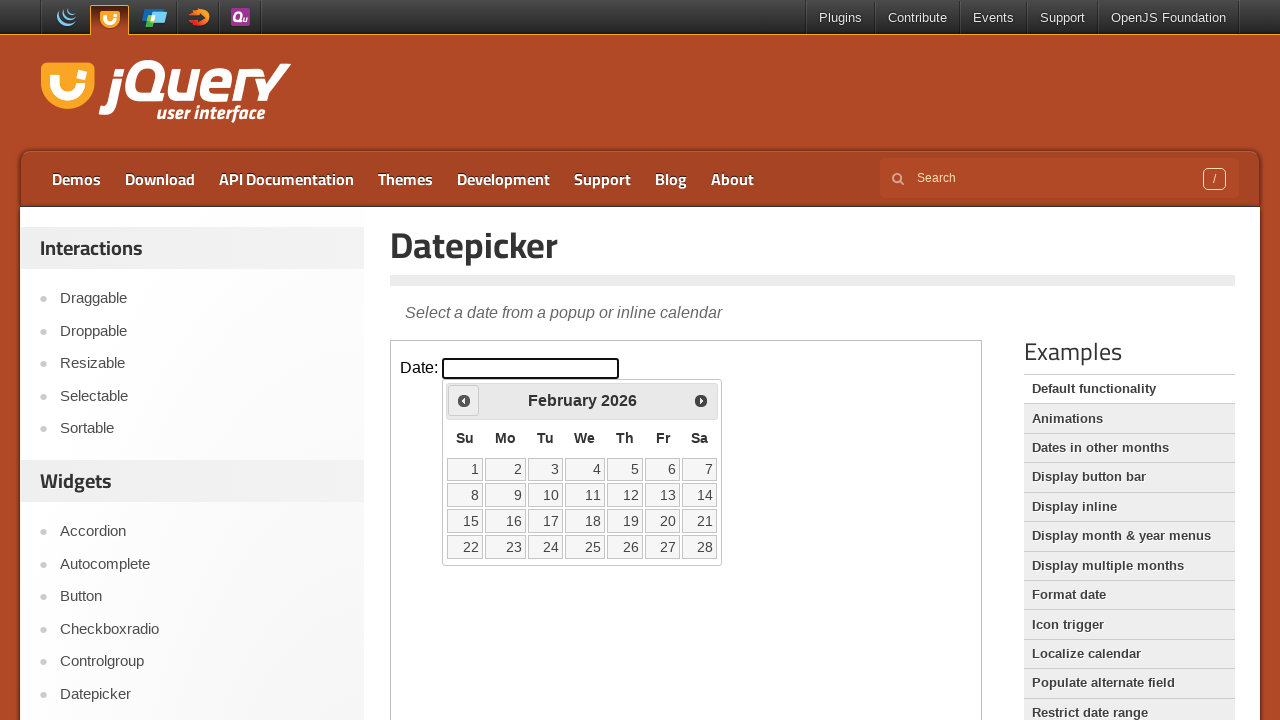

Clicked previous month button to navigate to earlier date at (464, 400) on iframe.demo-frame >> internal:control=enter-frame >> span.ui-icon-circle-triangl
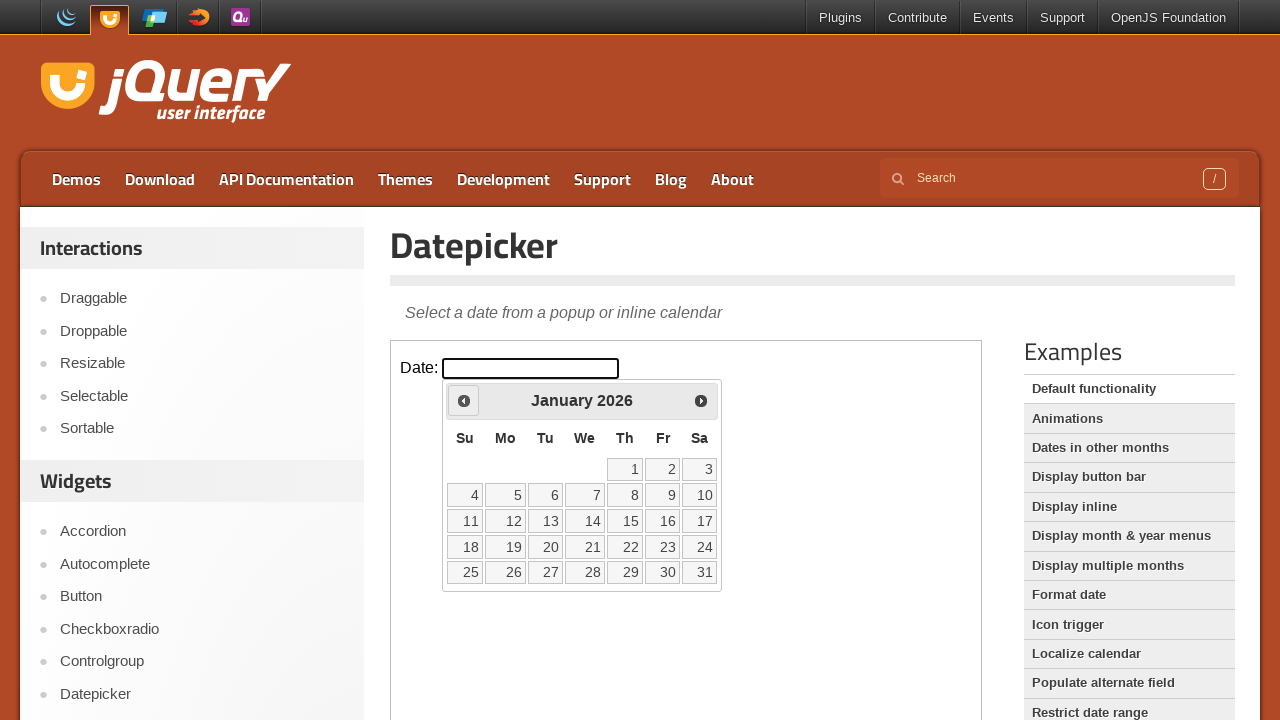

Retrieved current date picker month (January) and year (2026)
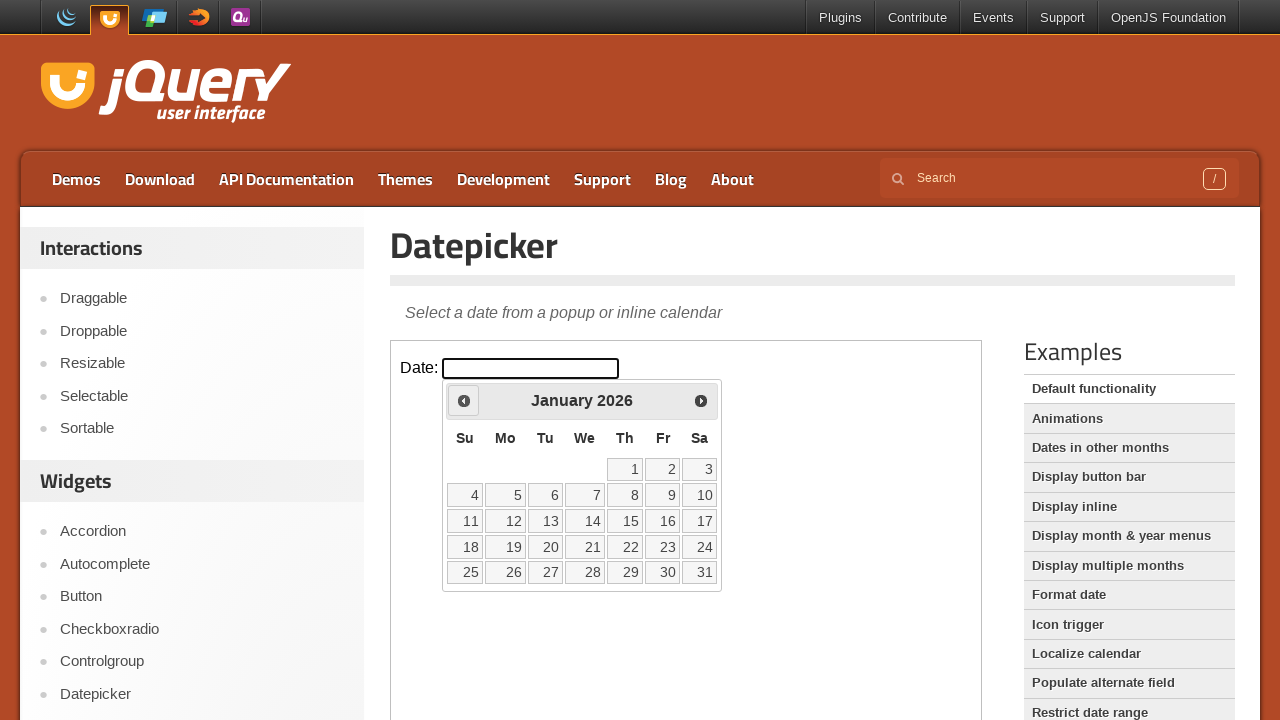

Clicked previous month button to navigate to earlier date at (464, 400) on iframe.demo-frame >> internal:control=enter-frame >> span.ui-icon-circle-triangl
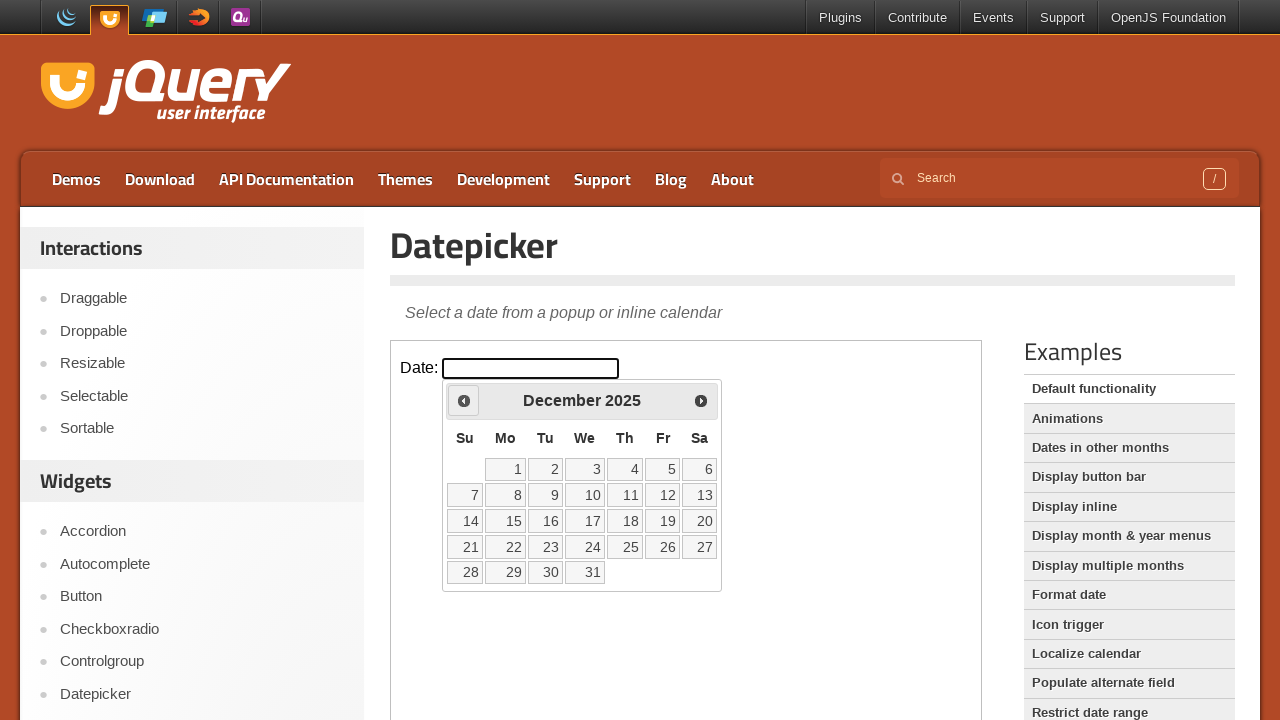

Retrieved current date picker month (December) and year (2025)
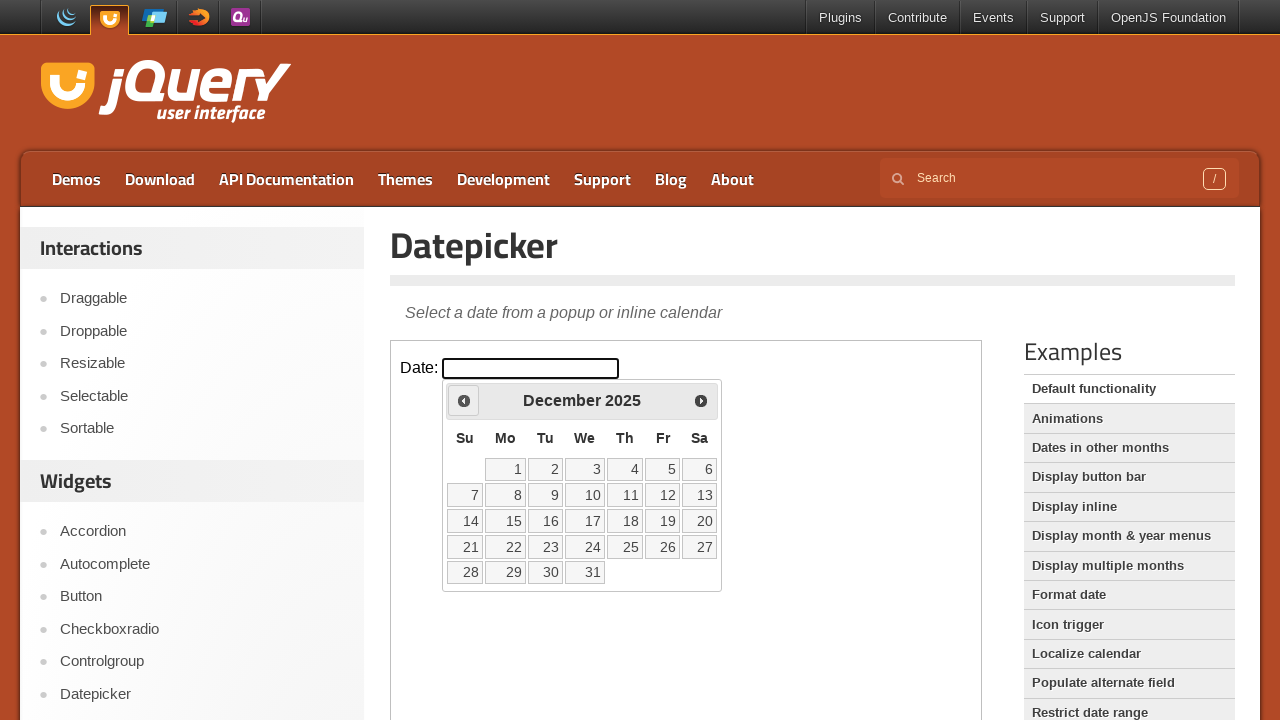

Clicked previous month button to navigate to earlier date at (464, 400) on iframe.demo-frame >> internal:control=enter-frame >> span.ui-icon-circle-triangl
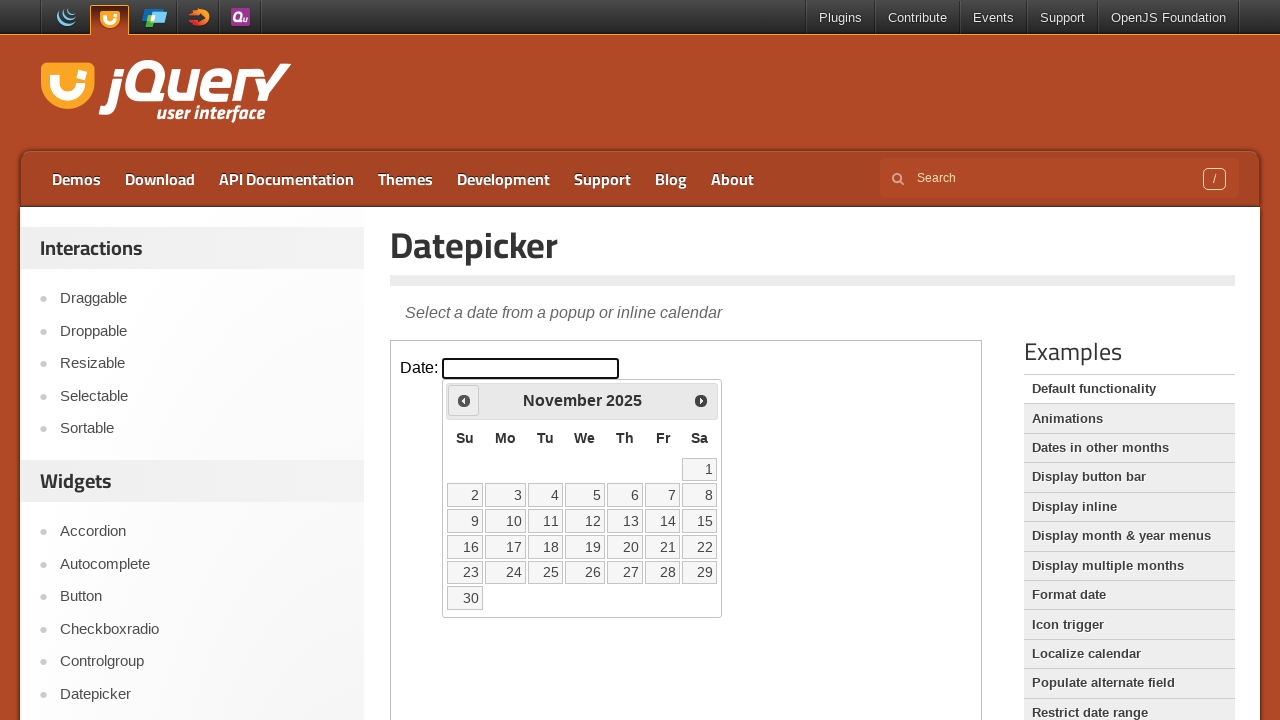

Retrieved current date picker month (November) and year (2025)
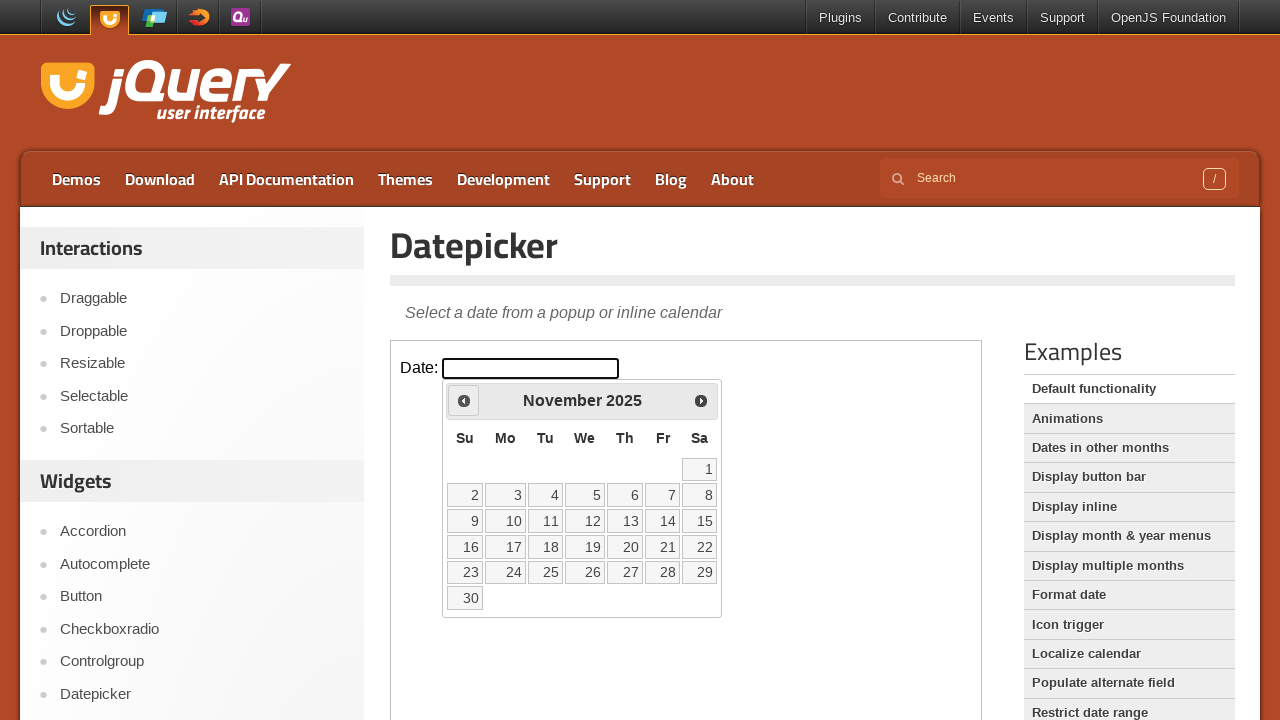

Clicked previous month button to navigate to earlier date at (464, 400) on iframe.demo-frame >> internal:control=enter-frame >> span.ui-icon-circle-triangl
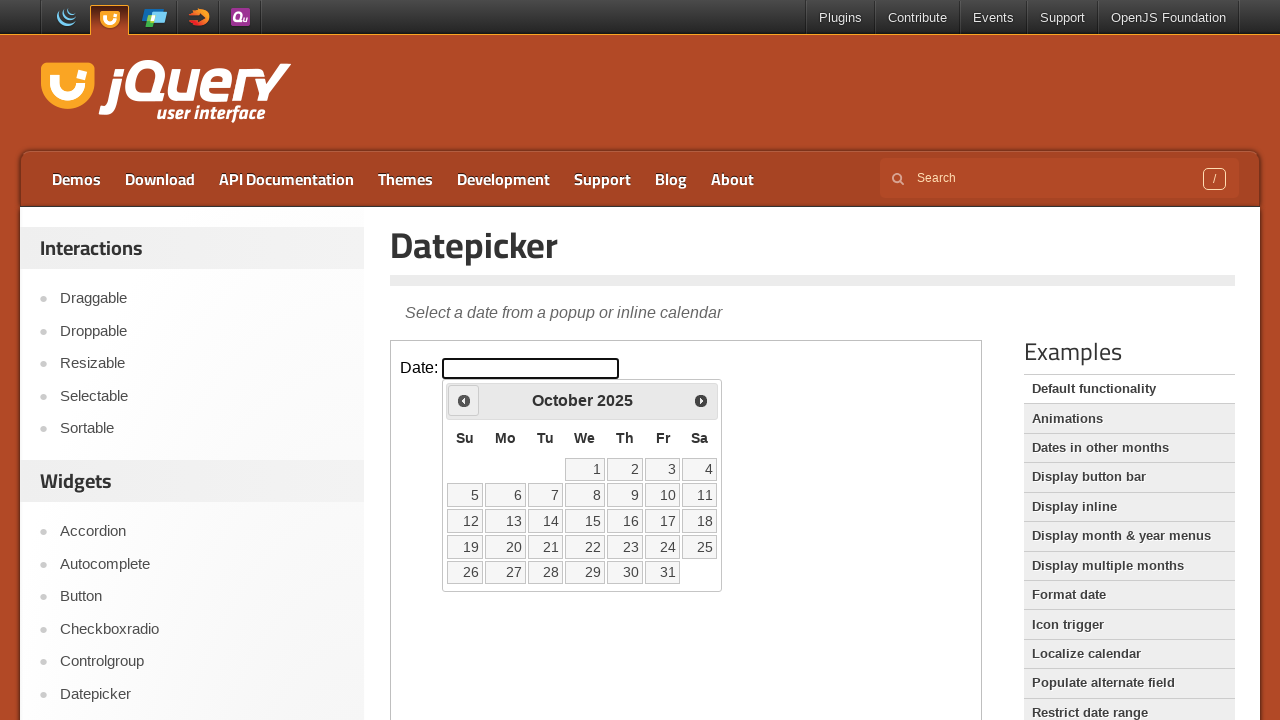

Retrieved current date picker month (October) and year (2025)
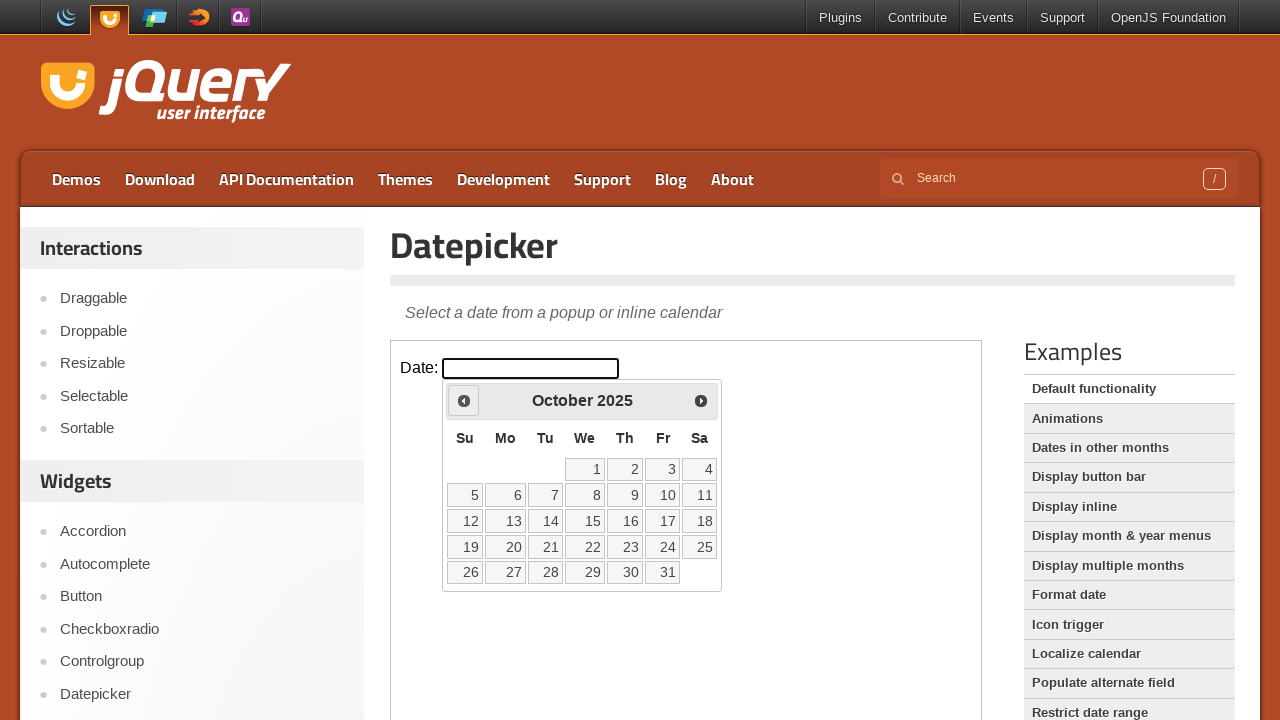

Clicked previous month button to navigate to earlier date at (464, 400) on iframe.demo-frame >> internal:control=enter-frame >> span.ui-icon-circle-triangl
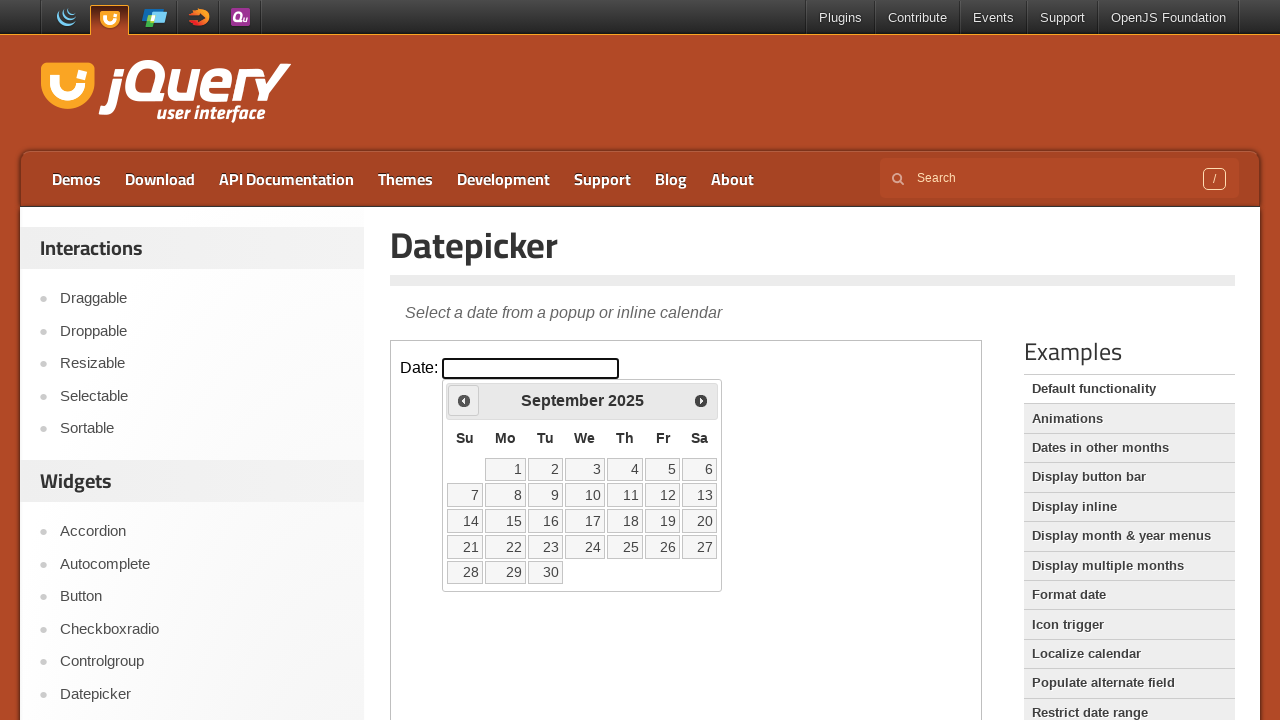

Retrieved current date picker month (September) and year (2025)
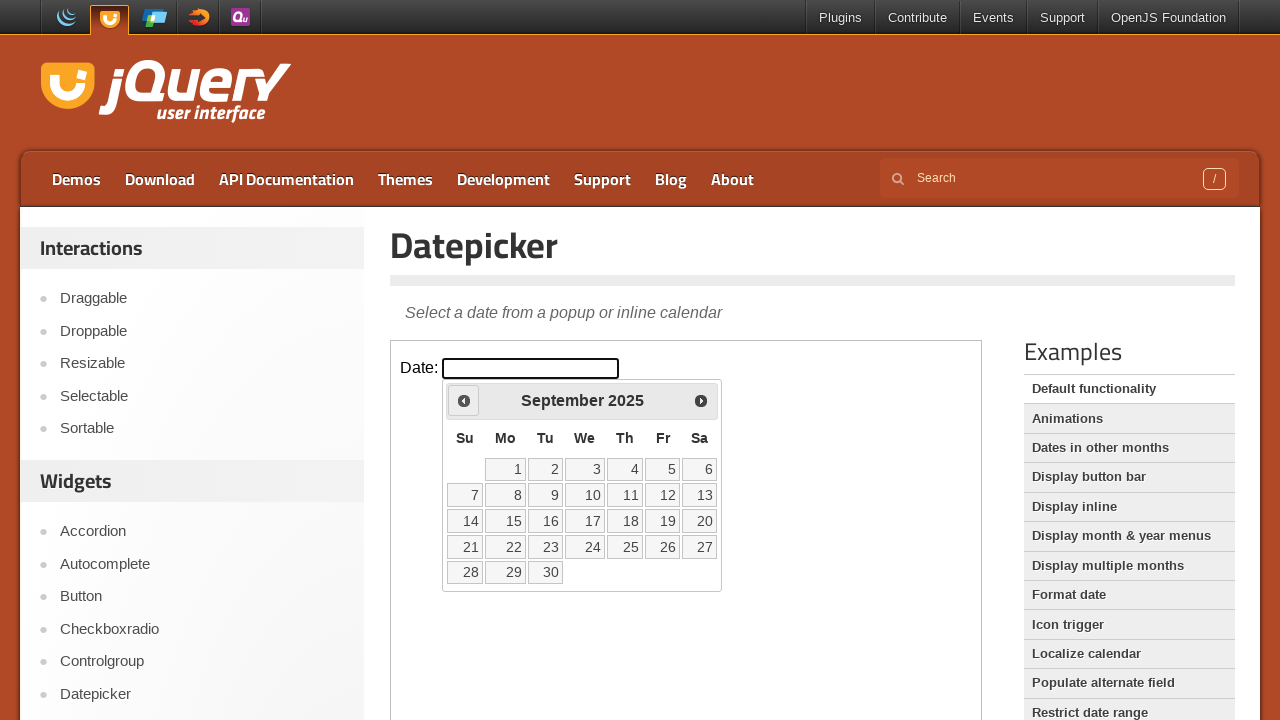

Clicked previous month button to navigate to earlier date at (464, 400) on iframe.demo-frame >> internal:control=enter-frame >> span.ui-icon-circle-triangl
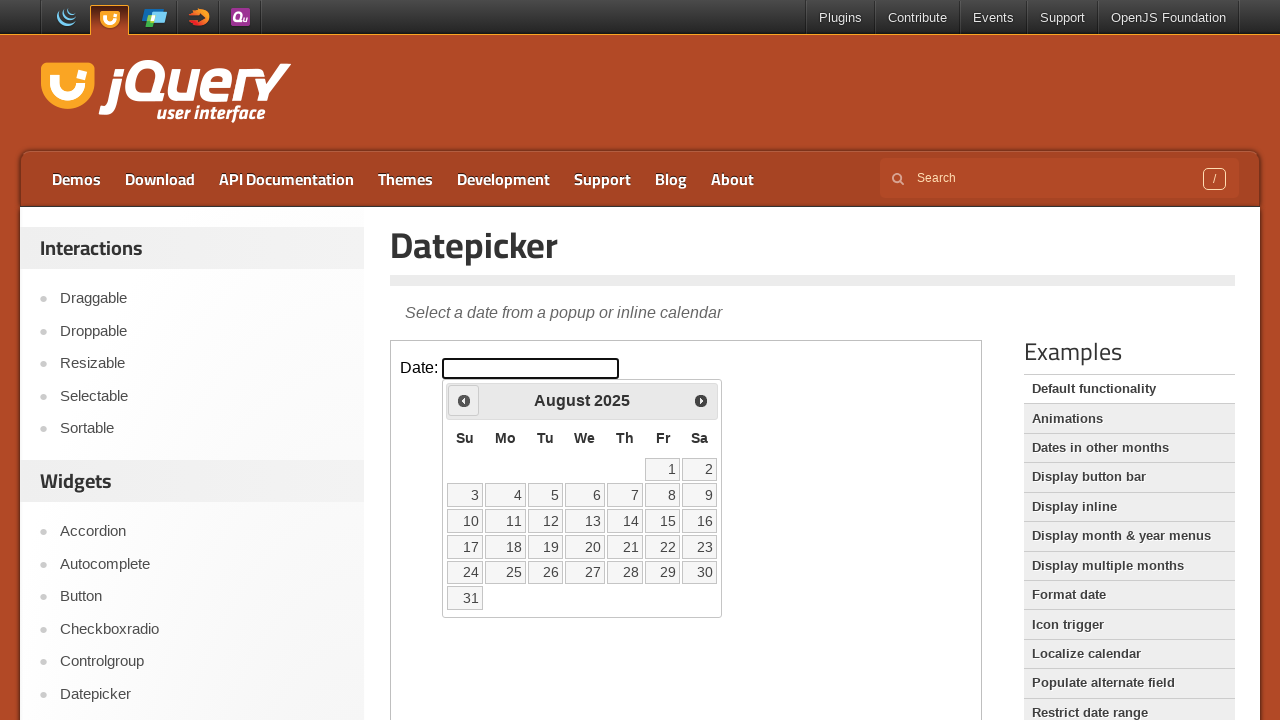

Retrieved current date picker month (August) and year (2025)
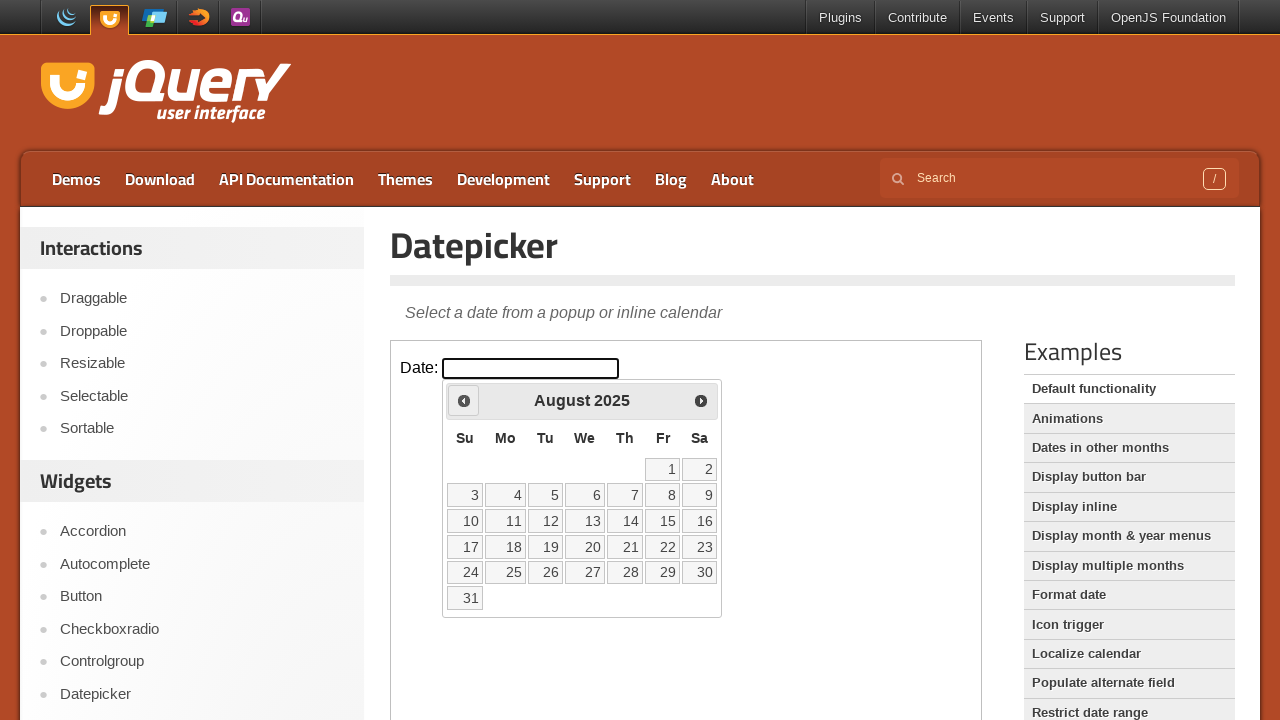

Clicked previous month button to navigate to earlier date at (464, 400) on iframe.demo-frame >> internal:control=enter-frame >> span.ui-icon-circle-triangl
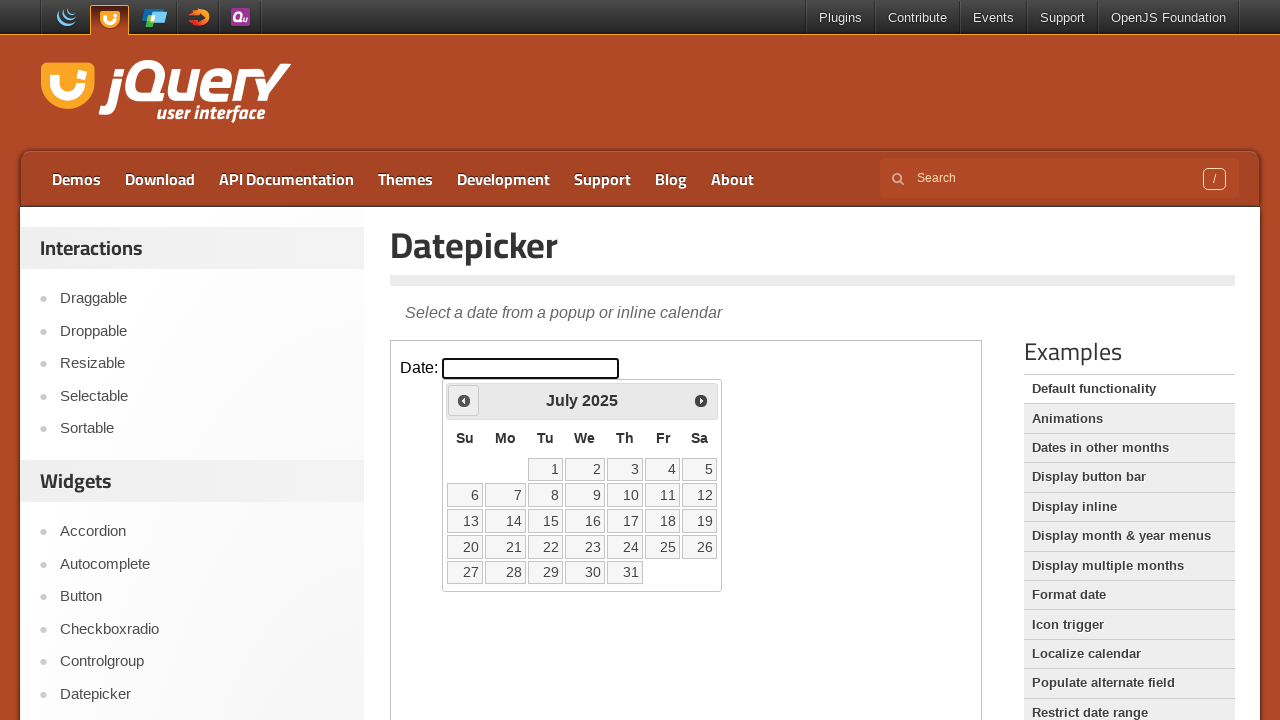

Retrieved current date picker month (July) and year (2025)
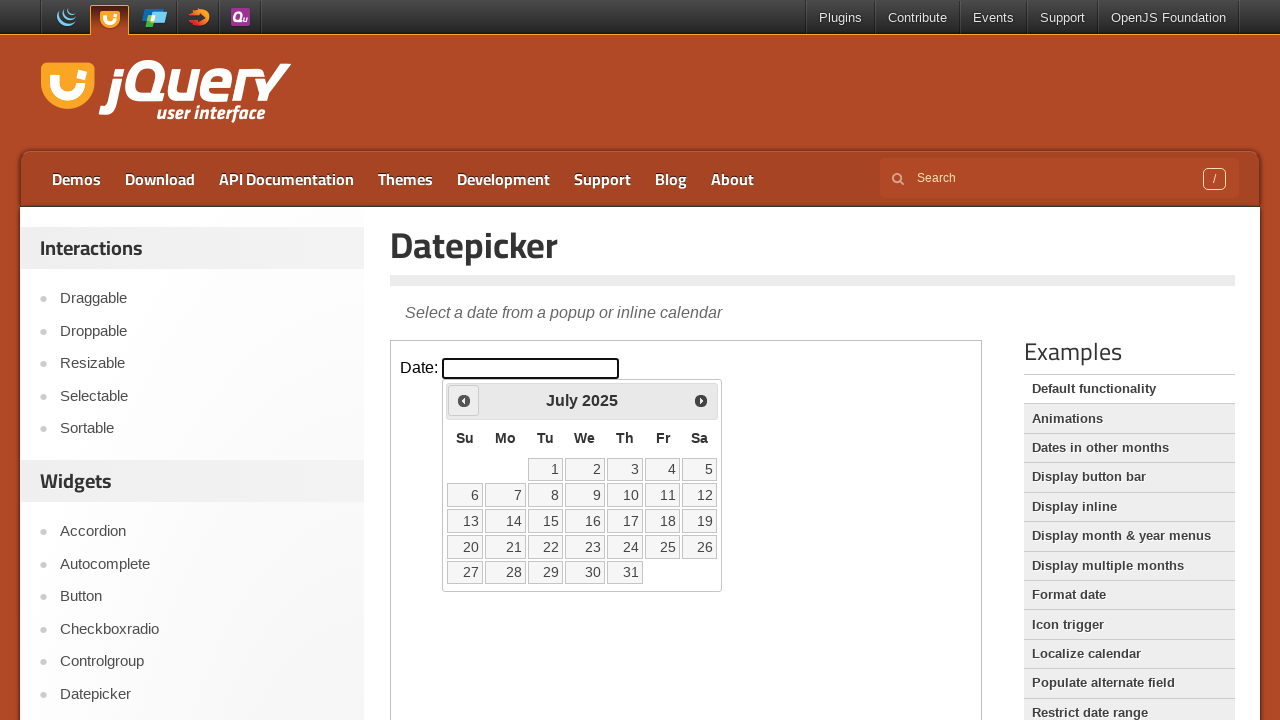

Clicked previous month button to navigate to earlier date at (464, 400) on iframe.demo-frame >> internal:control=enter-frame >> span.ui-icon-circle-triangl
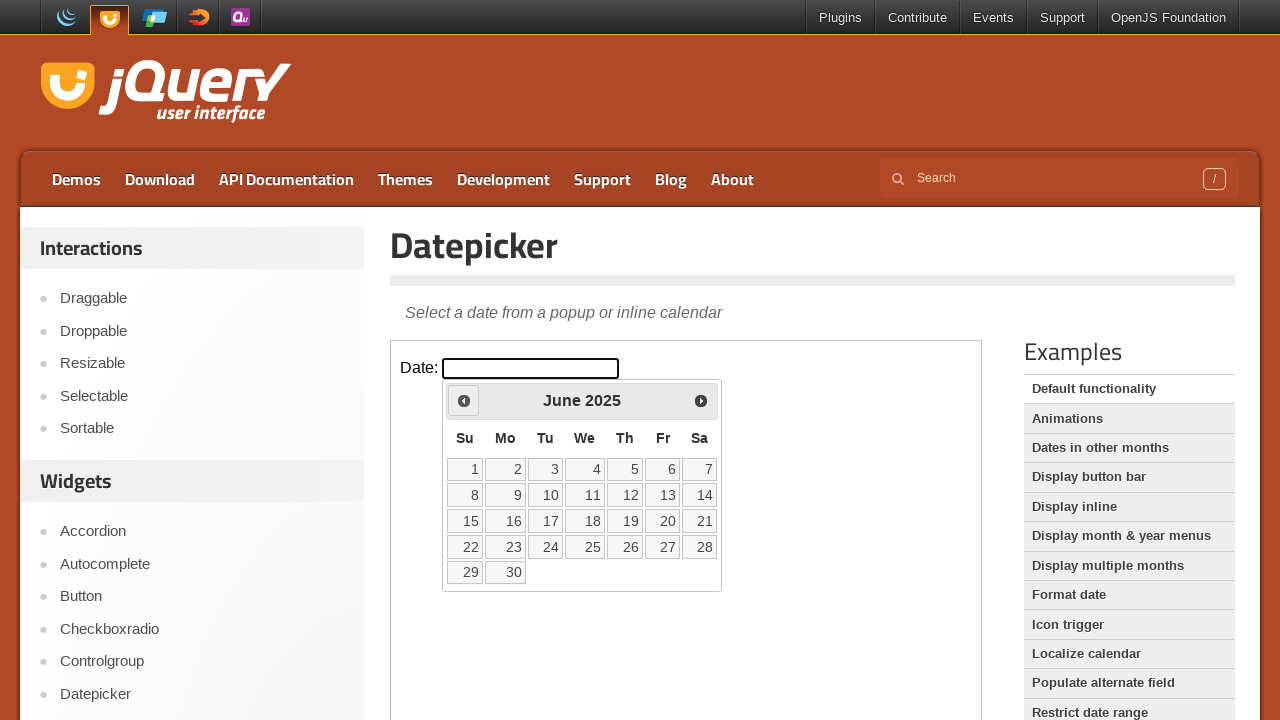

Retrieved current date picker month (June) and year (2025)
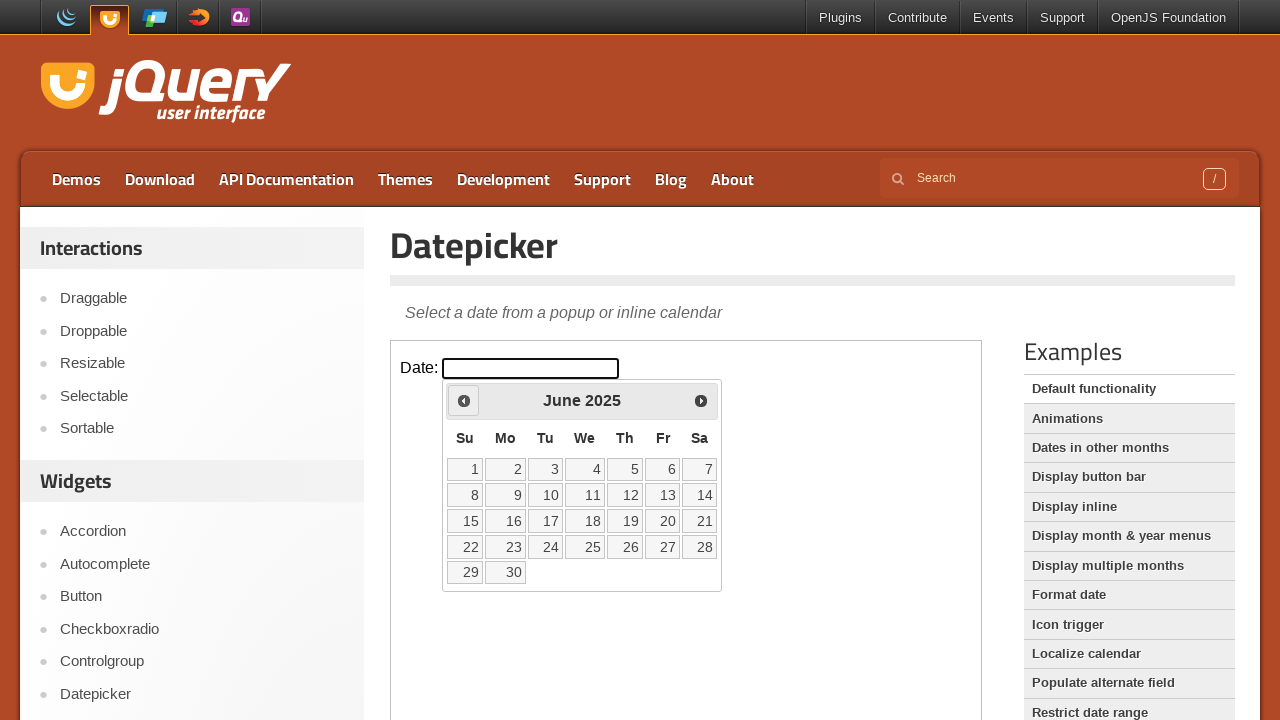

Clicked previous month button to navigate to earlier date at (464, 400) on iframe.demo-frame >> internal:control=enter-frame >> span.ui-icon-circle-triangl
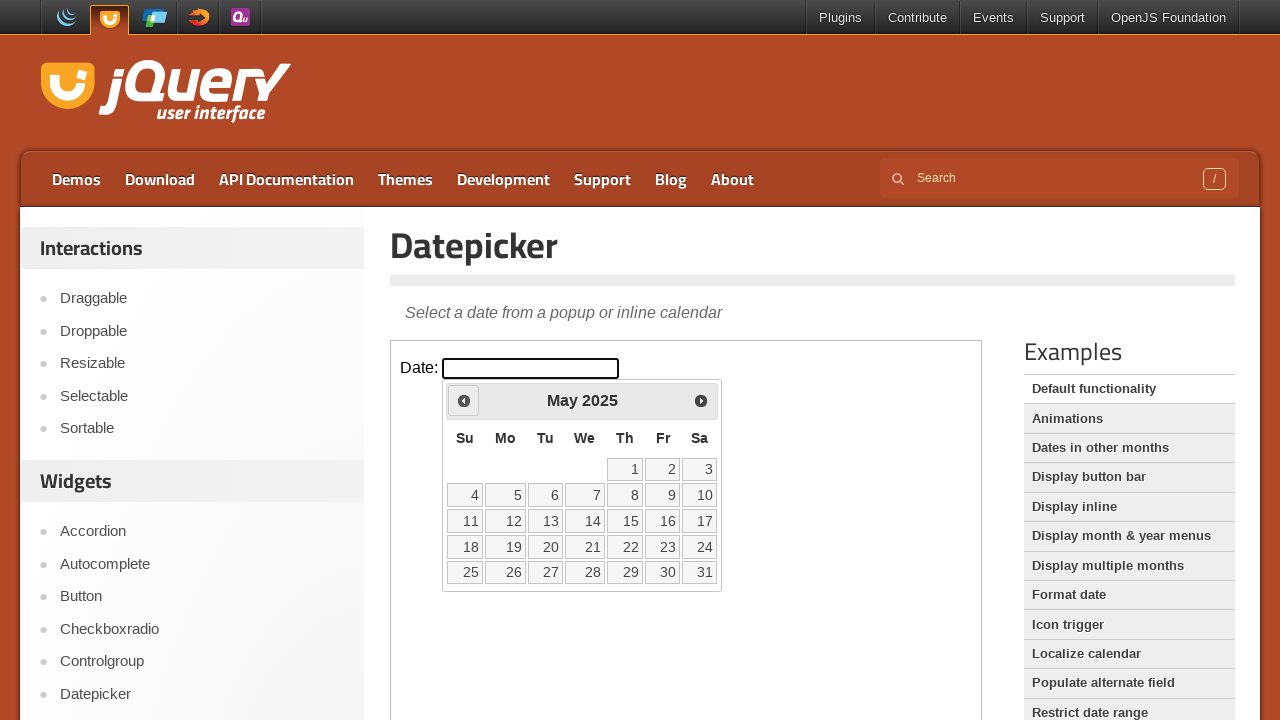

Retrieved current date picker month (May) and year (2025)
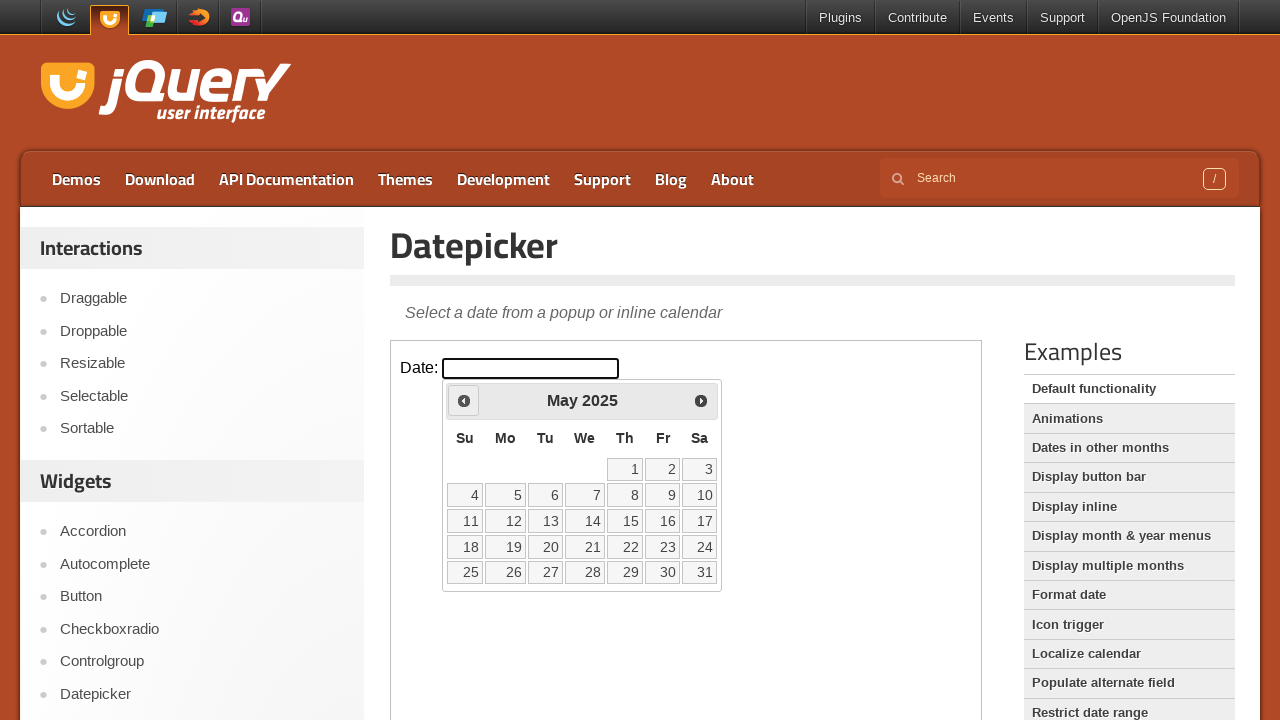

Clicked previous month button to navigate to earlier date at (464, 400) on iframe.demo-frame >> internal:control=enter-frame >> span.ui-icon-circle-triangl
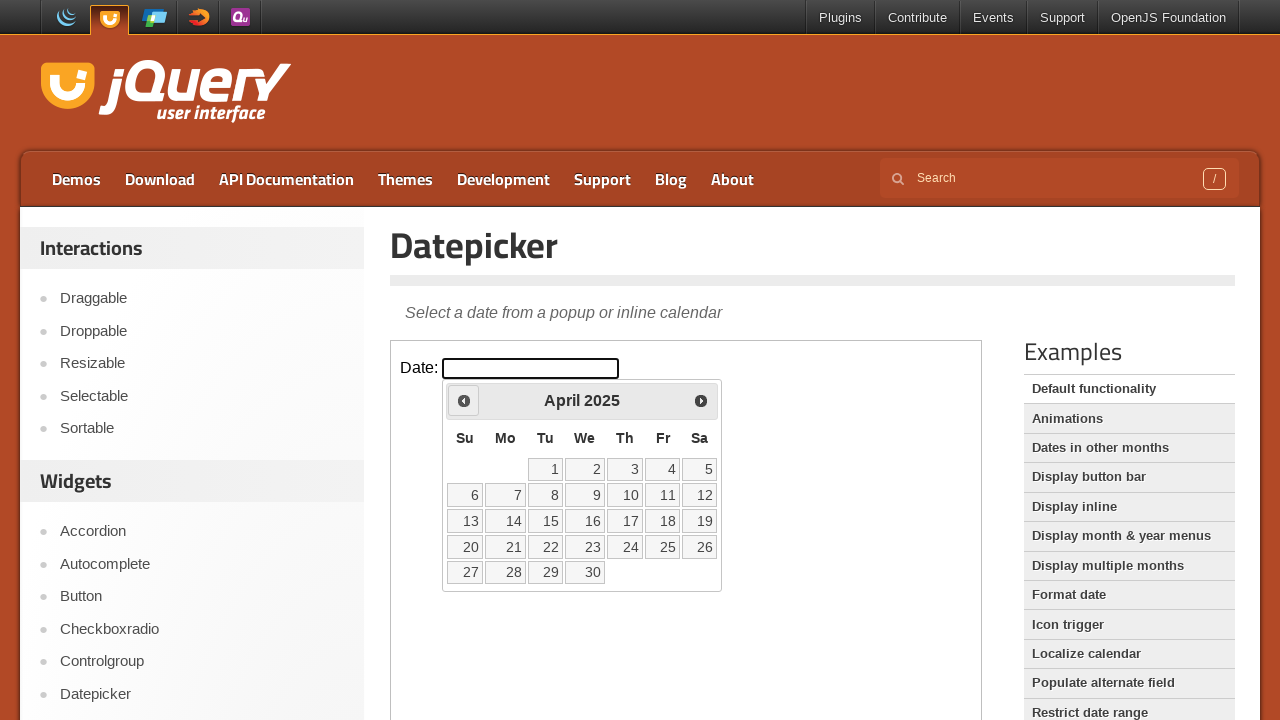

Retrieved current date picker month (April) and year (2025)
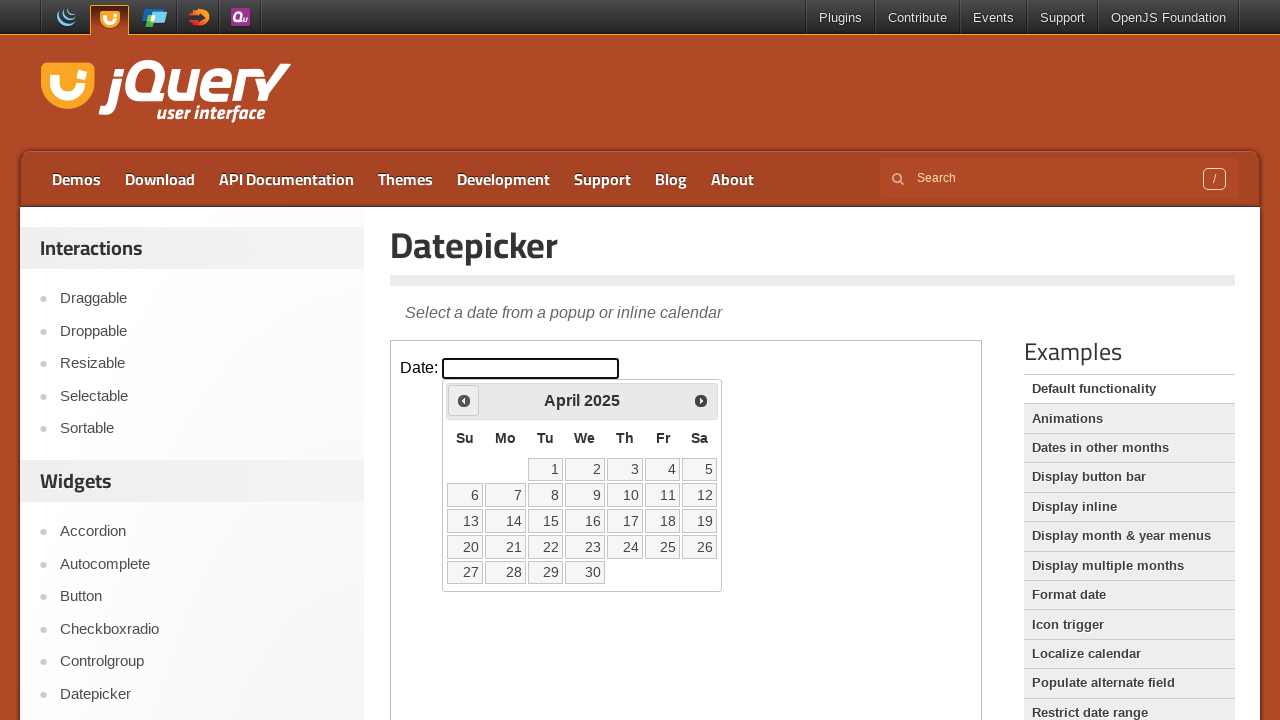

Clicked previous month button to navigate to earlier date at (464, 400) on iframe.demo-frame >> internal:control=enter-frame >> span.ui-icon-circle-triangl
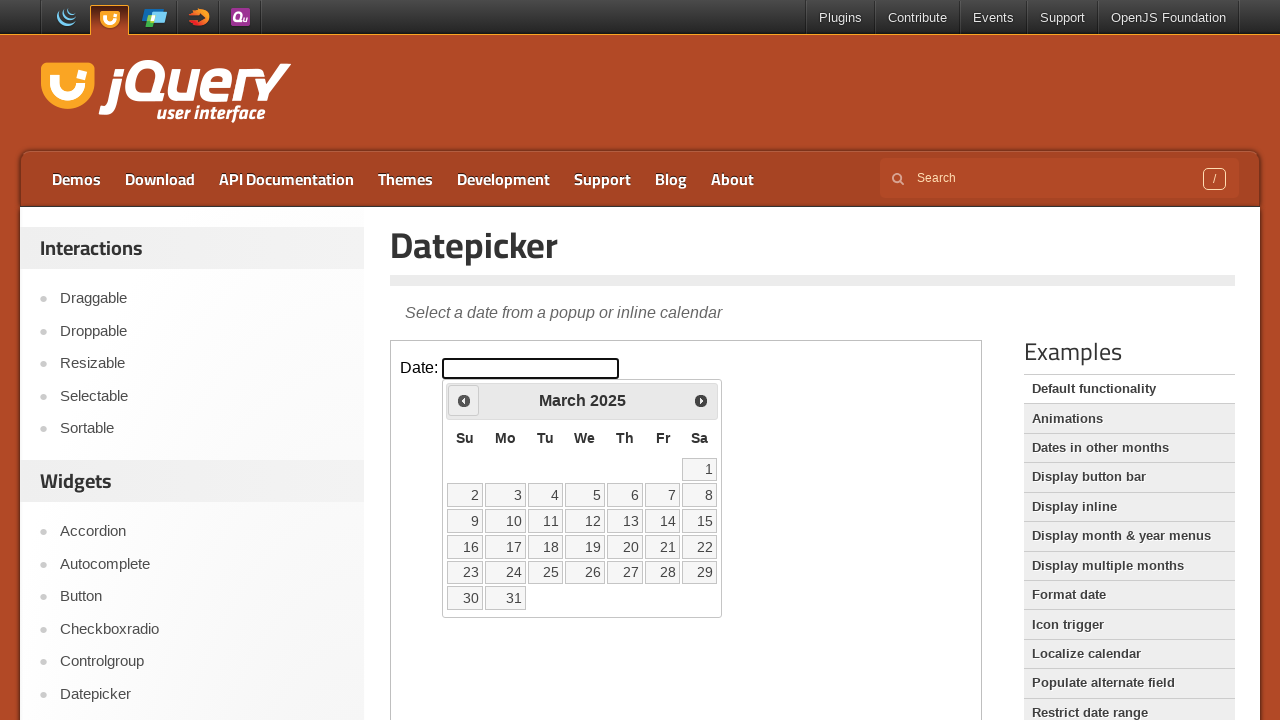

Retrieved current date picker month (March) and year (2025)
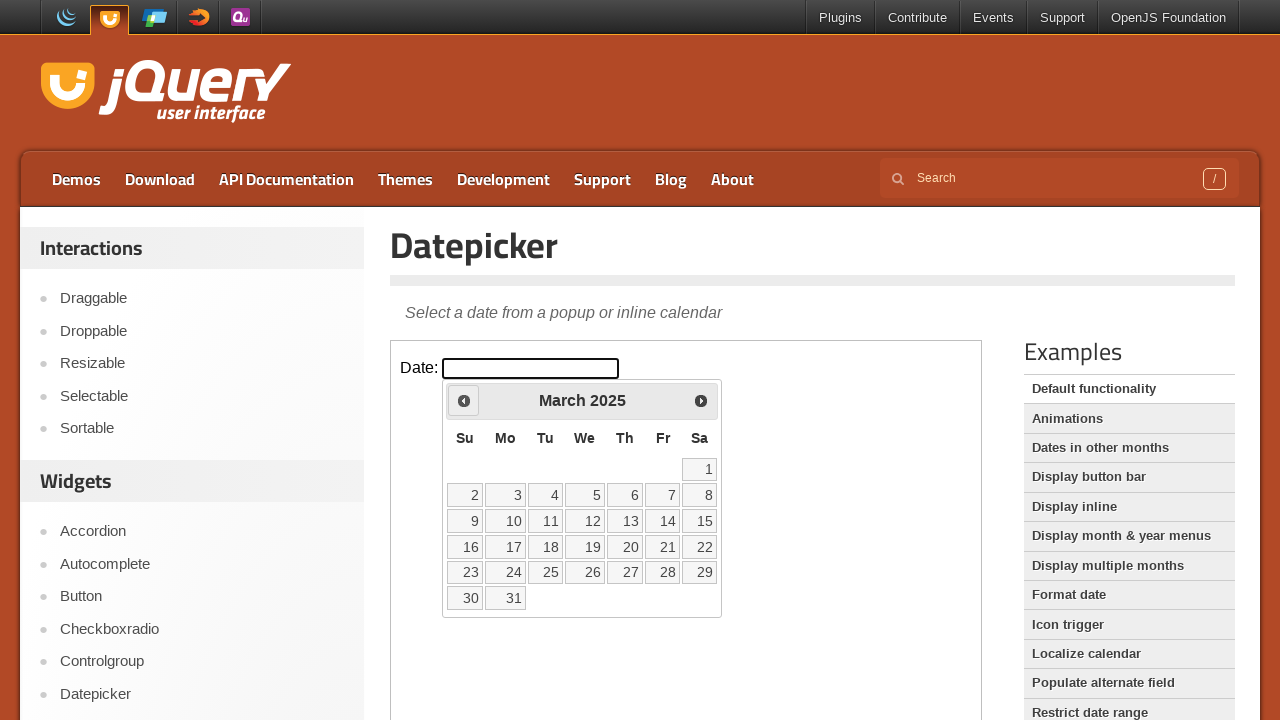

Clicked previous month button to navigate to earlier date at (464, 400) on iframe.demo-frame >> internal:control=enter-frame >> span.ui-icon-circle-triangl
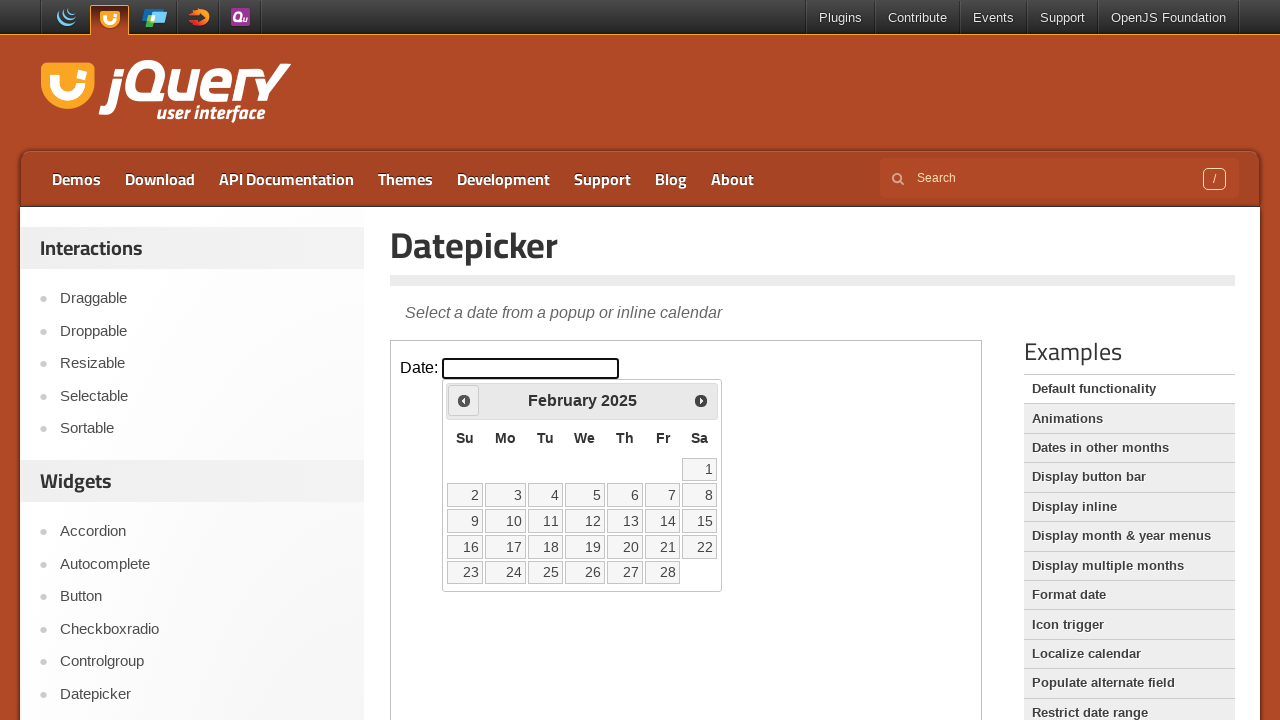

Retrieved current date picker month (February) and year (2025)
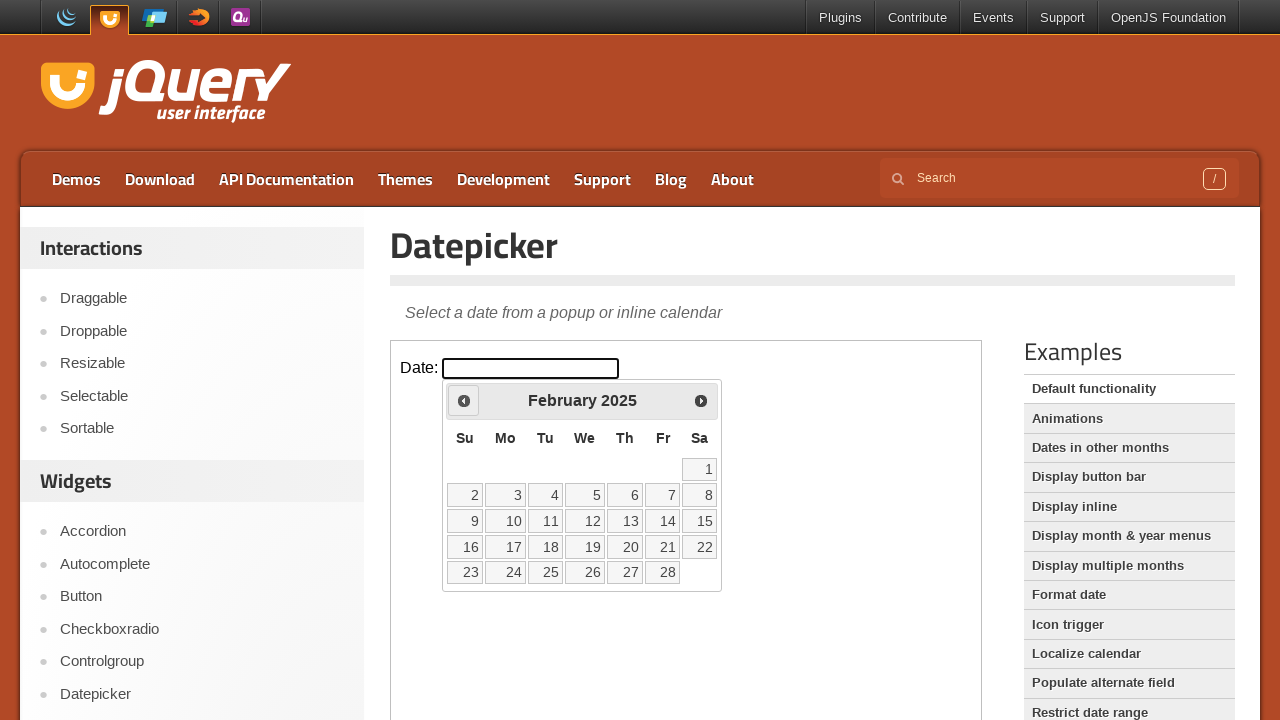

Clicked previous month button to navigate to earlier date at (464, 400) on iframe.demo-frame >> internal:control=enter-frame >> span.ui-icon-circle-triangl
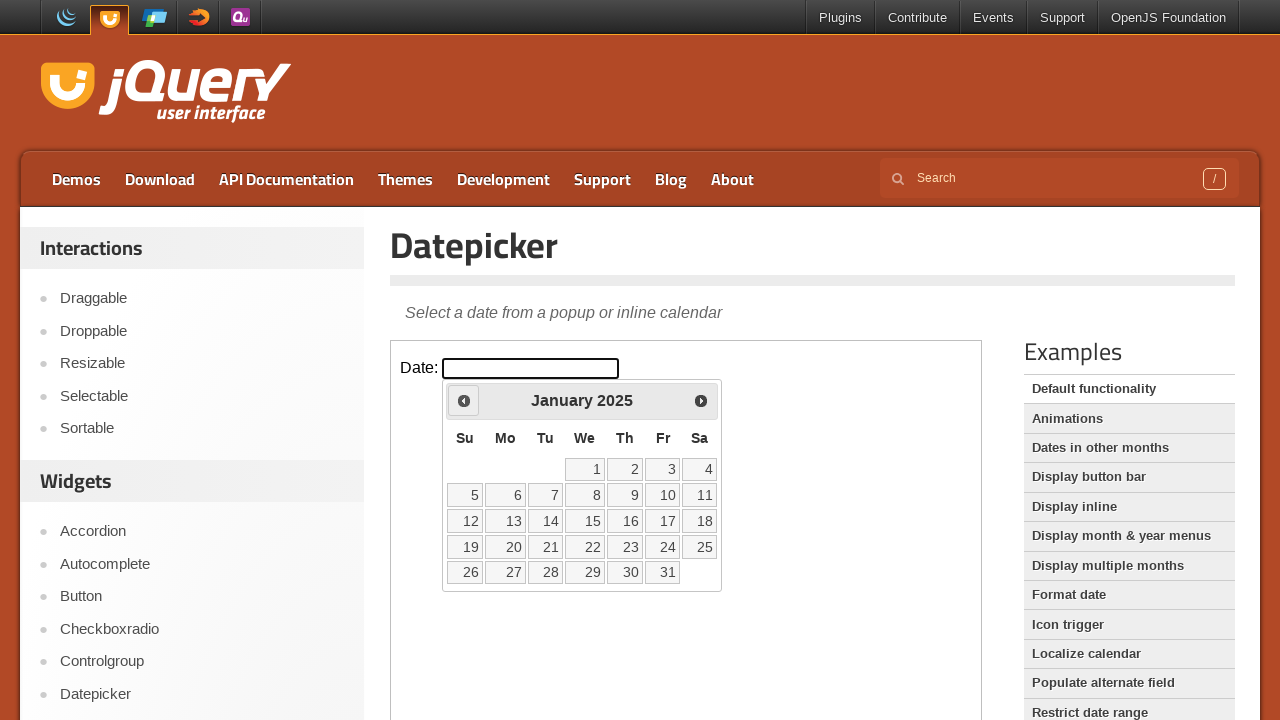

Retrieved current date picker month (January) and year (2025)
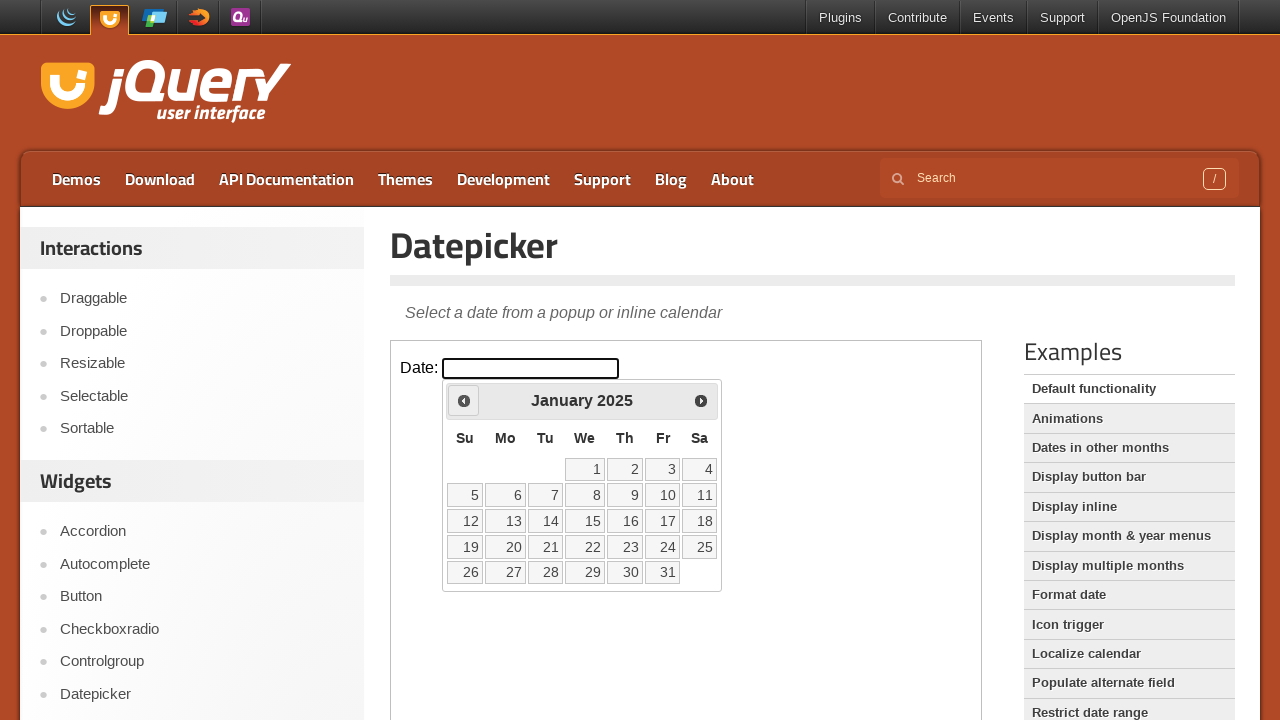

Clicked previous month button to navigate to earlier date at (464, 400) on iframe.demo-frame >> internal:control=enter-frame >> span.ui-icon-circle-triangl
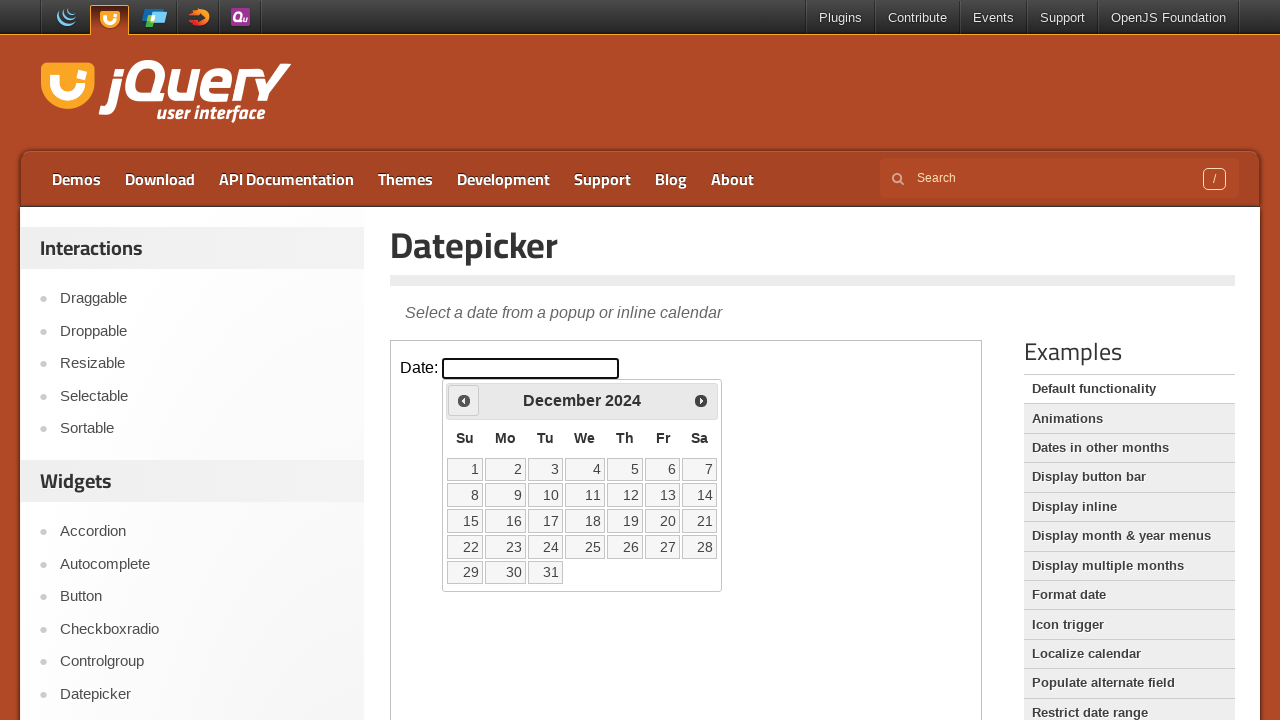

Retrieved current date picker month (December) and year (2024)
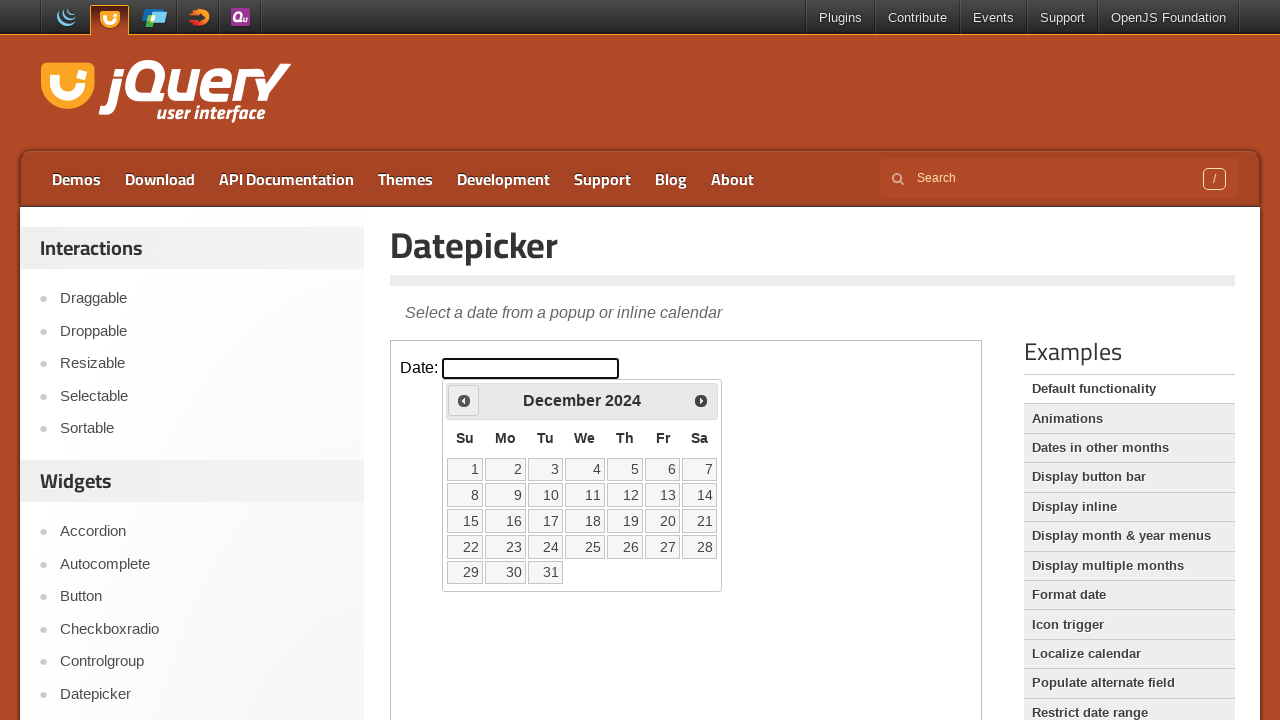

Clicked previous month button to navigate to earlier date at (464, 400) on iframe.demo-frame >> internal:control=enter-frame >> span.ui-icon-circle-triangl
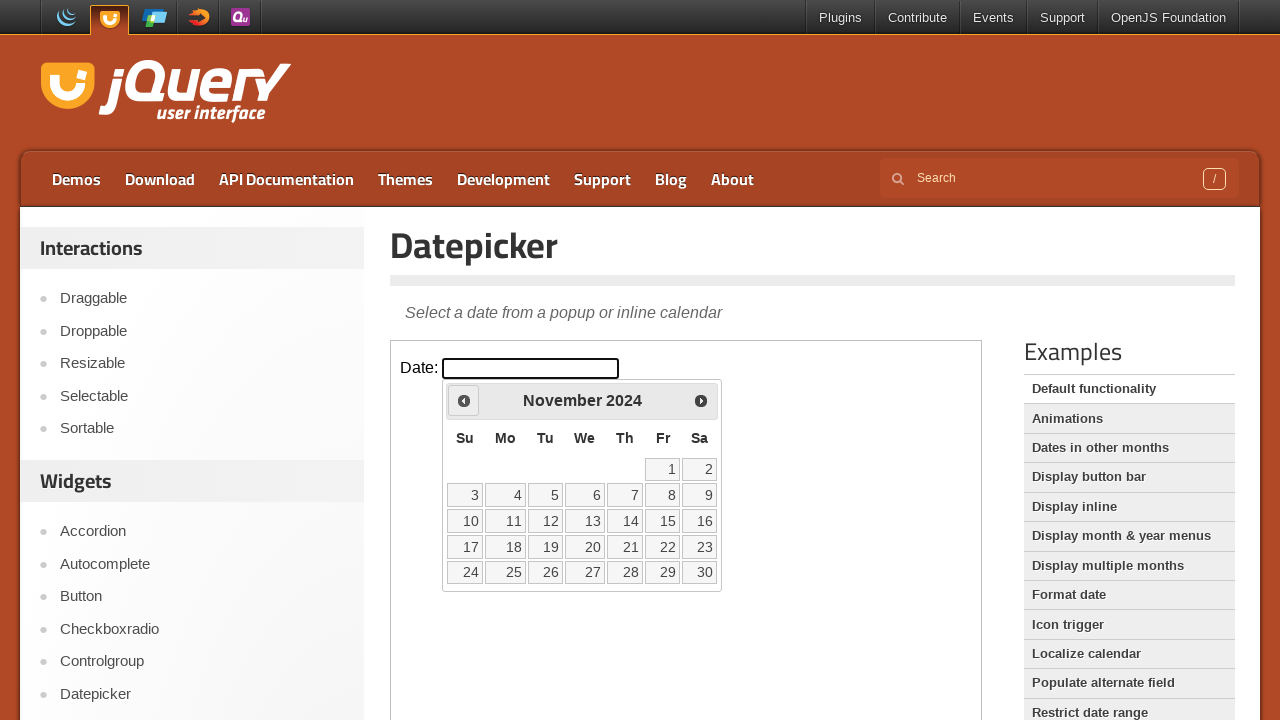

Retrieved current date picker month (November) and year (2024)
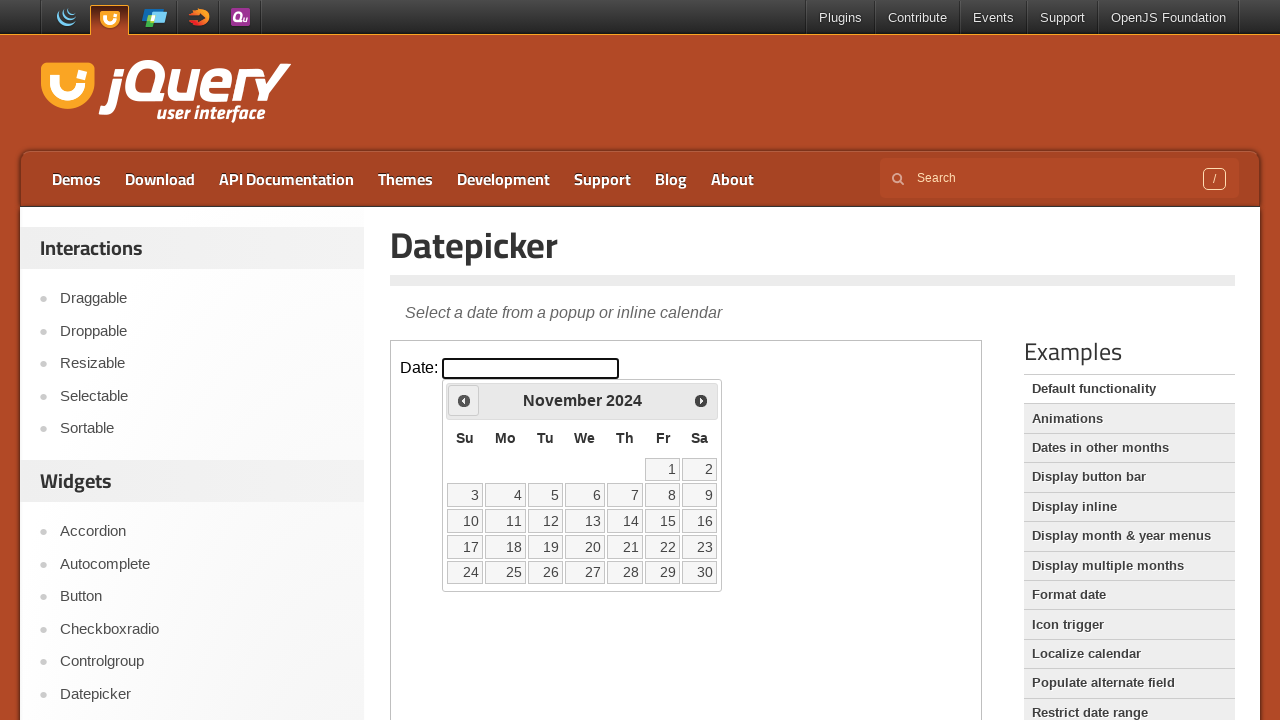

Clicked previous month button to navigate to earlier date at (464, 400) on iframe.demo-frame >> internal:control=enter-frame >> span.ui-icon-circle-triangl
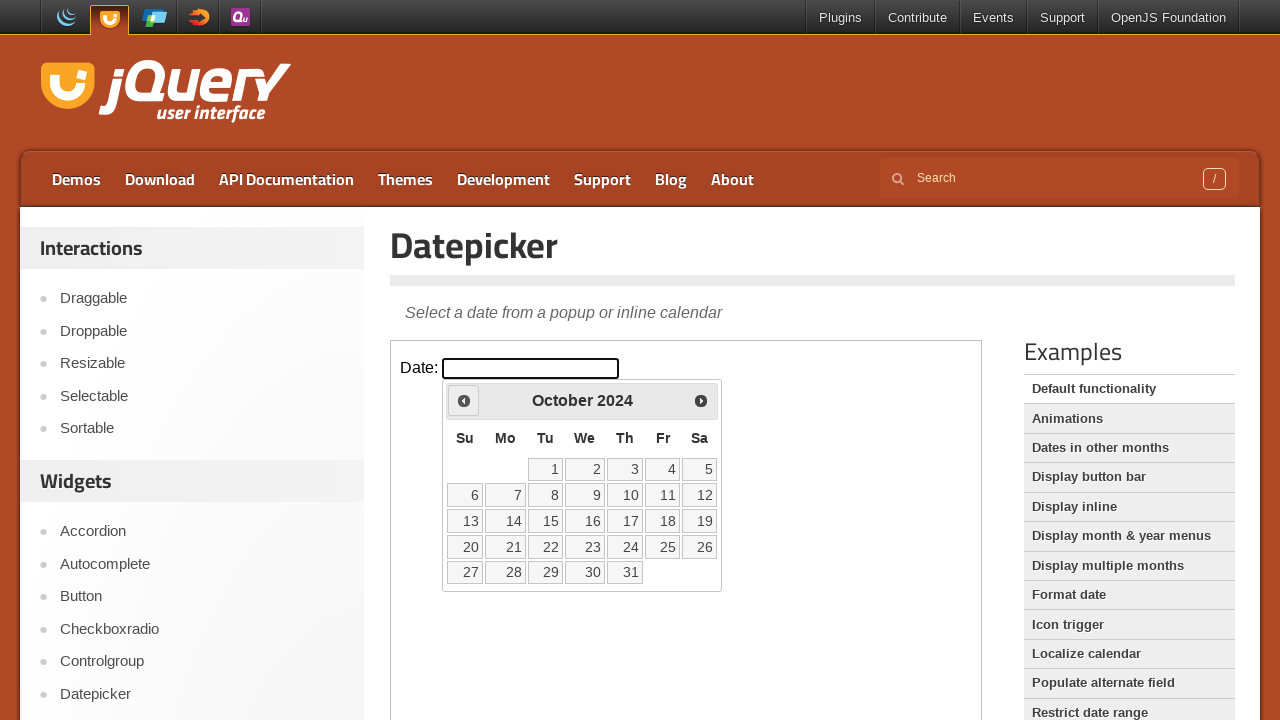

Retrieved current date picker month (October) and year (2024)
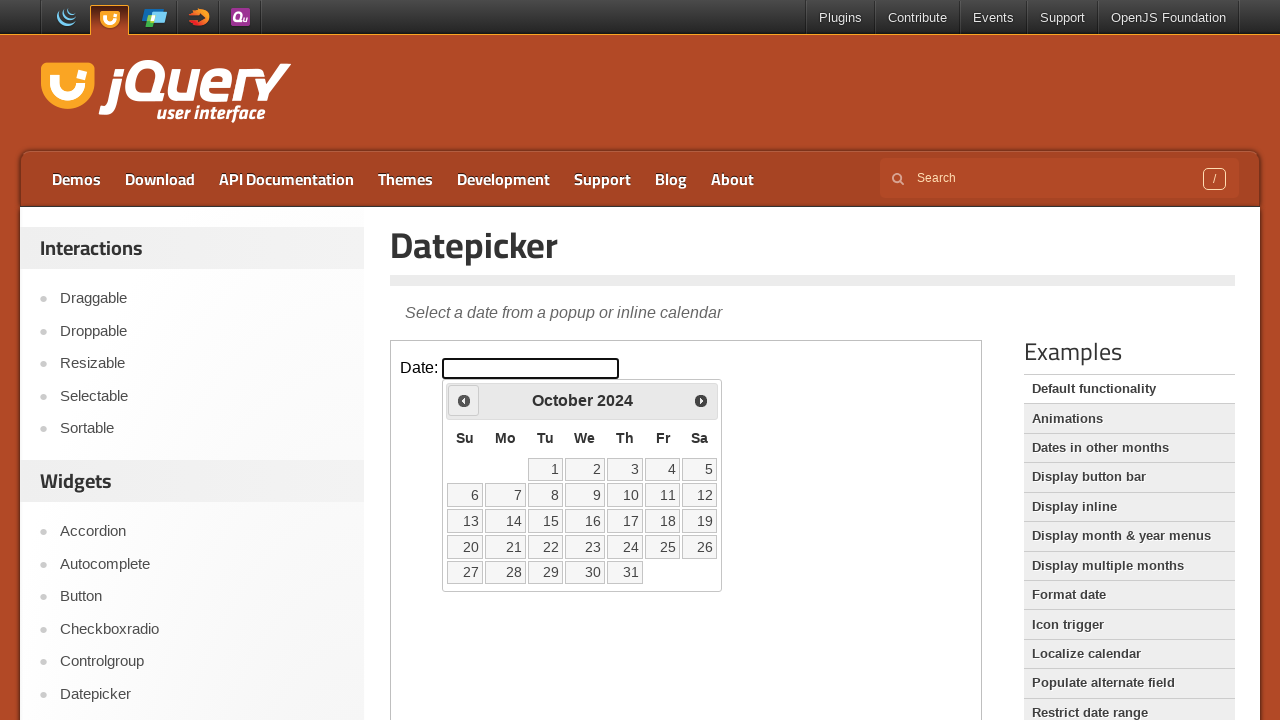

Clicked previous month button to navigate to earlier date at (464, 400) on iframe.demo-frame >> internal:control=enter-frame >> span.ui-icon-circle-triangl
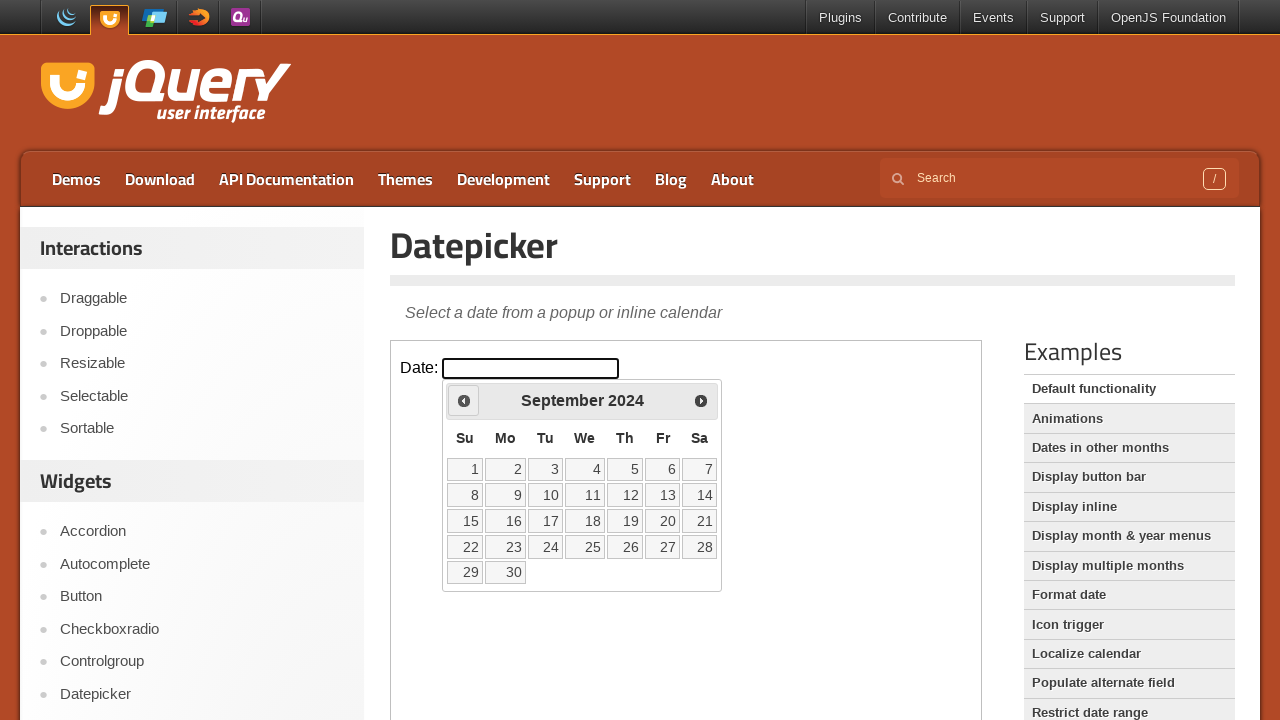

Retrieved current date picker month (September) and year (2024)
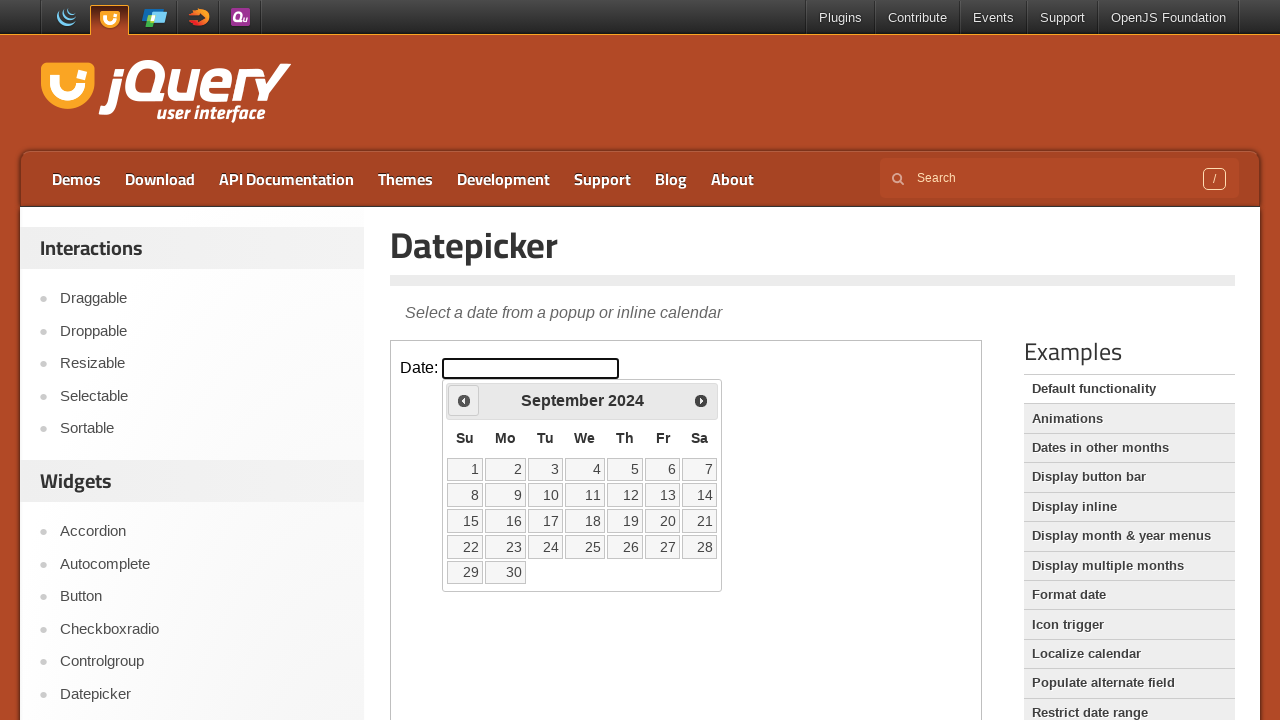

Clicked previous month button to navigate to earlier date at (464, 400) on iframe.demo-frame >> internal:control=enter-frame >> span.ui-icon-circle-triangl
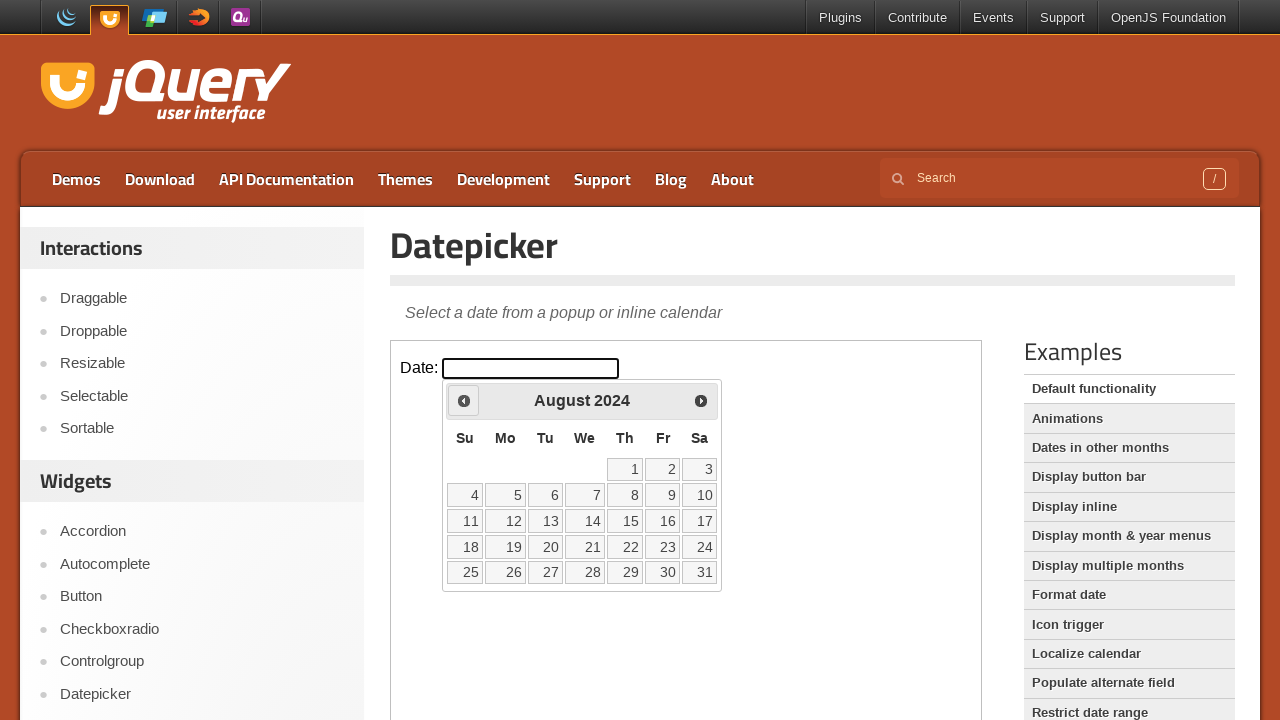

Retrieved current date picker month (August) and year (2024)
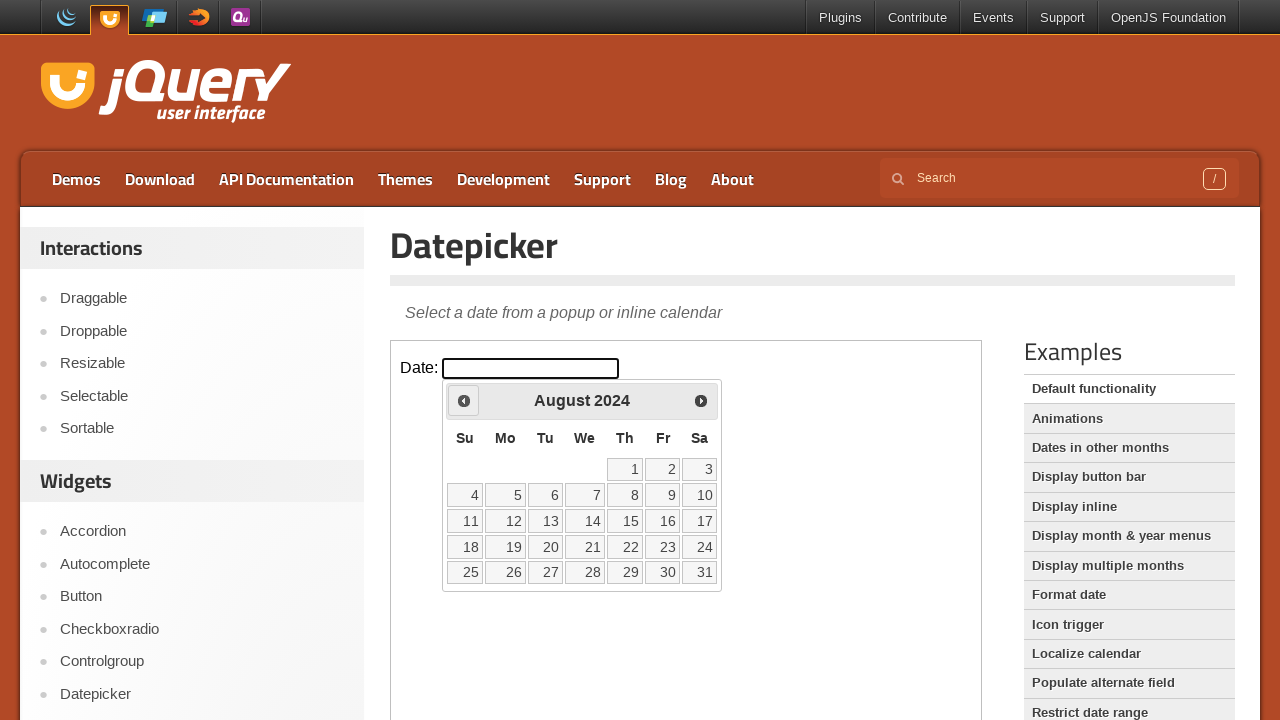

Clicked previous month button to navigate to earlier date at (464, 400) on iframe.demo-frame >> internal:control=enter-frame >> span.ui-icon-circle-triangl
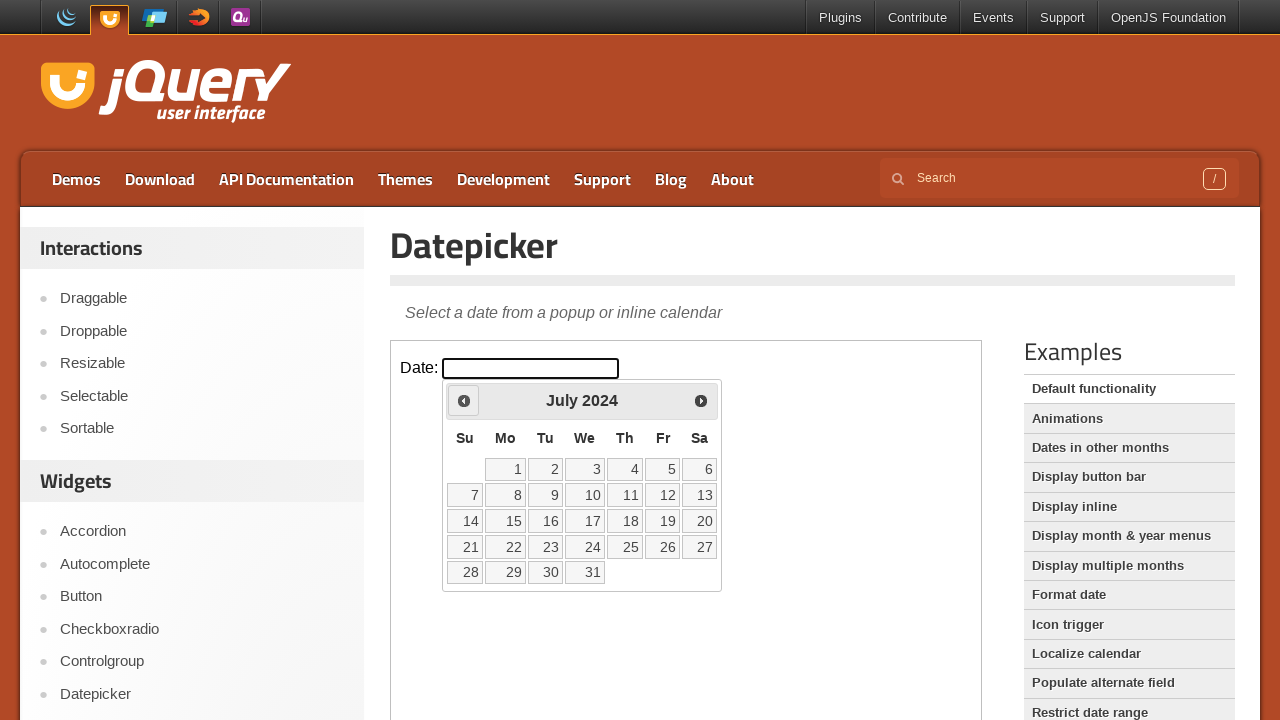

Retrieved current date picker month (July) and year (2024)
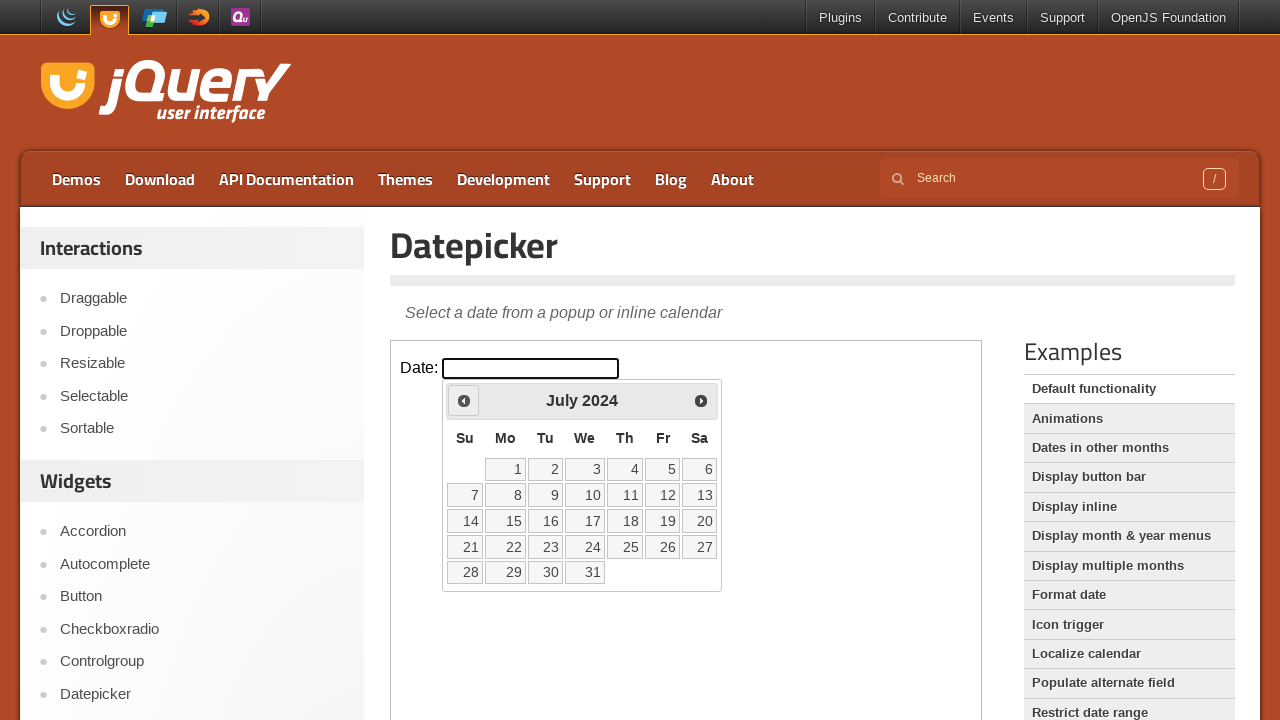

Clicked previous month button to navigate to earlier date at (464, 400) on iframe.demo-frame >> internal:control=enter-frame >> span.ui-icon-circle-triangl
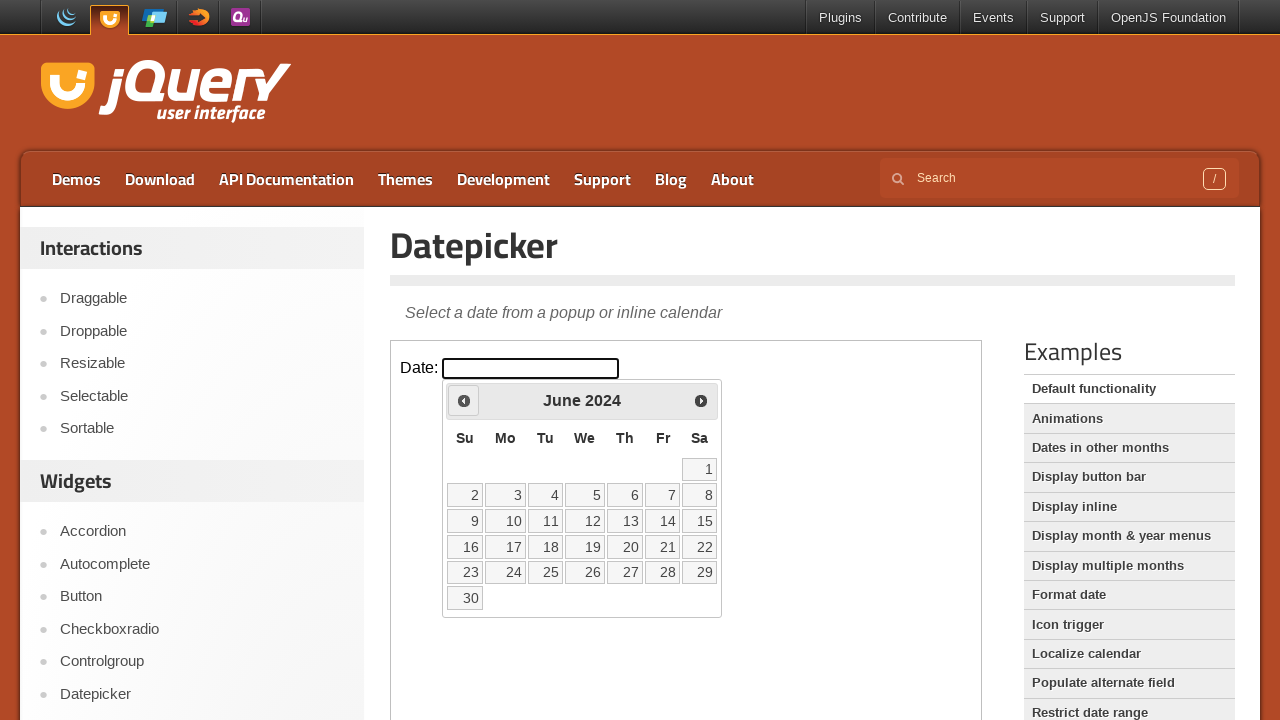

Retrieved current date picker month (June) and year (2024)
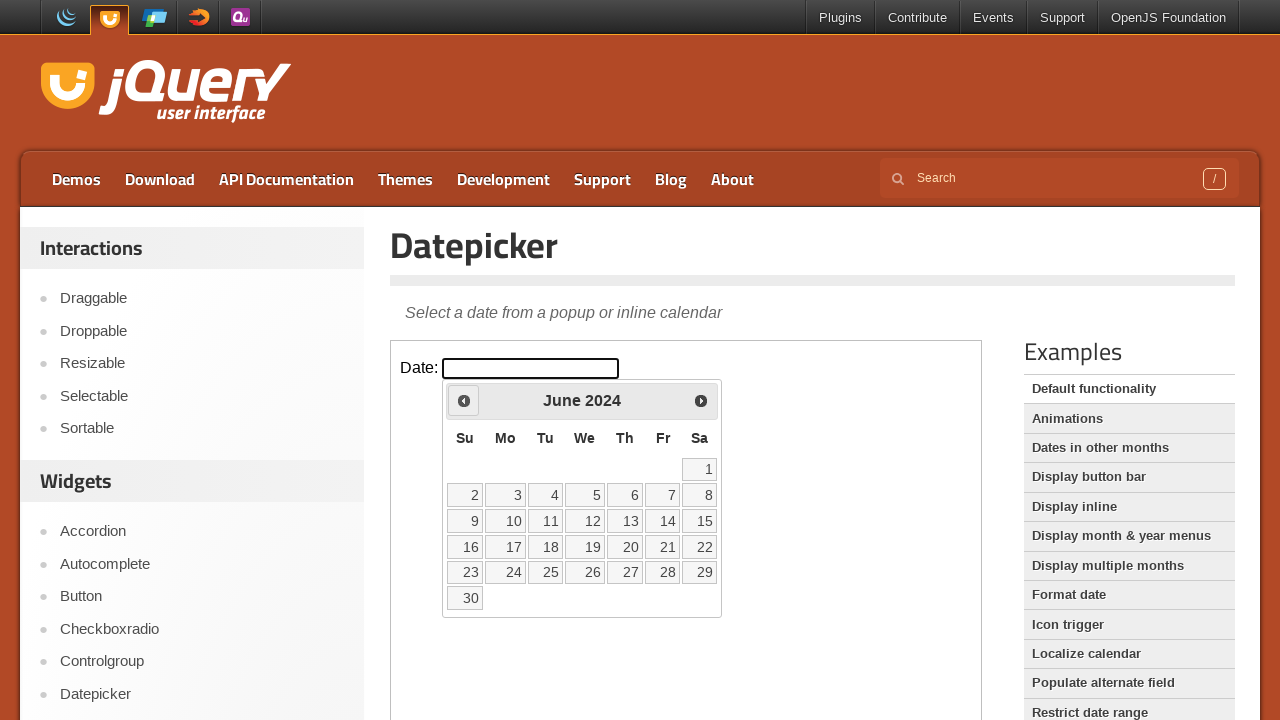

Clicked previous month button to navigate to earlier date at (464, 400) on iframe.demo-frame >> internal:control=enter-frame >> span.ui-icon-circle-triangl
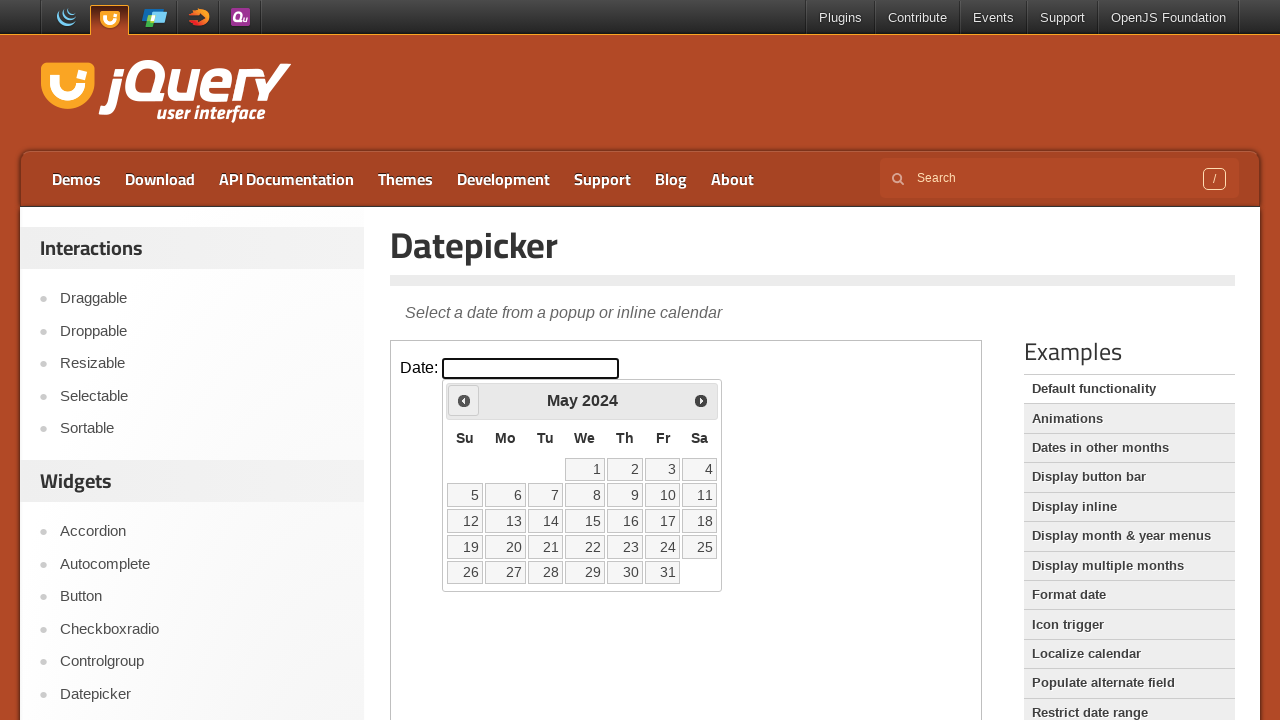

Retrieved current date picker month (May) and year (2024)
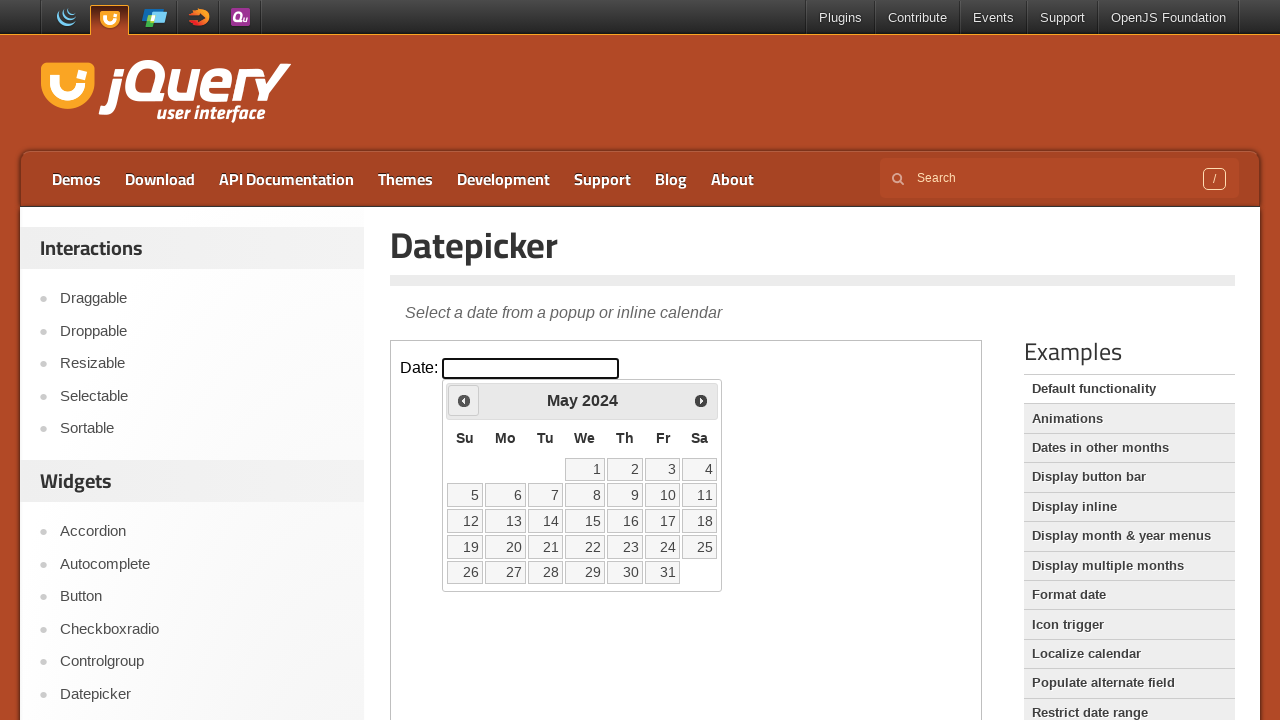

Clicked previous month button to navigate to earlier date at (464, 400) on iframe.demo-frame >> internal:control=enter-frame >> span.ui-icon-circle-triangl
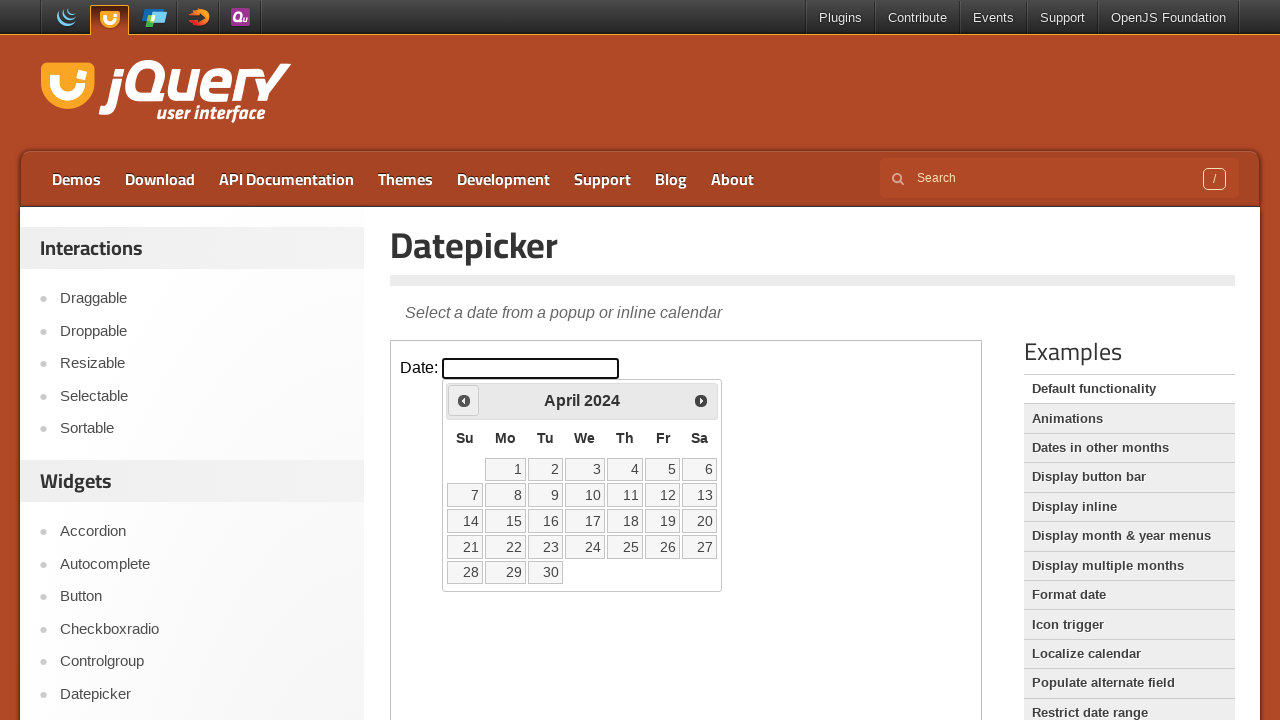

Retrieved current date picker month (April) and year (2024)
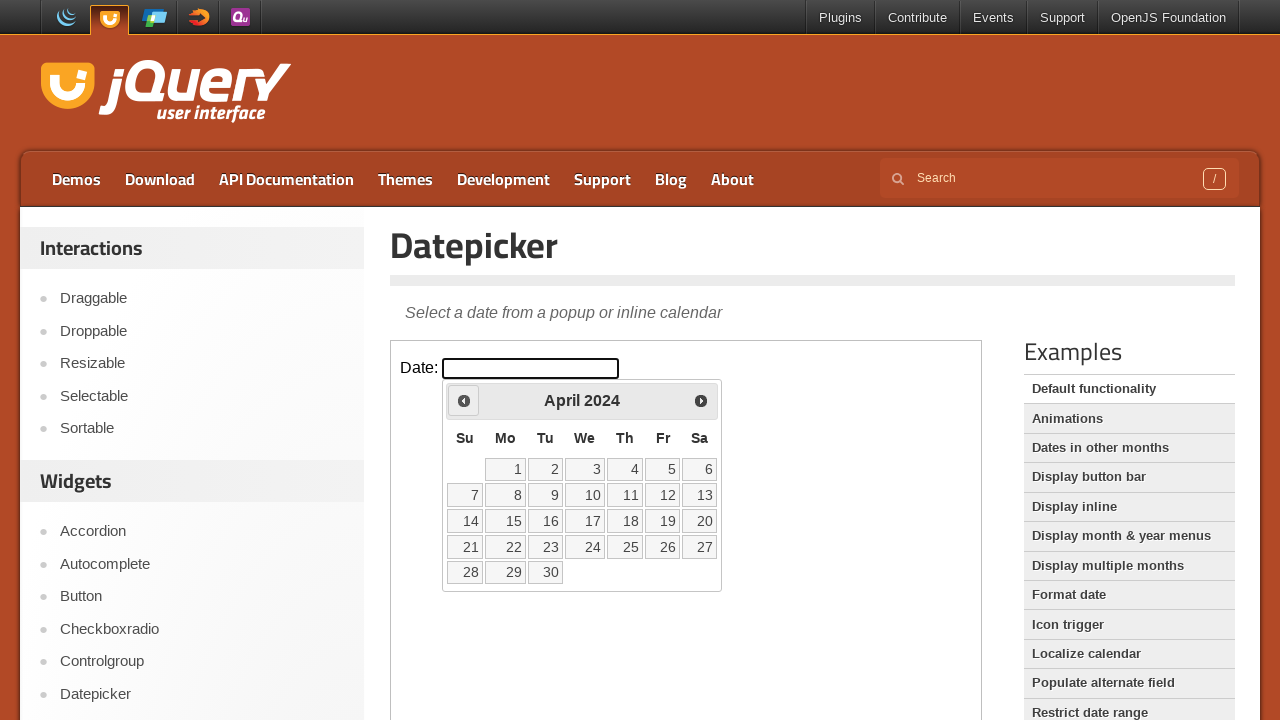

Clicked previous month button to navigate to earlier date at (464, 400) on iframe.demo-frame >> internal:control=enter-frame >> span.ui-icon-circle-triangl
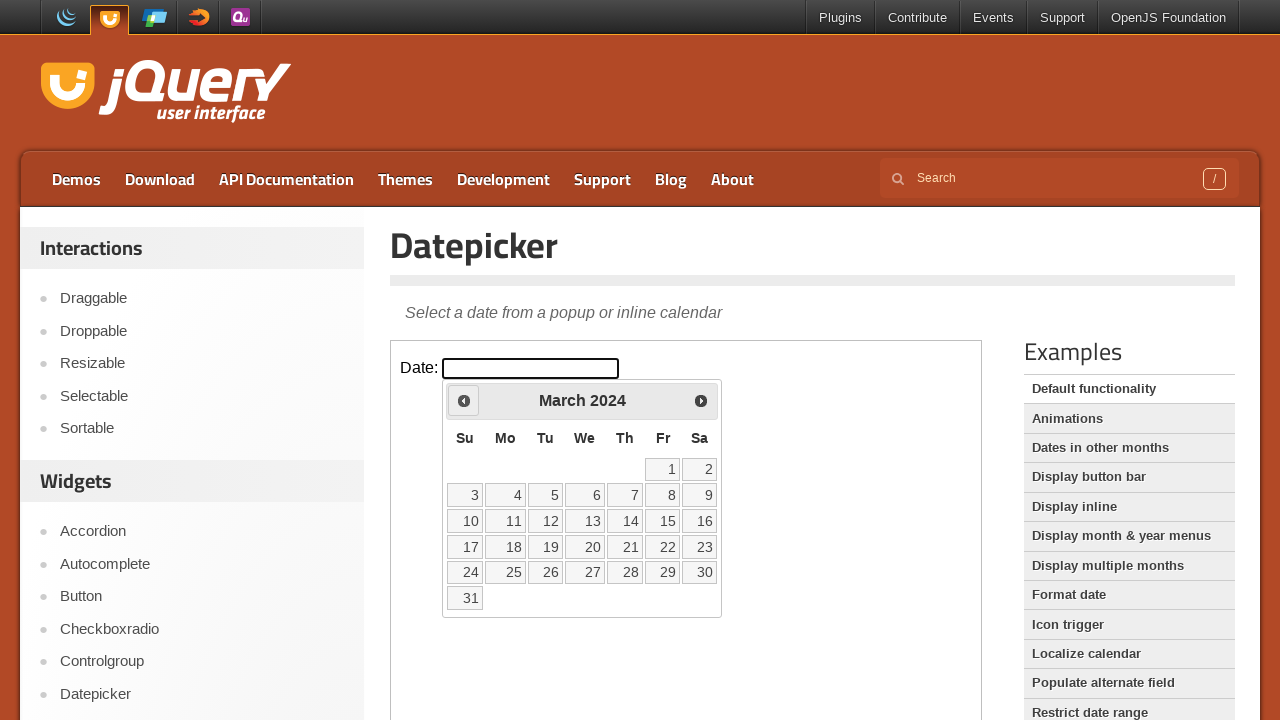

Retrieved current date picker month (March) and year (2024)
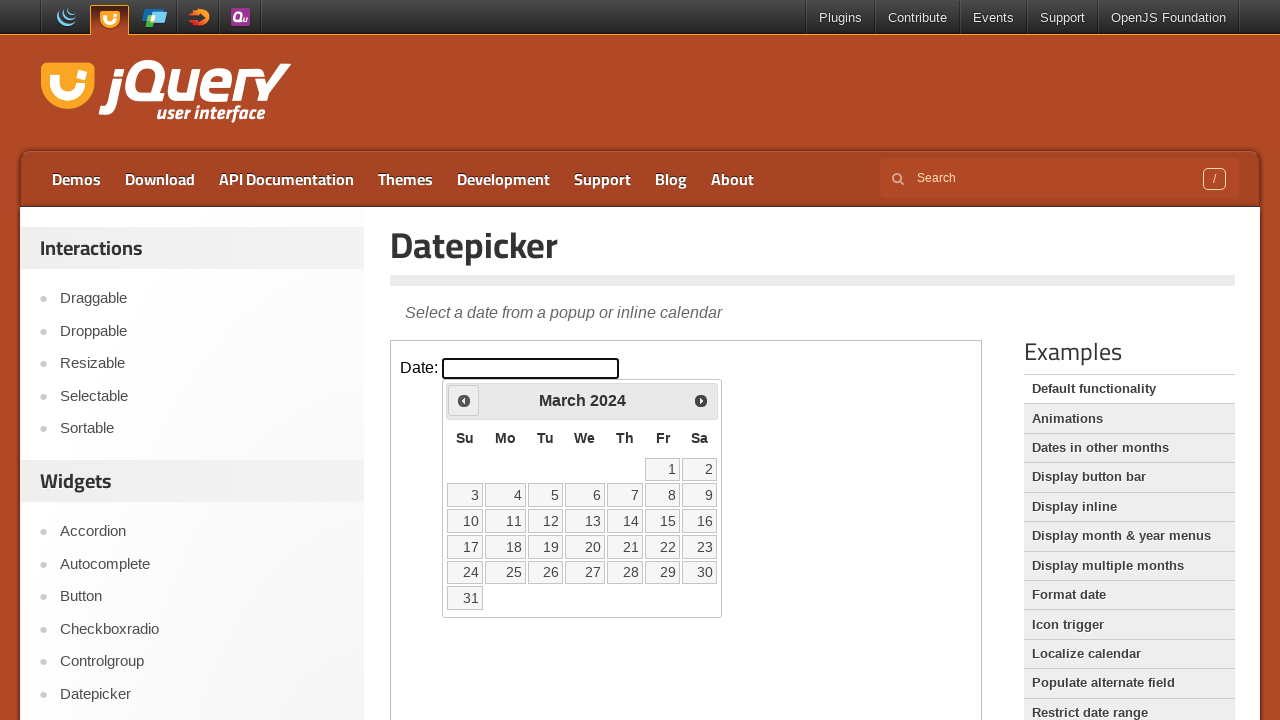

Clicked previous month button to navigate to earlier date at (464, 400) on iframe.demo-frame >> internal:control=enter-frame >> span.ui-icon-circle-triangl
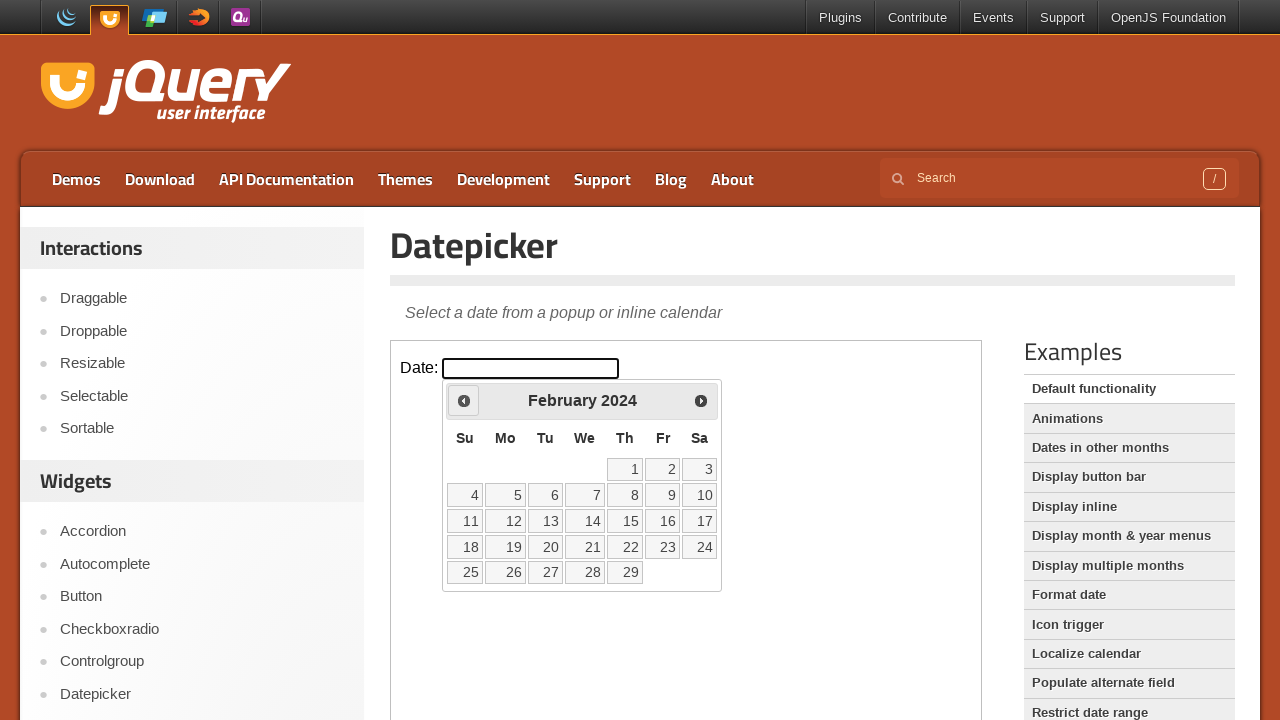

Retrieved current date picker month (February) and year (2024)
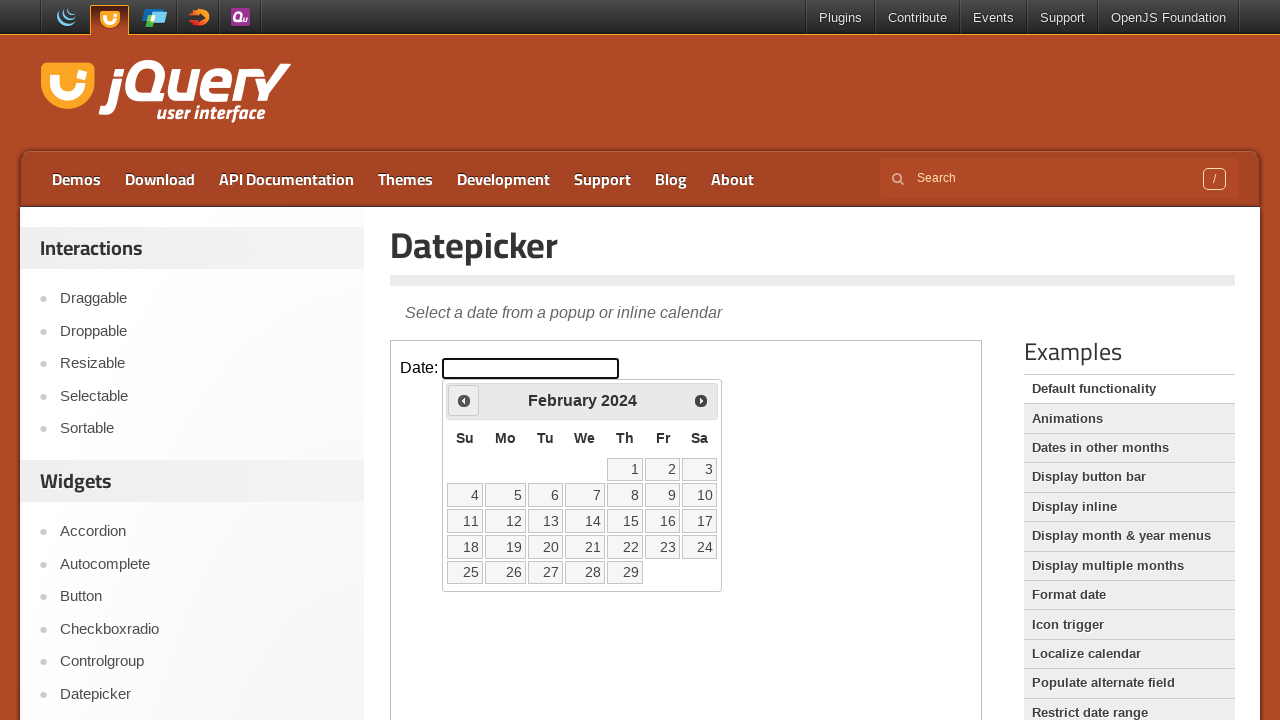

Clicked previous month button to navigate to earlier date at (464, 400) on iframe.demo-frame >> internal:control=enter-frame >> span.ui-icon-circle-triangl
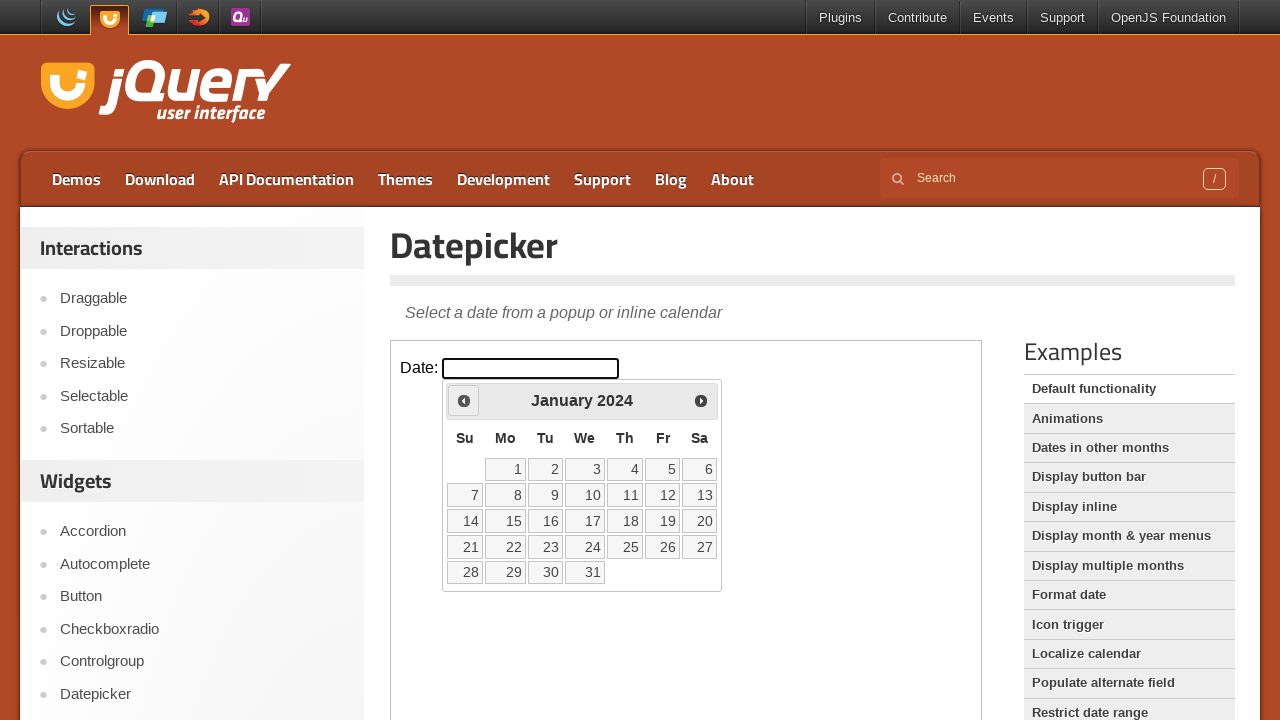

Retrieved current date picker month (January) and year (2024)
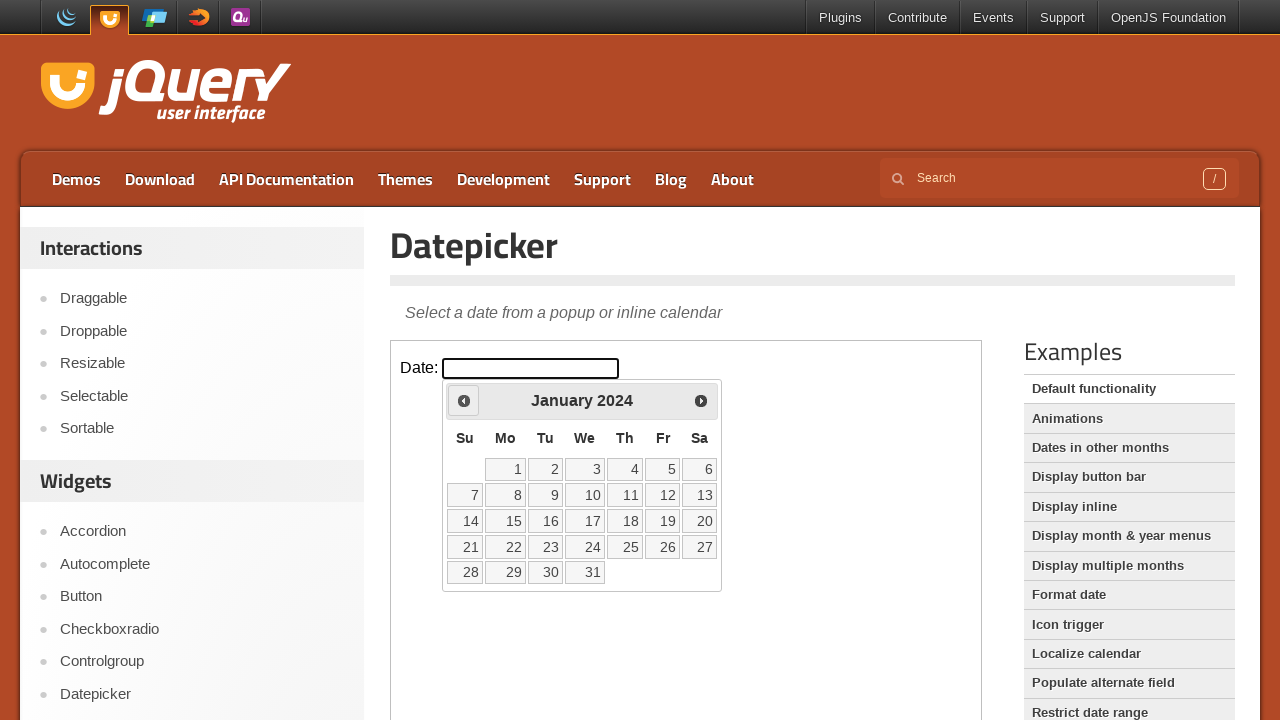

Clicked previous month button to navigate to earlier date at (464, 400) on iframe.demo-frame >> internal:control=enter-frame >> span.ui-icon-circle-triangl
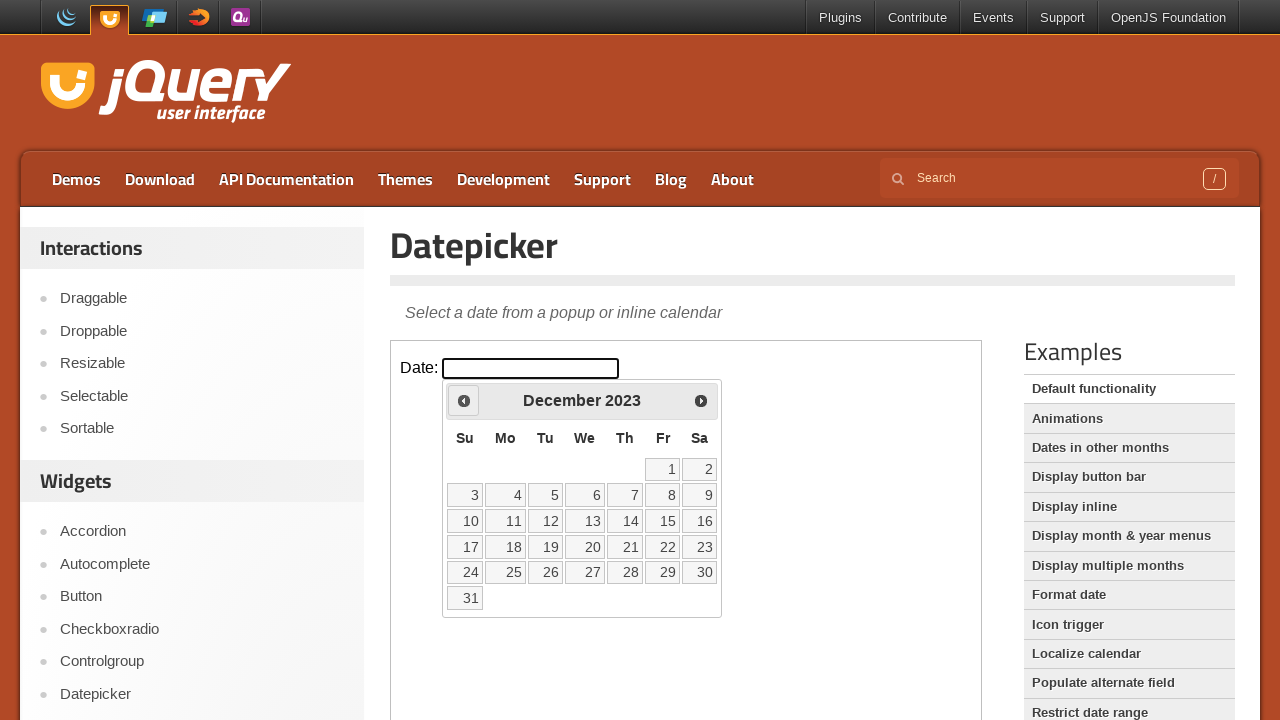

Retrieved current date picker month (December) and year (2023)
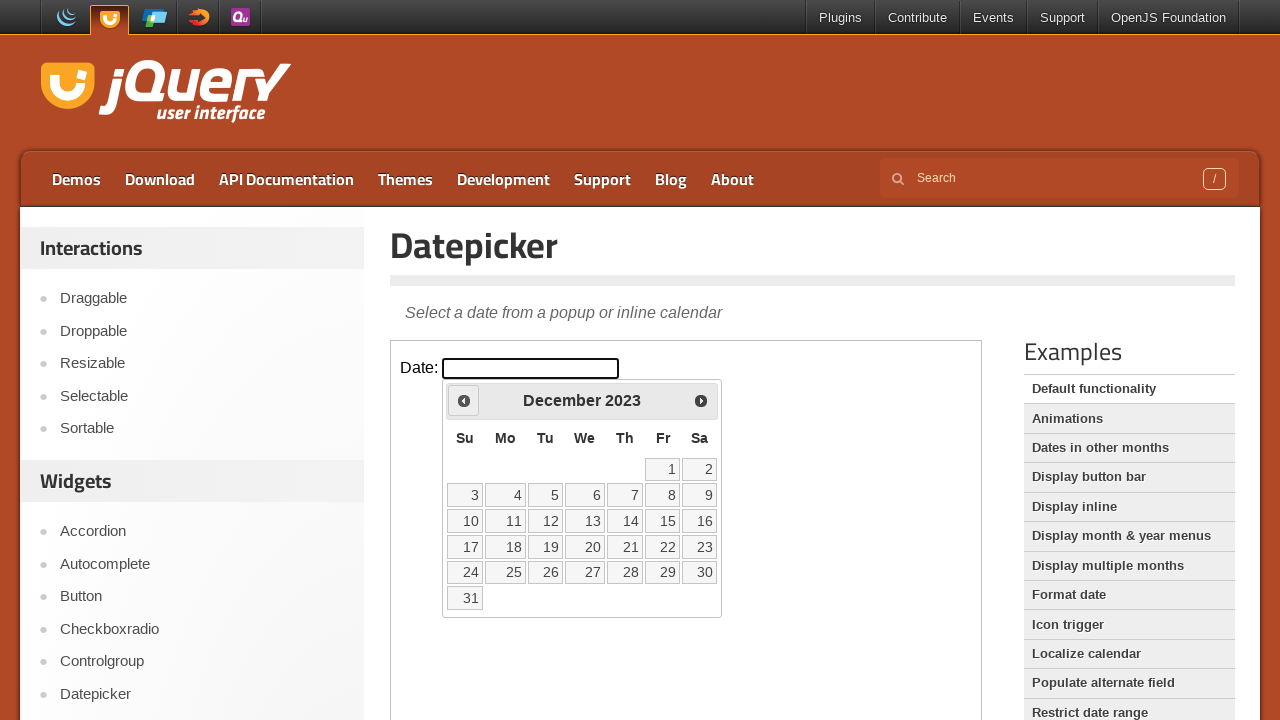

Clicked previous month button to navigate to earlier date at (464, 400) on iframe.demo-frame >> internal:control=enter-frame >> span.ui-icon-circle-triangl
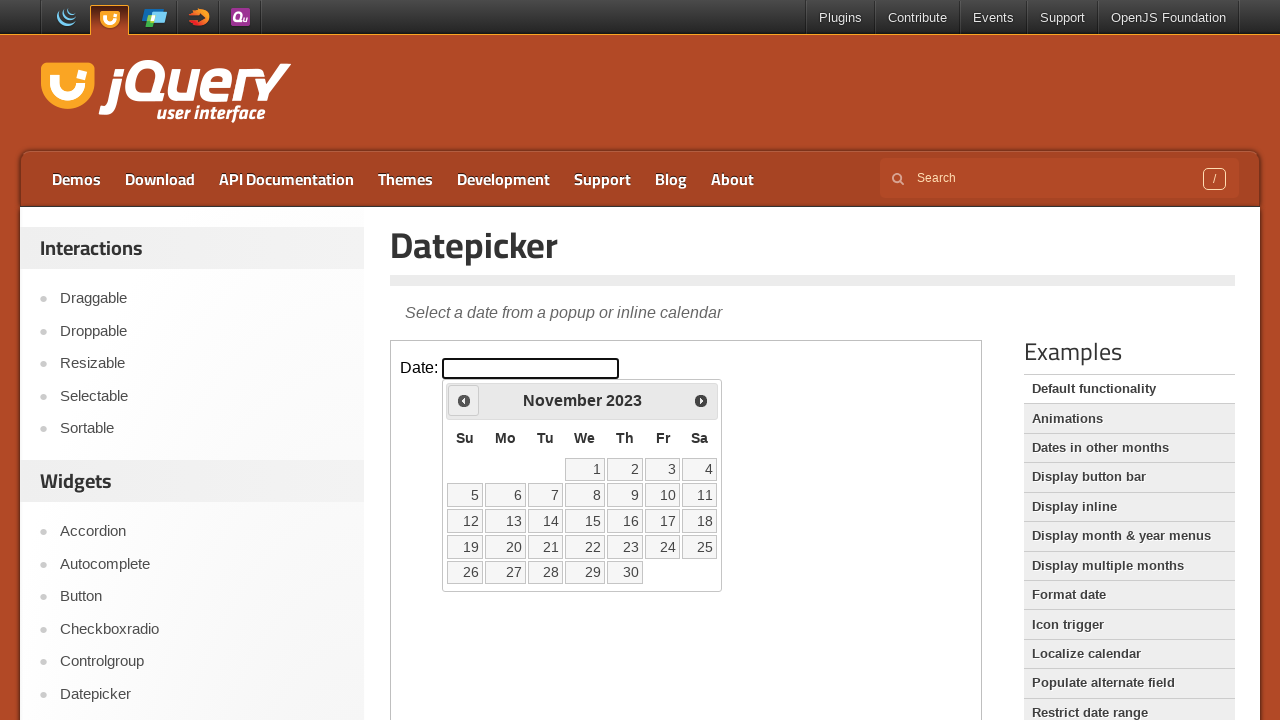

Retrieved current date picker month (November) and year (2023)
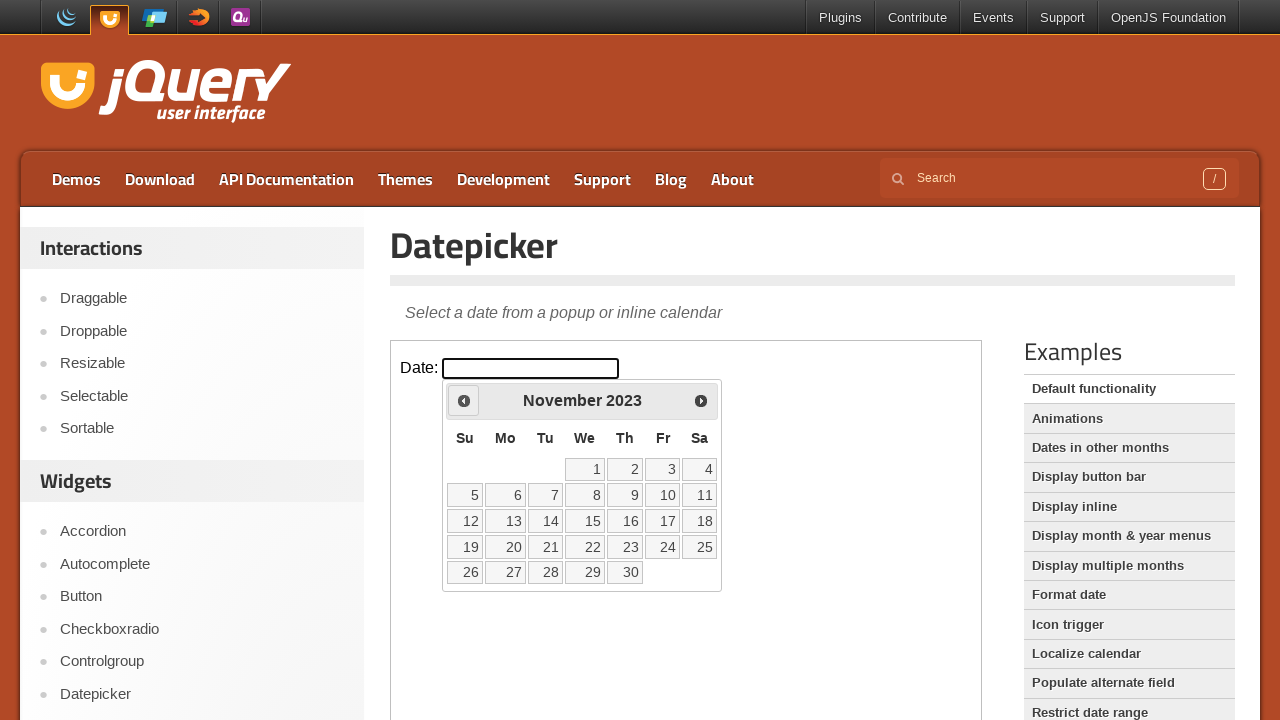

Clicked previous month button to navigate to earlier date at (464, 400) on iframe.demo-frame >> internal:control=enter-frame >> span.ui-icon-circle-triangl
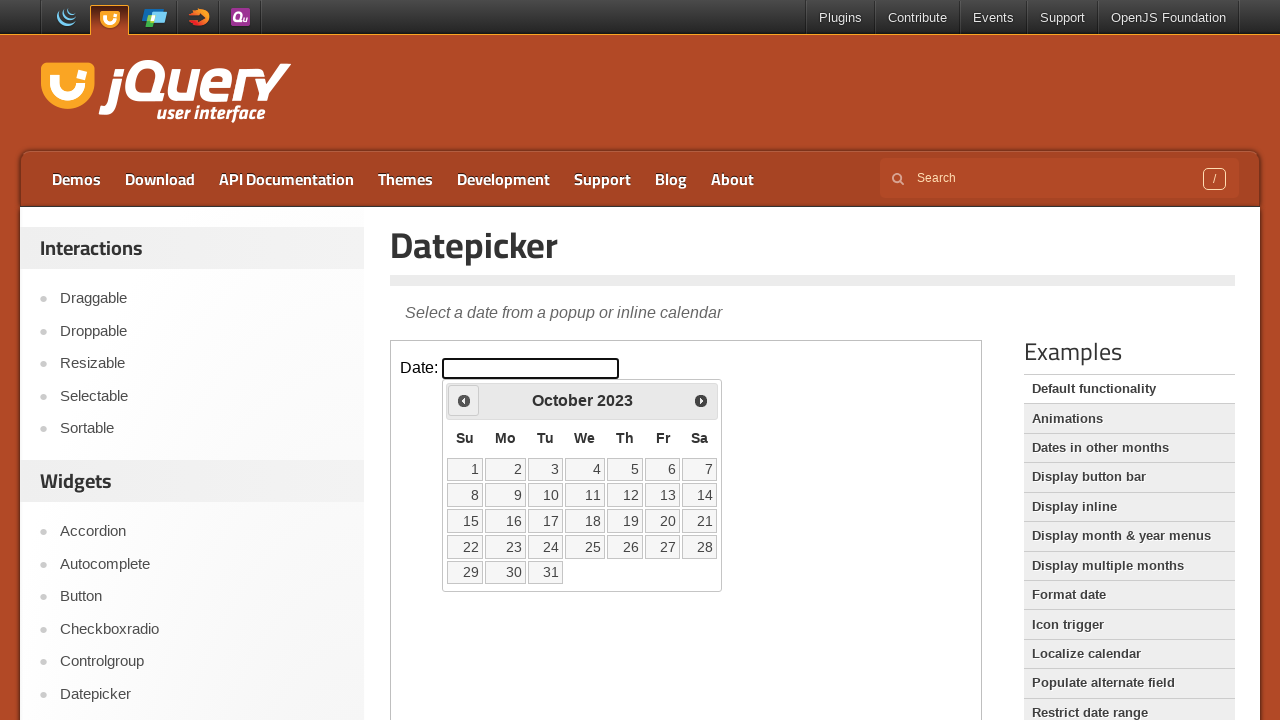

Retrieved current date picker month (October) and year (2023)
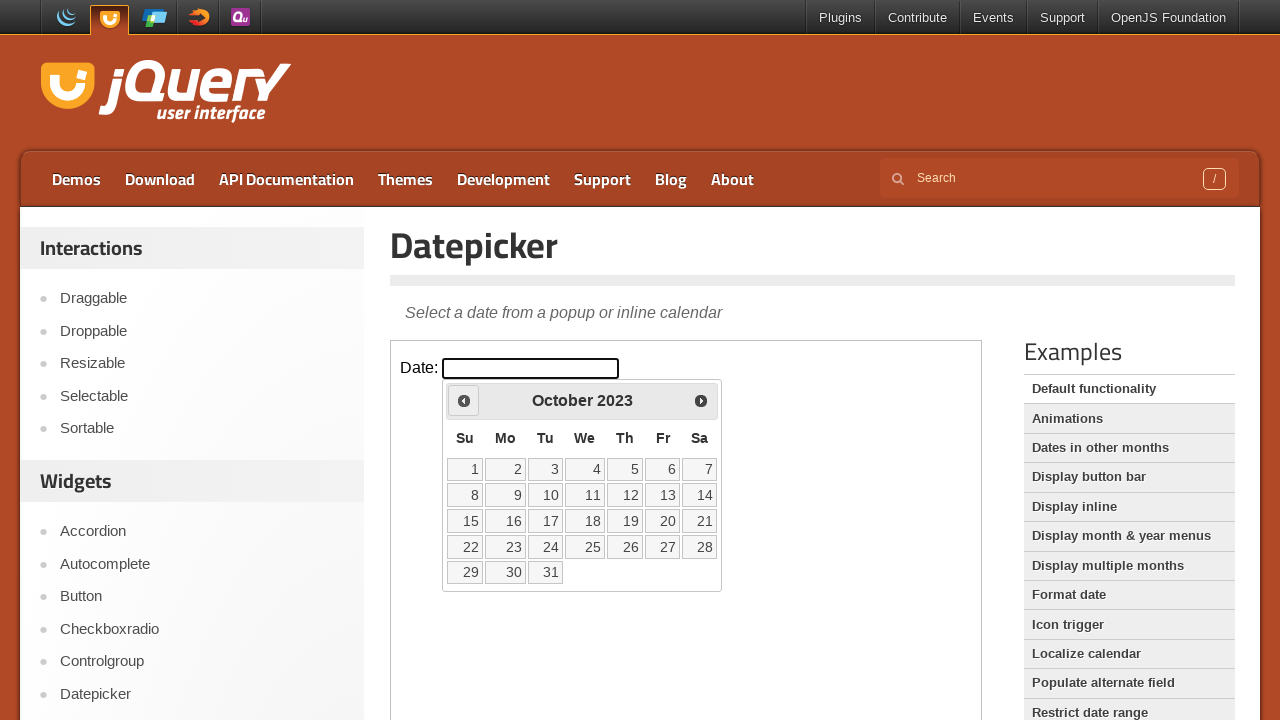

Clicked previous month button to navigate to earlier date at (464, 400) on iframe.demo-frame >> internal:control=enter-frame >> span.ui-icon-circle-triangl
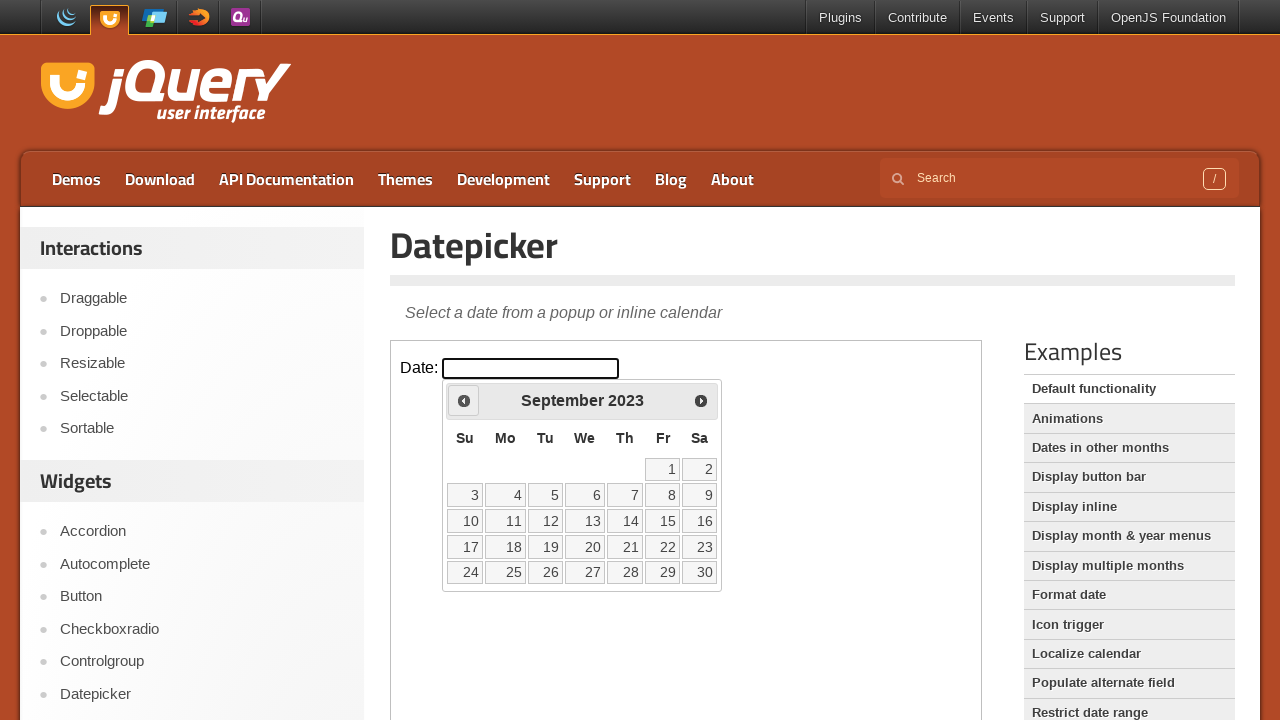

Retrieved current date picker month (September) and year (2023)
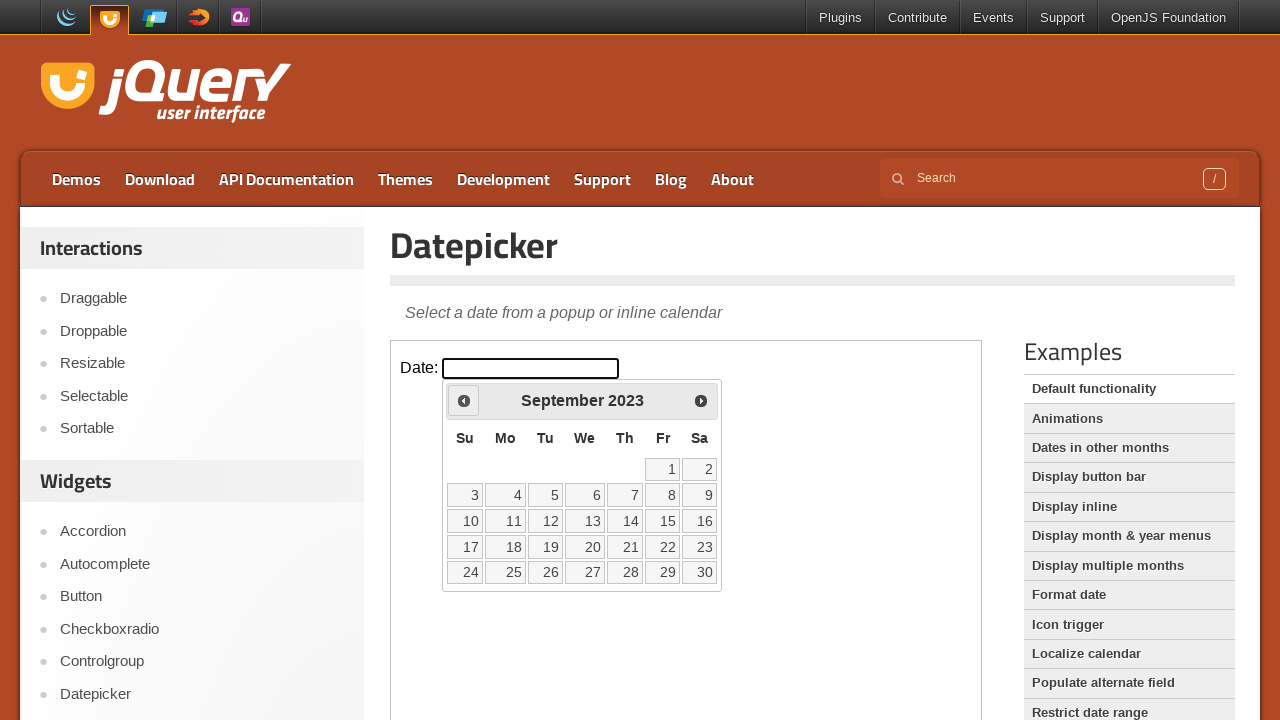

Clicked previous month button to navigate to earlier date at (464, 400) on iframe.demo-frame >> internal:control=enter-frame >> span.ui-icon-circle-triangl
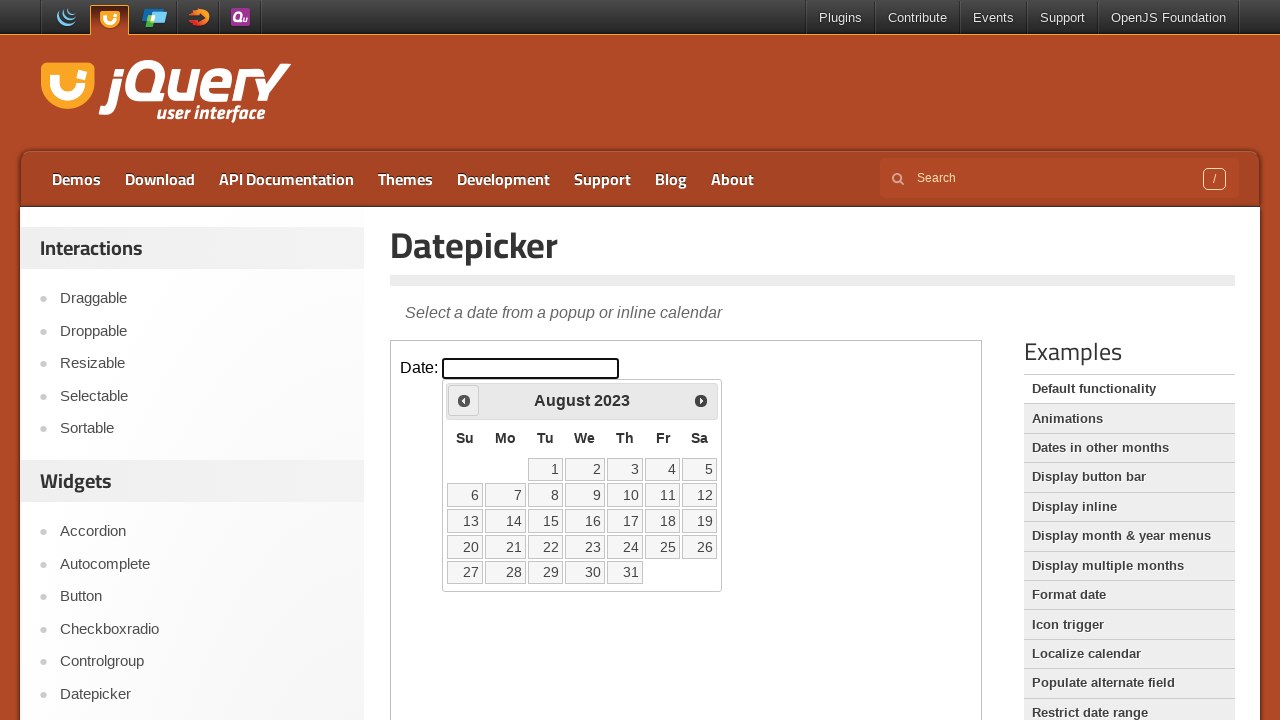

Retrieved current date picker month (August) and year (2023)
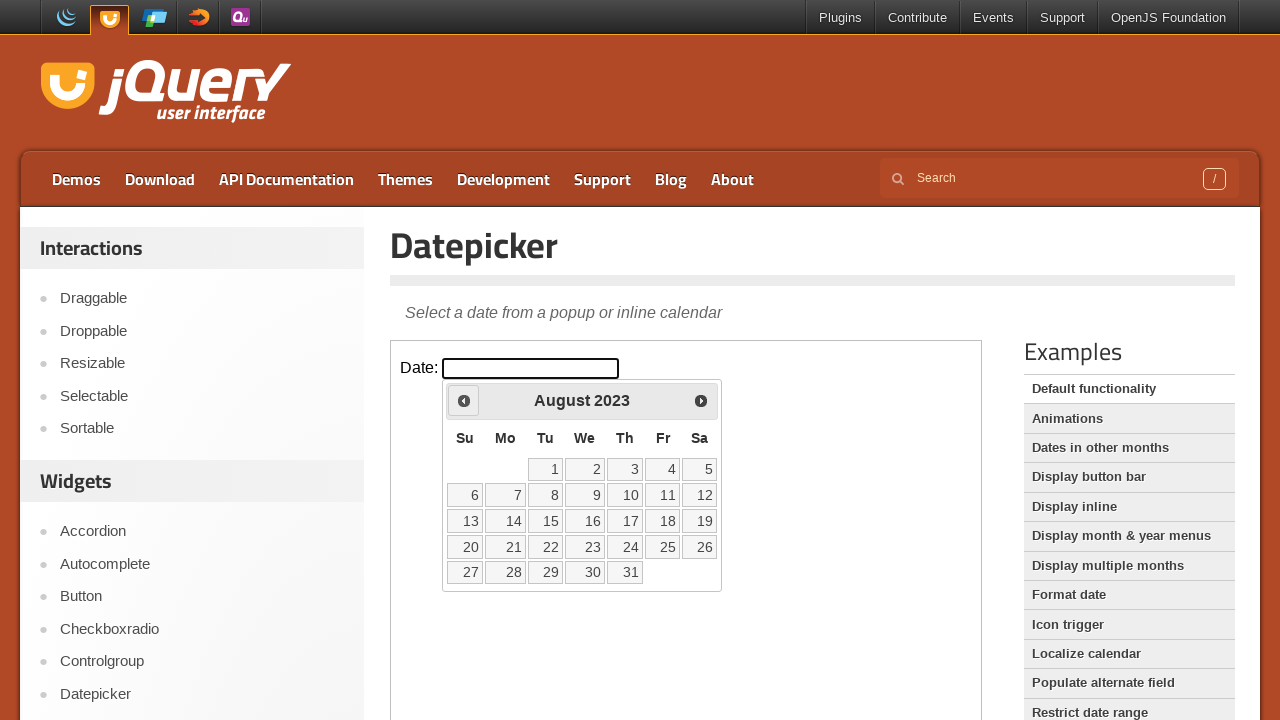

Clicked previous month button to navigate to earlier date at (464, 400) on iframe.demo-frame >> internal:control=enter-frame >> span.ui-icon-circle-triangl
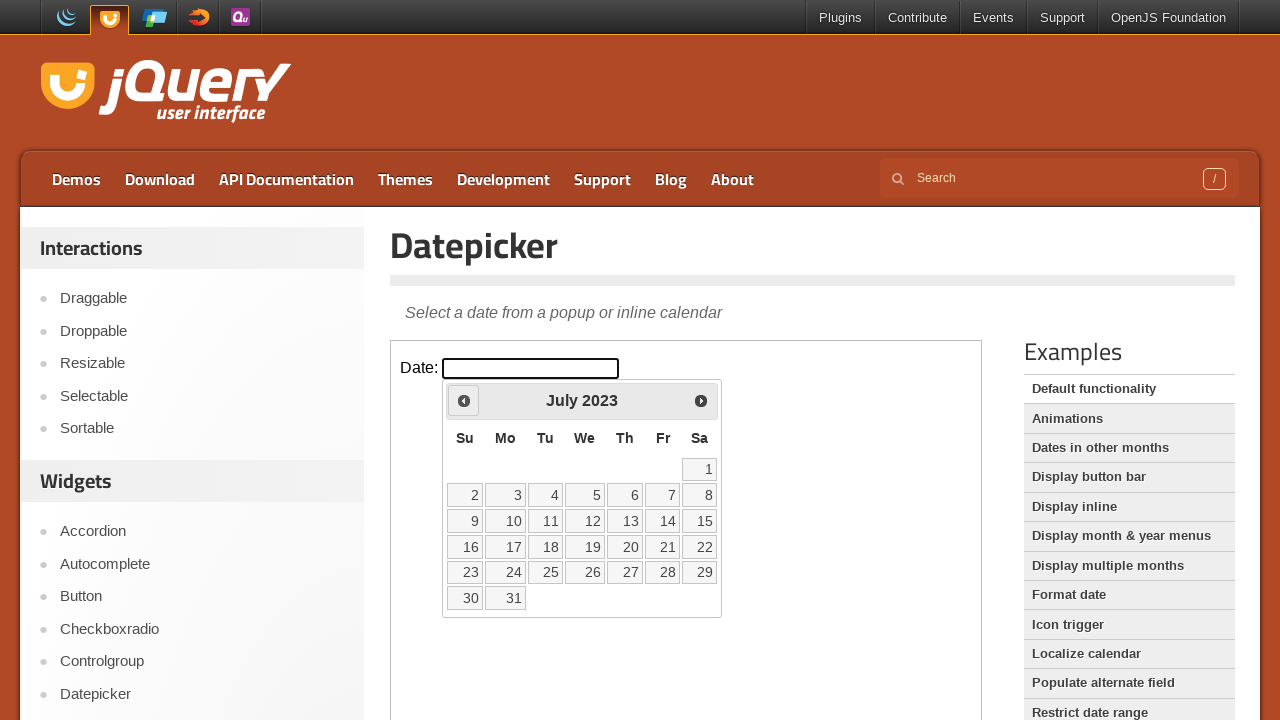

Retrieved current date picker month (July) and year (2023)
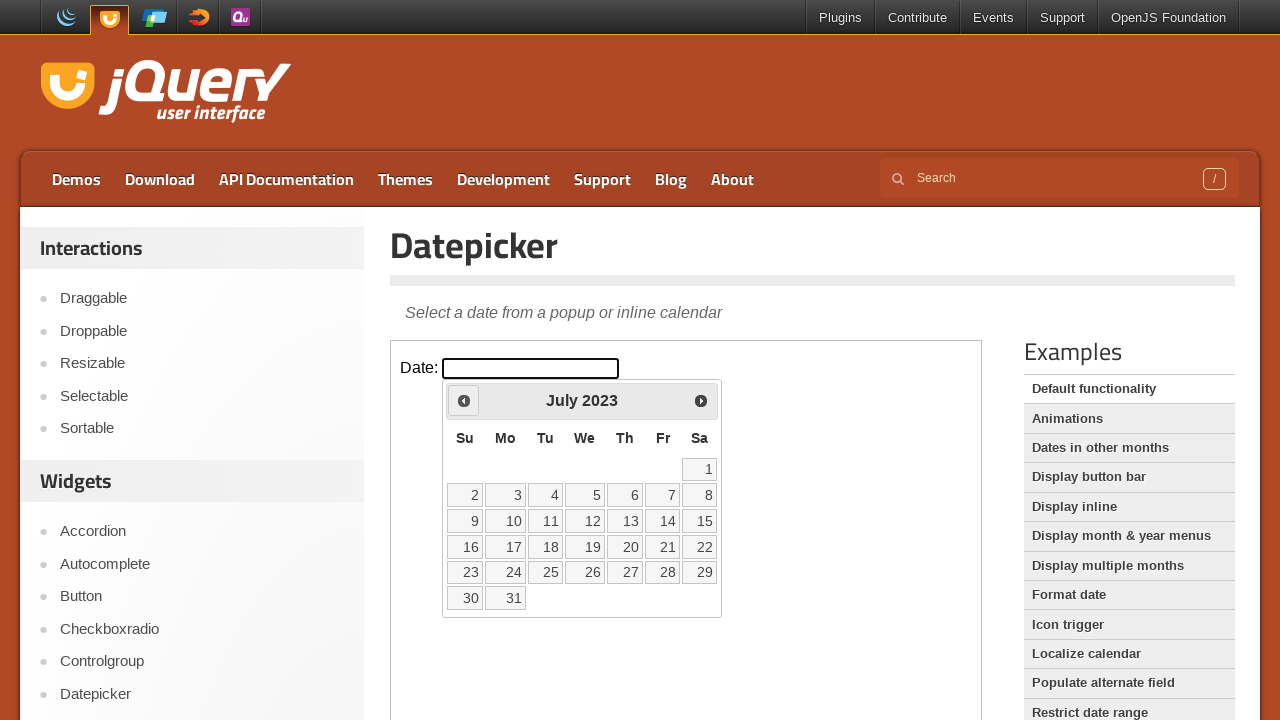

Clicked previous month button to navigate to earlier date at (464, 400) on iframe.demo-frame >> internal:control=enter-frame >> span.ui-icon-circle-triangl
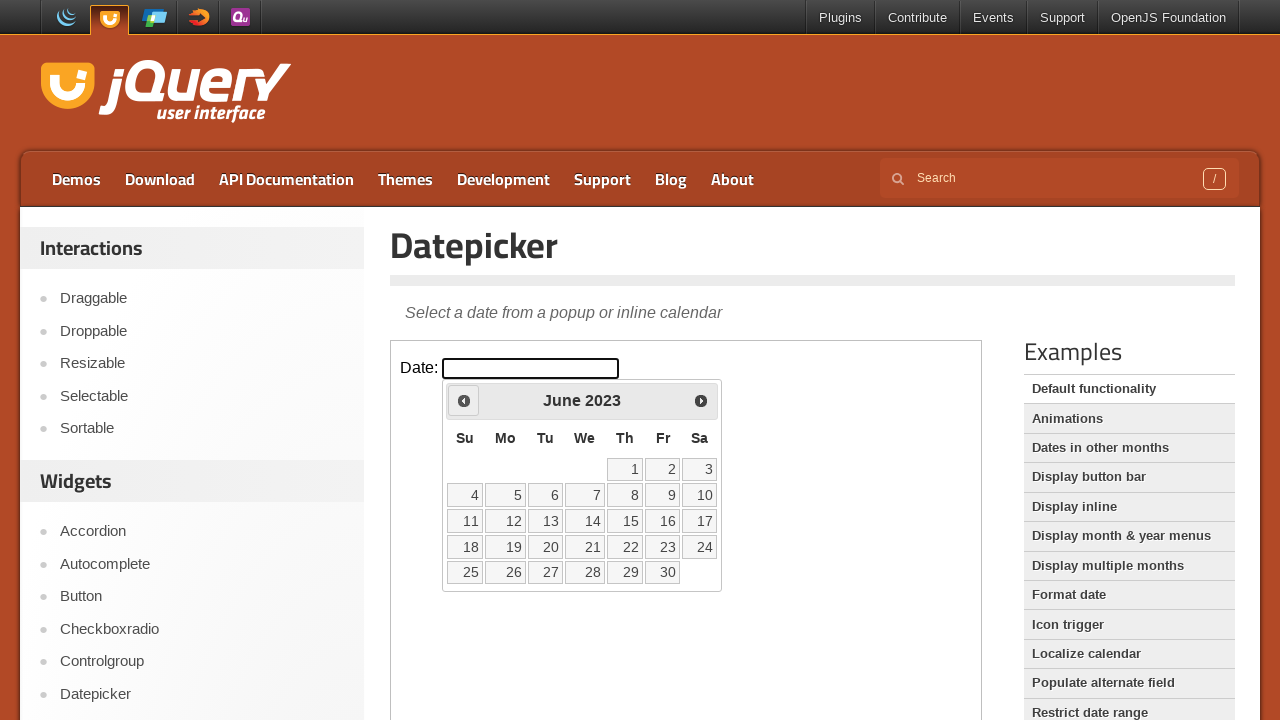

Retrieved current date picker month (June) and year (2023)
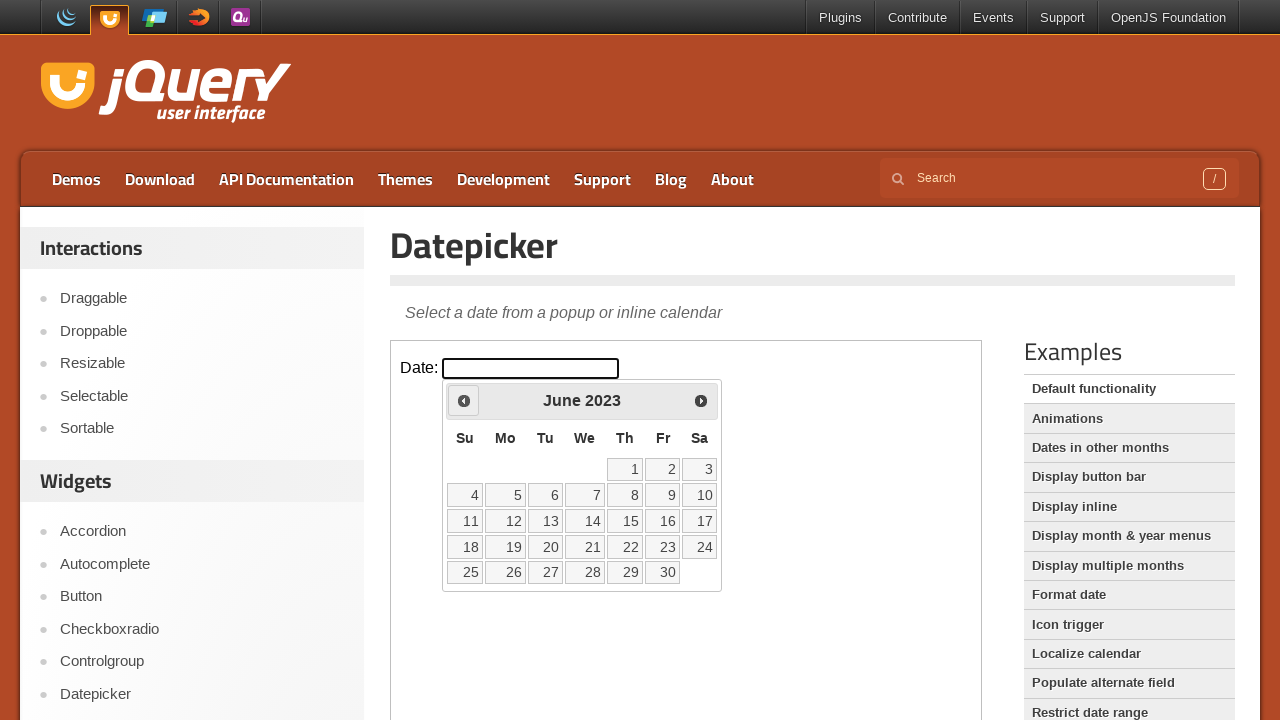

Clicked previous month button to navigate to earlier date at (464, 400) on iframe.demo-frame >> internal:control=enter-frame >> span.ui-icon-circle-triangl
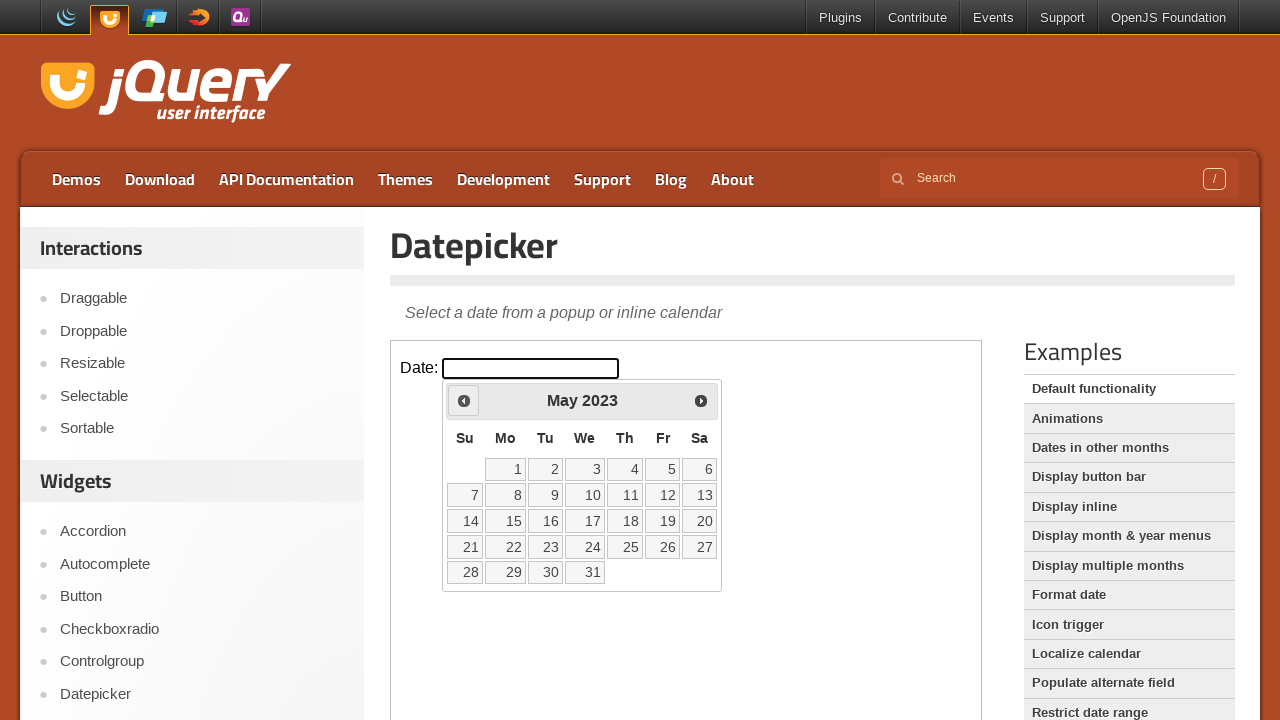

Retrieved current date picker month (May) and year (2023)
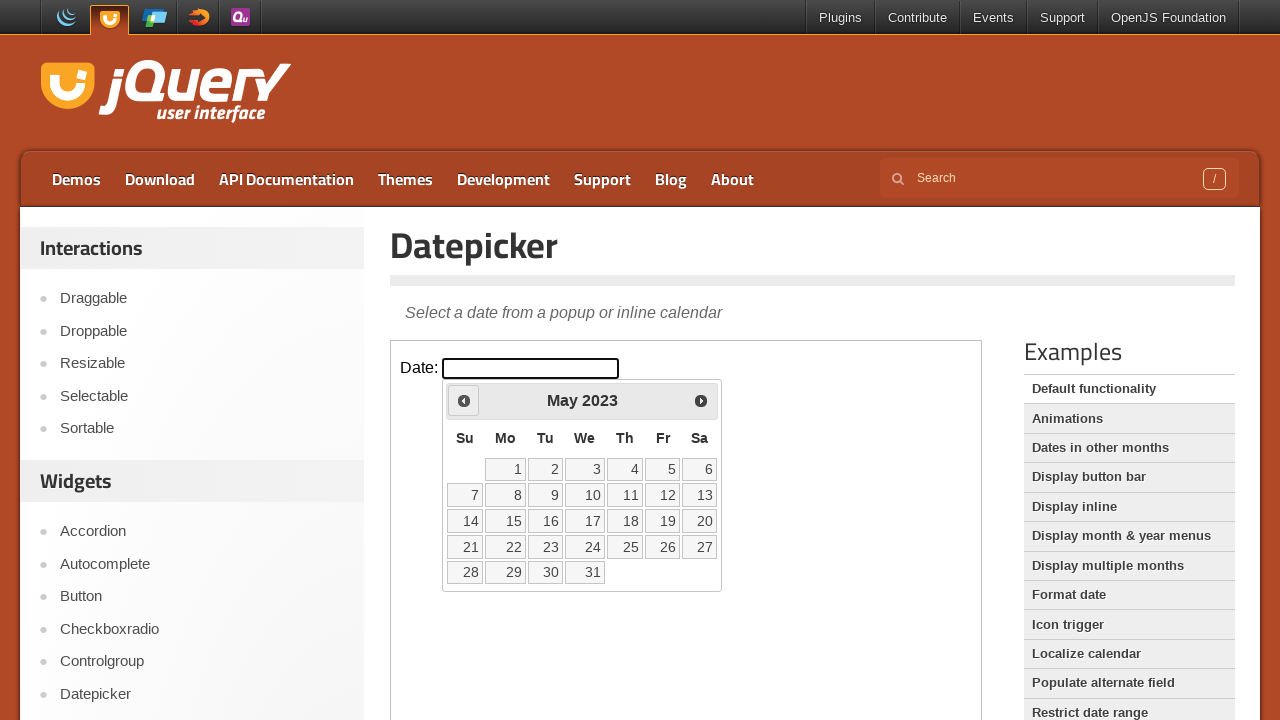

Clicked previous month button to navigate to earlier date at (464, 400) on iframe.demo-frame >> internal:control=enter-frame >> span.ui-icon-circle-triangl
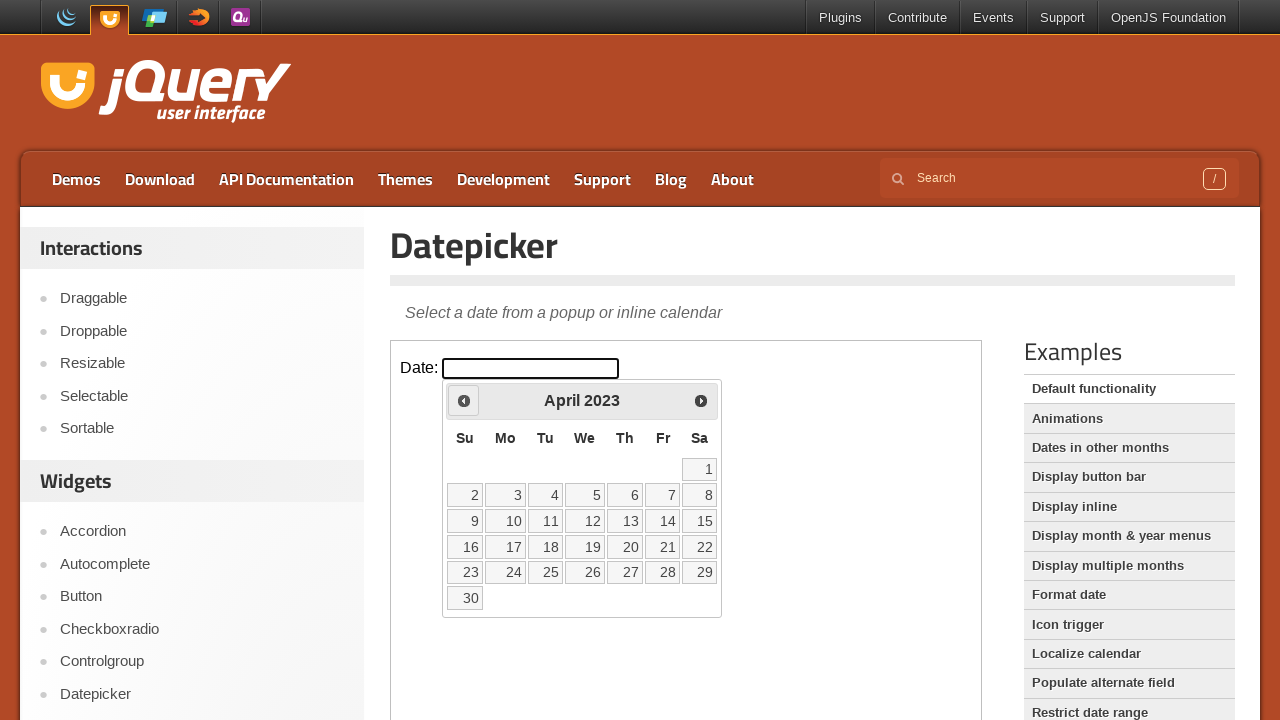

Retrieved current date picker month (April) and year (2023)
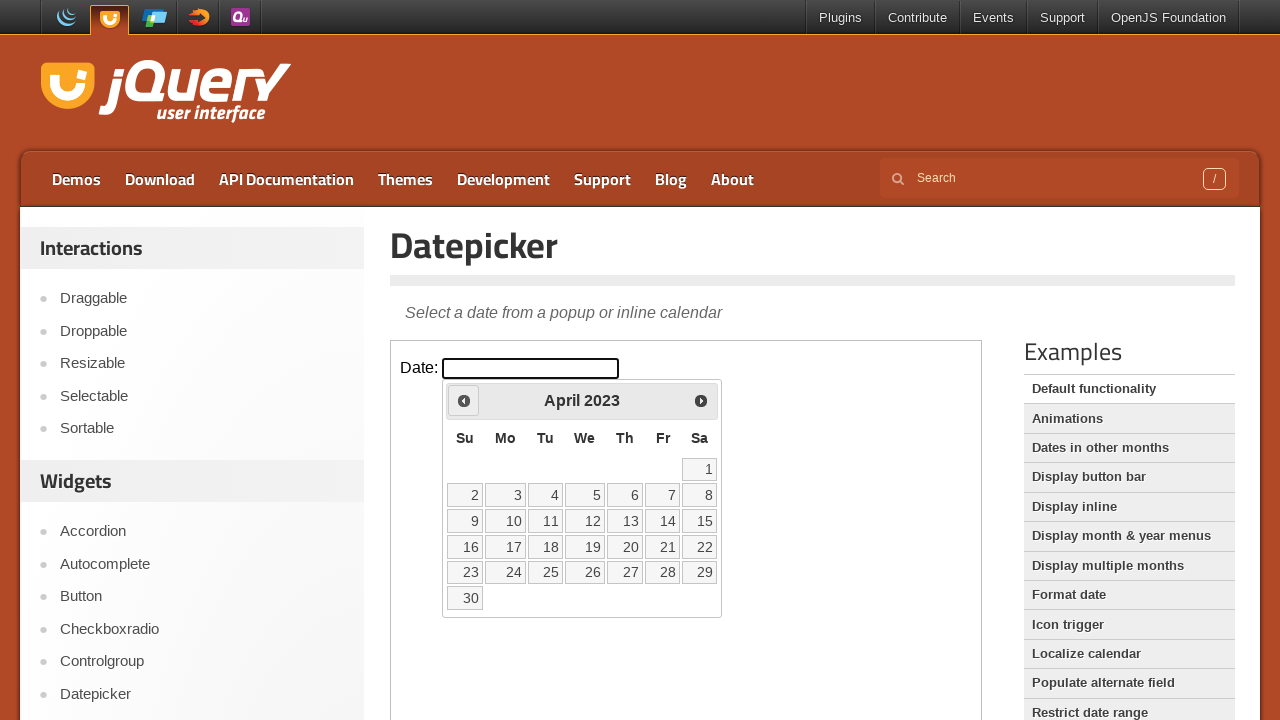

Clicked previous month button to navigate to earlier date at (464, 400) on iframe.demo-frame >> internal:control=enter-frame >> span.ui-icon-circle-triangl
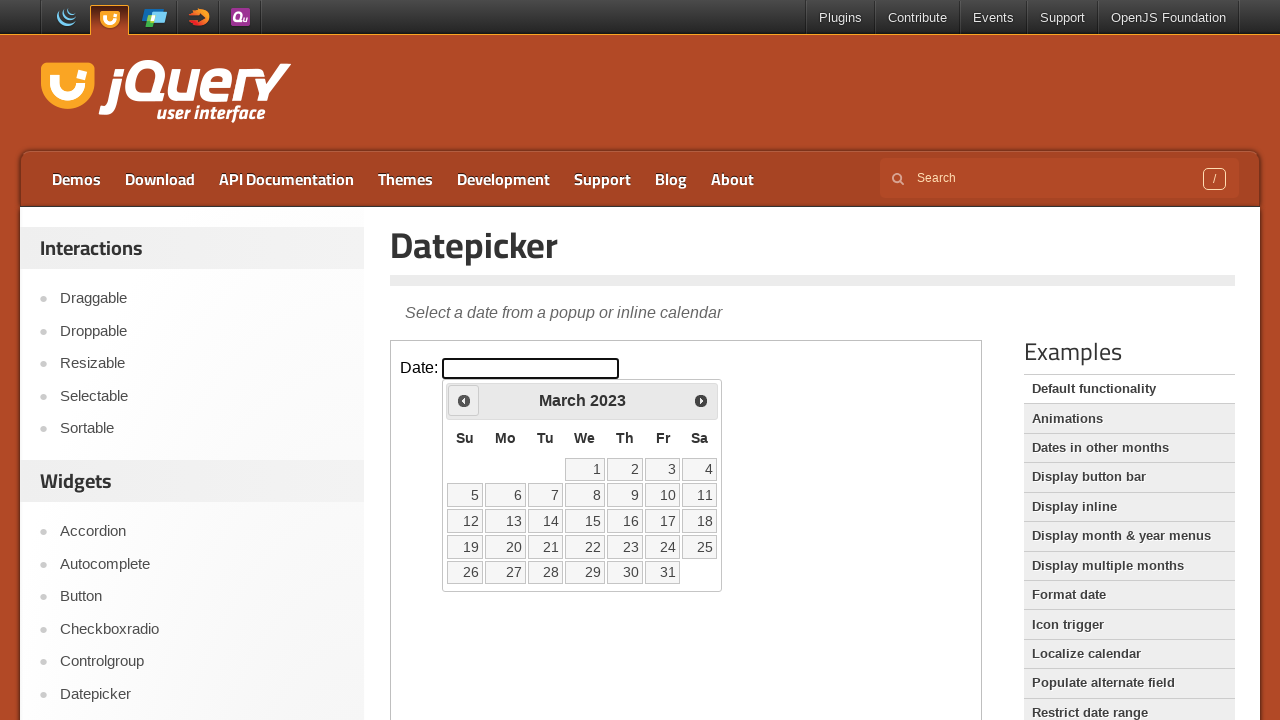

Retrieved current date picker month (March) and year (2023)
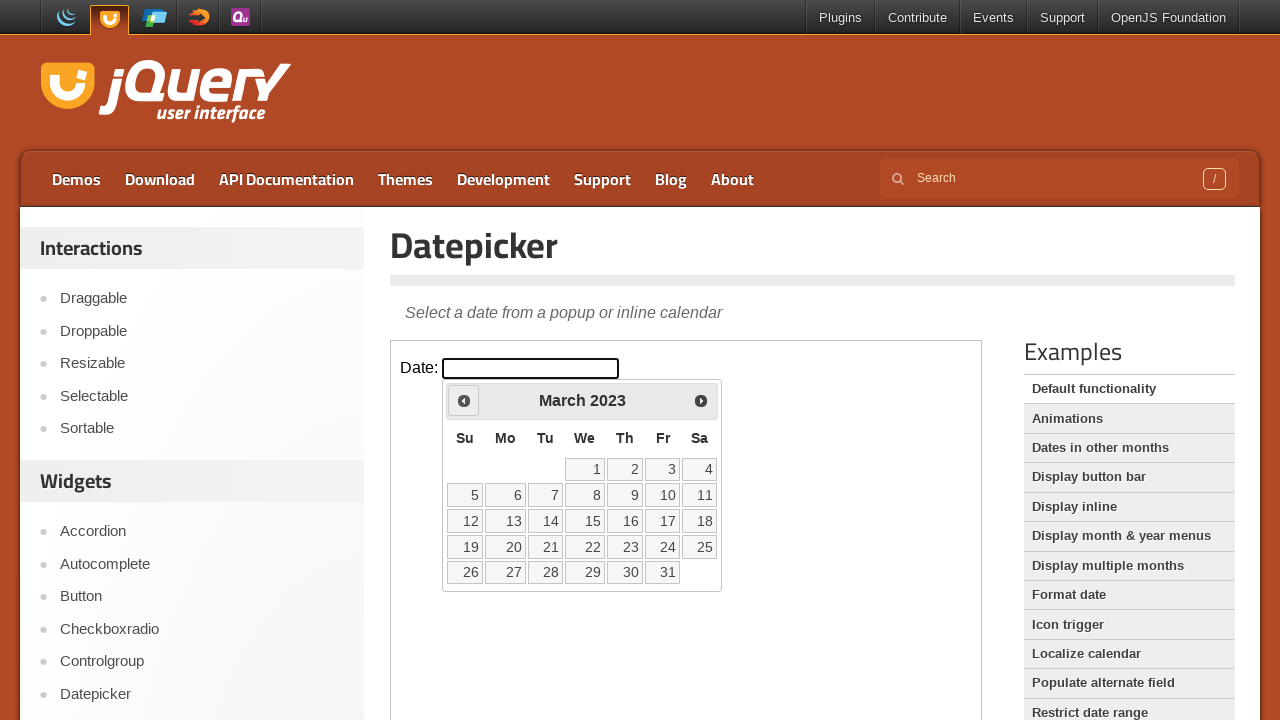

Clicked previous month button to navigate to earlier date at (464, 400) on iframe.demo-frame >> internal:control=enter-frame >> span.ui-icon-circle-triangl
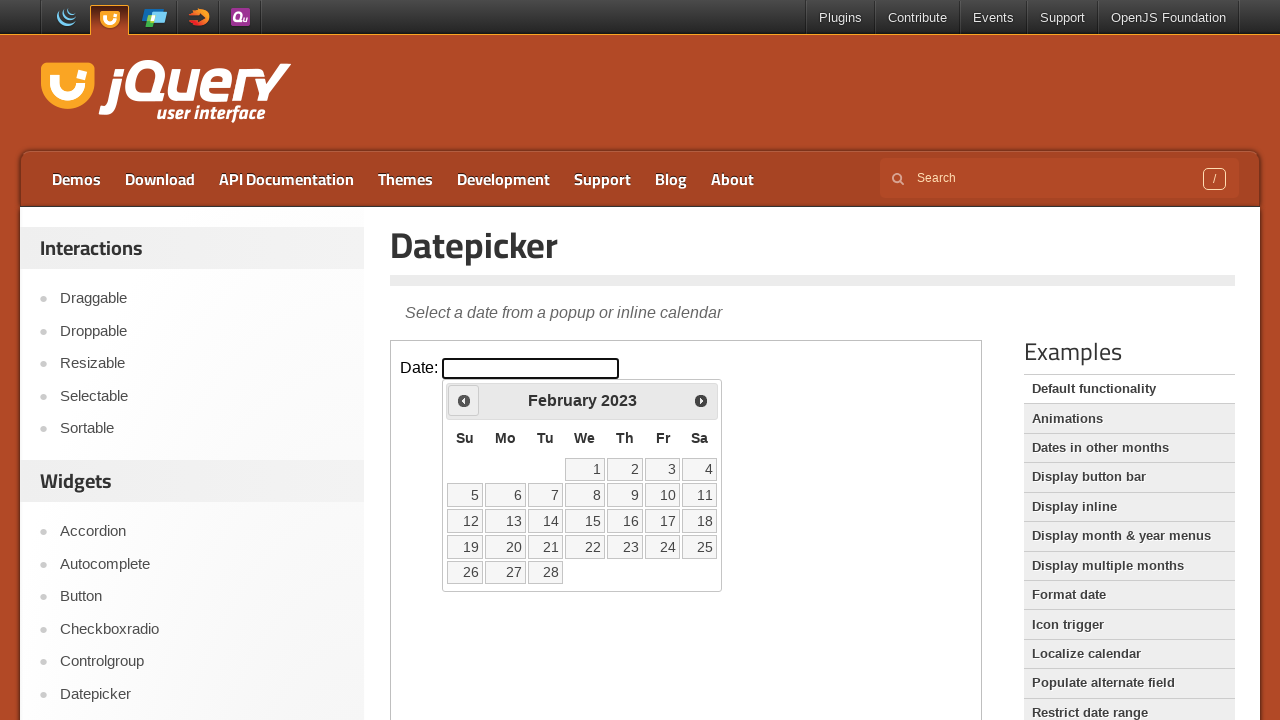

Retrieved current date picker month (February) and year (2023)
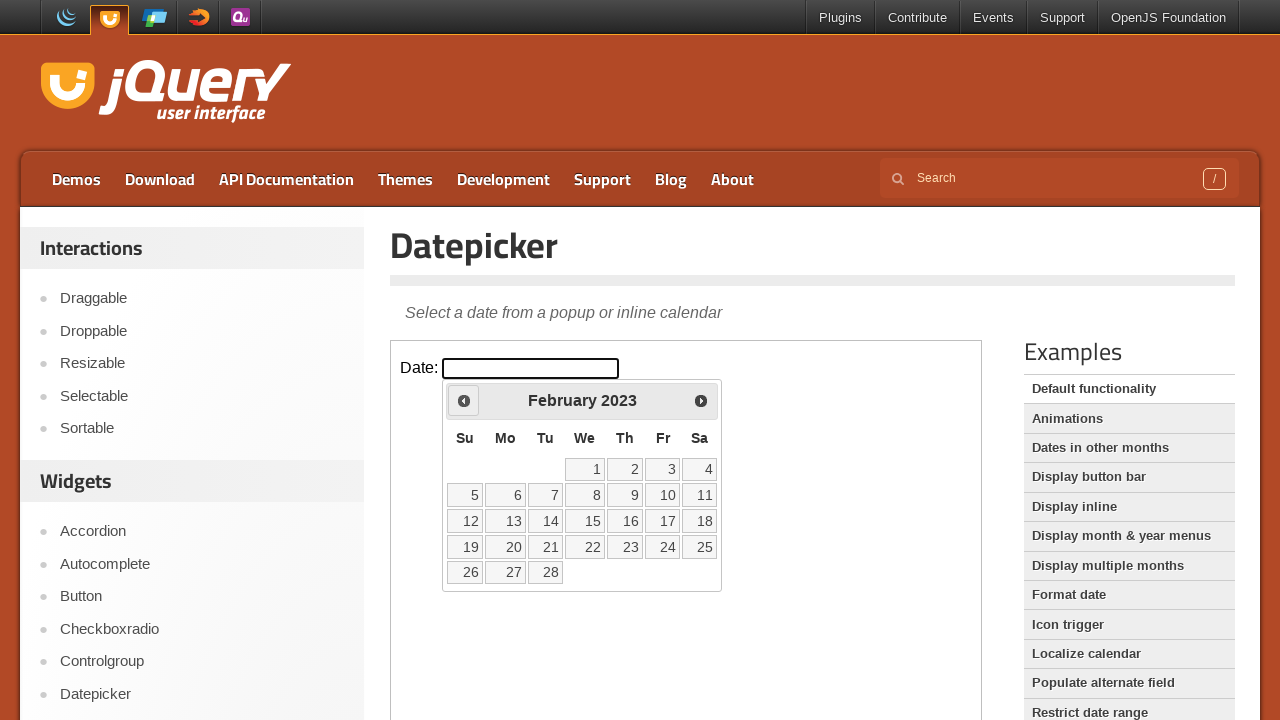

Clicked previous month button to navigate to earlier date at (464, 400) on iframe.demo-frame >> internal:control=enter-frame >> span.ui-icon-circle-triangl
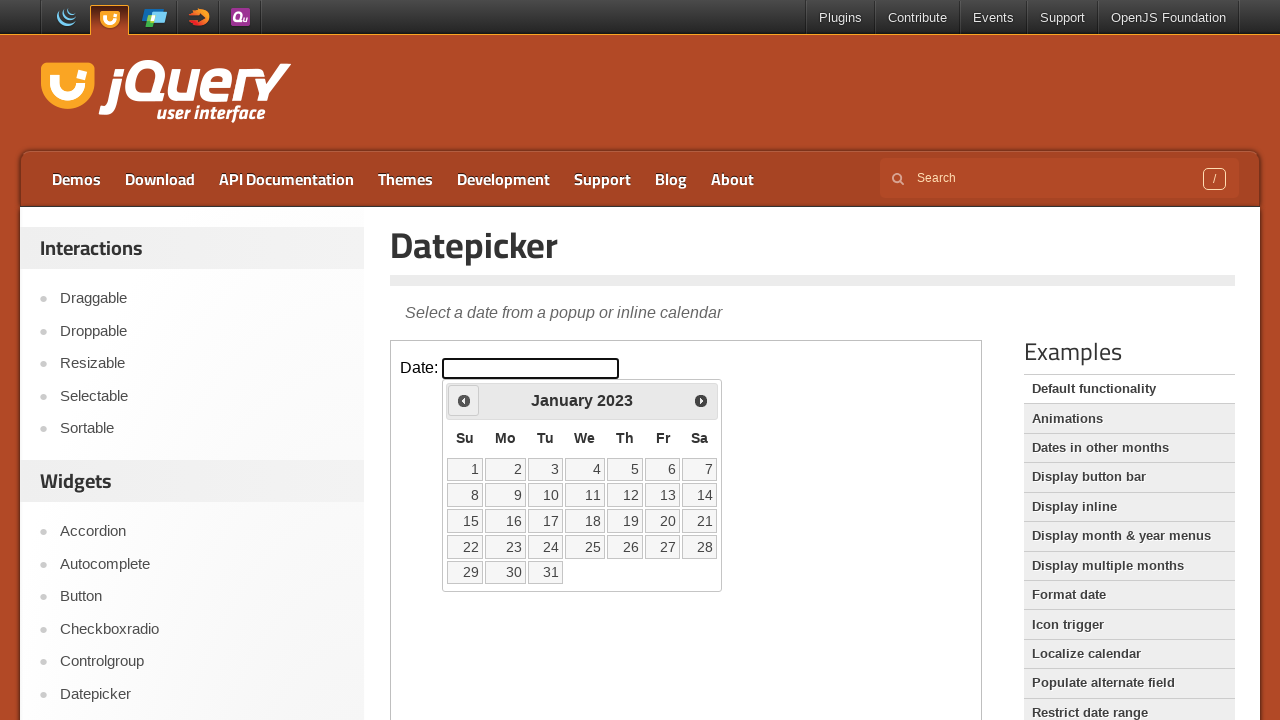

Retrieved current date picker month (January) and year (2023)
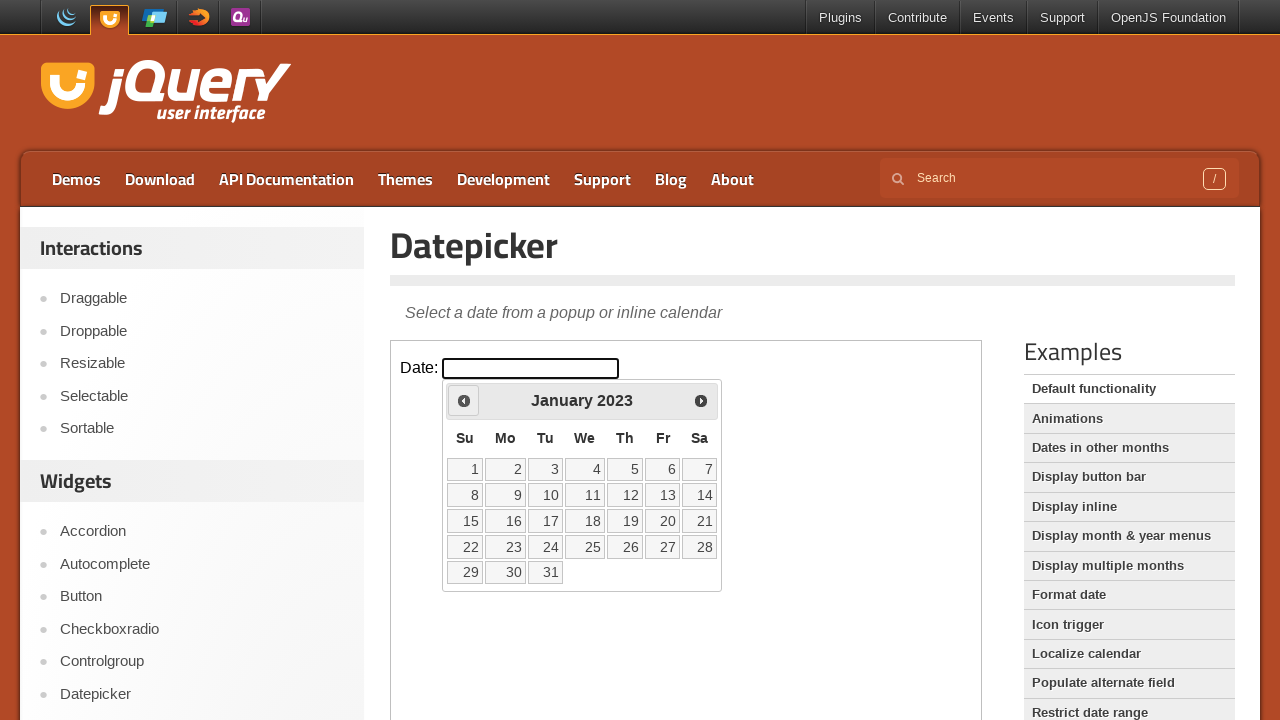

Clicked previous month button to navigate to earlier date at (464, 400) on iframe.demo-frame >> internal:control=enter-frame >> span.ui-icon-circle-triangl
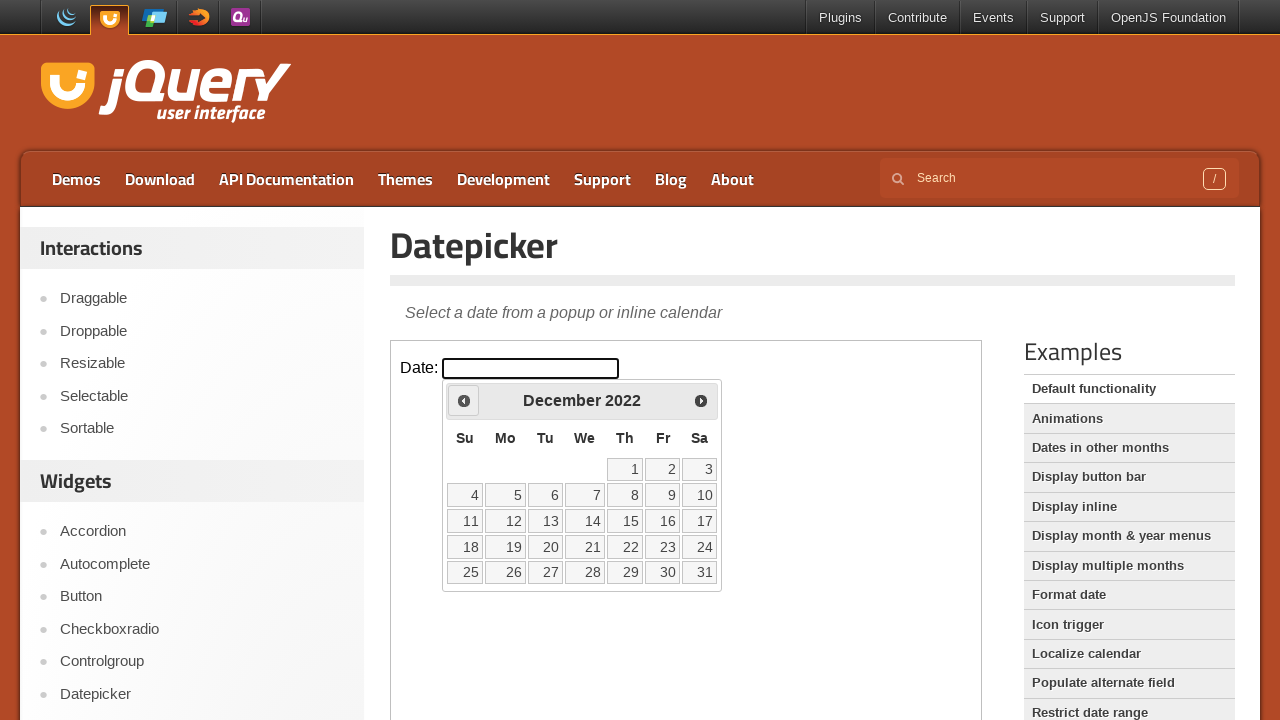

Retrieved current date picker month (December) and year (2022)
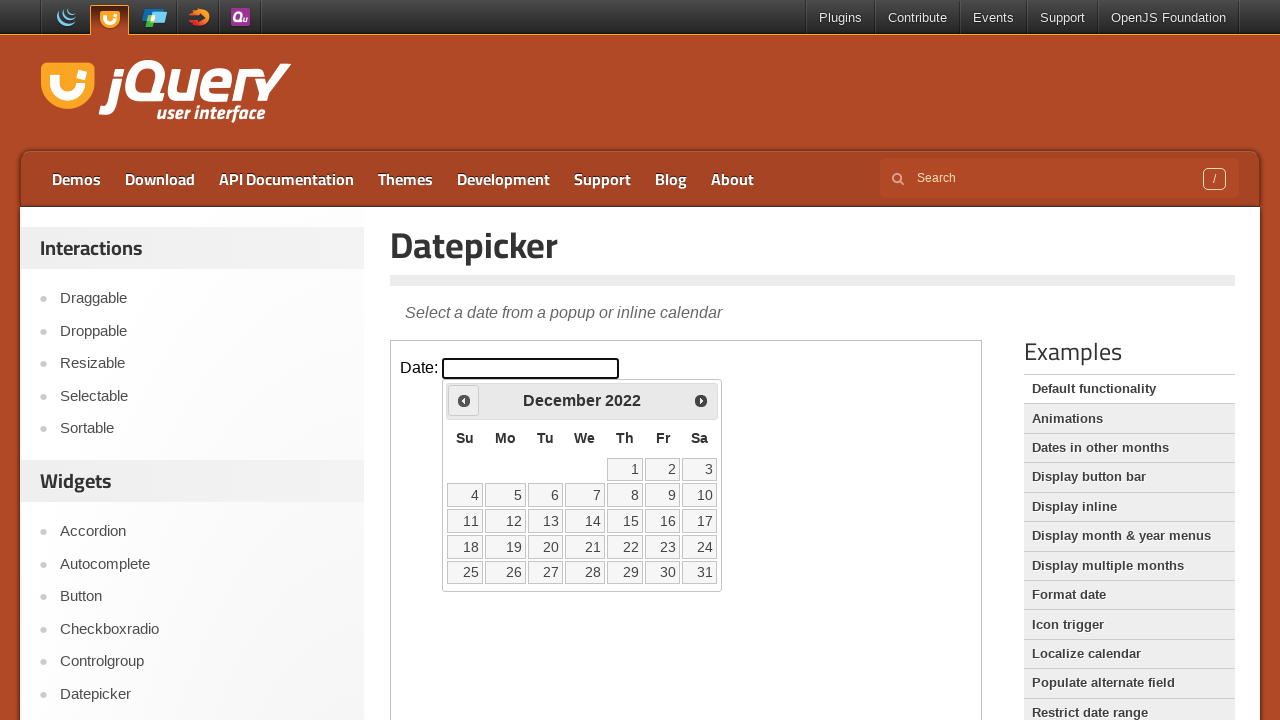

Clicked previous month button to navigate to earlier date at (464, 400) on iframe.demo-frame >> internal:control=enter-frame >> span.ui-icon-circle-triangl
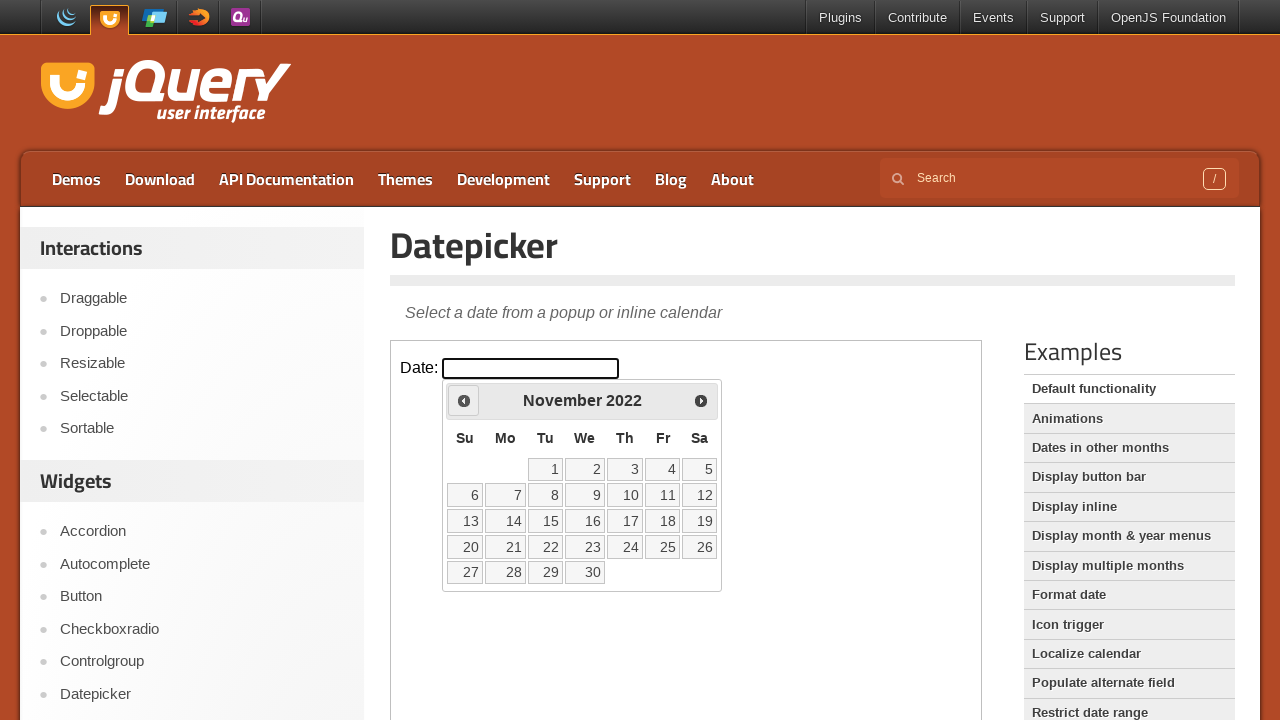

Retrieved current date picker month (November) and year (2022)
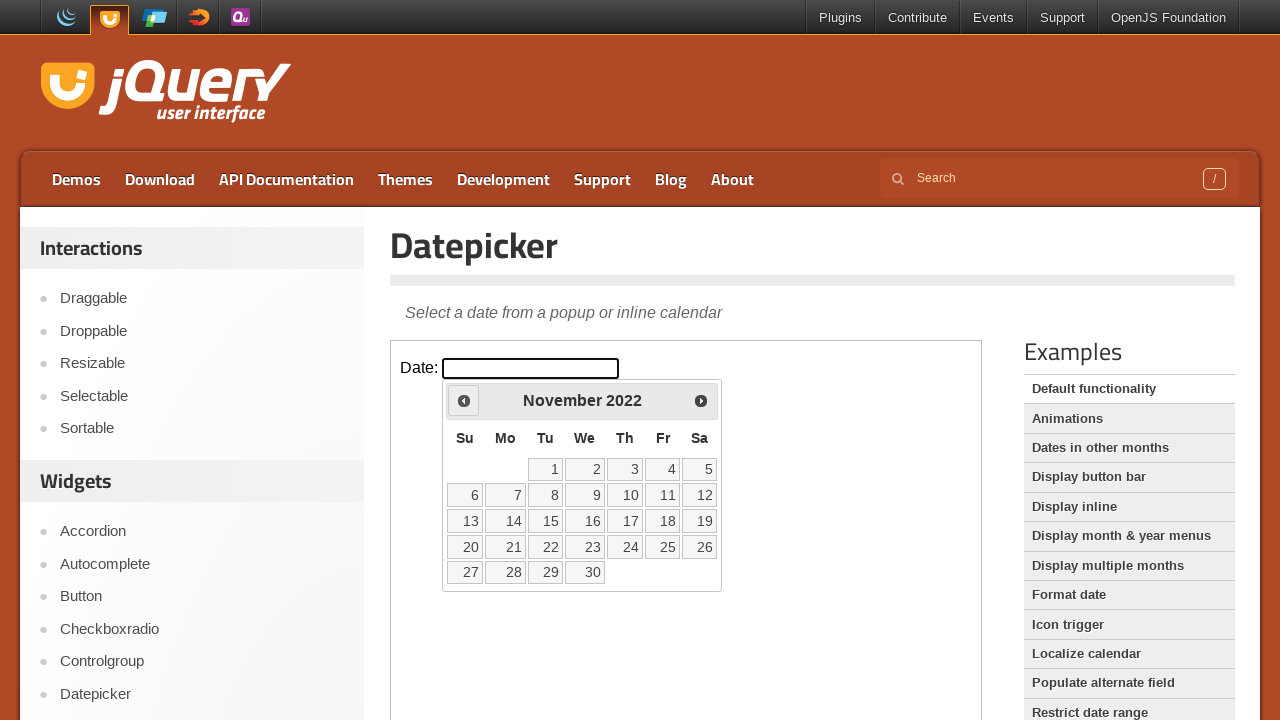

Clicked previous month button to navigate to earlier date at (464, 400) on iframe.demo-frame >> internal:control=enter-frame >> span.ui-icon-circle-triangl
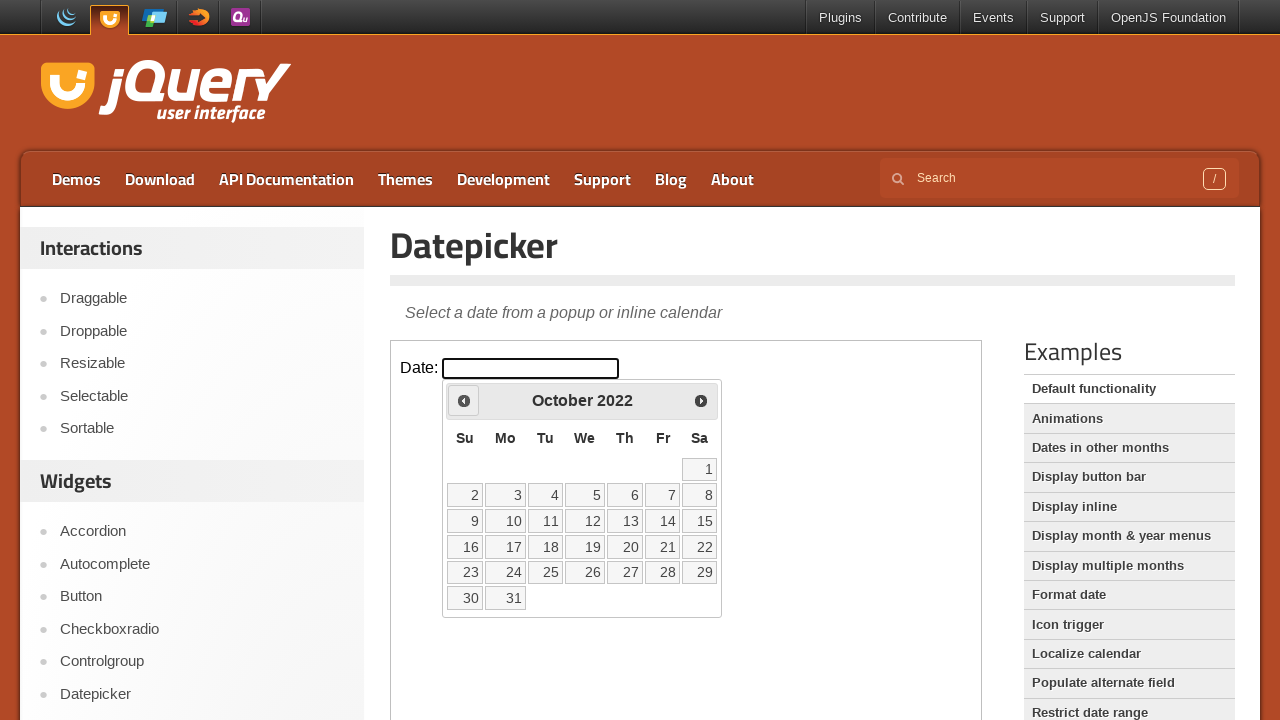

Retrieved current date picker month (October) and year (2022)
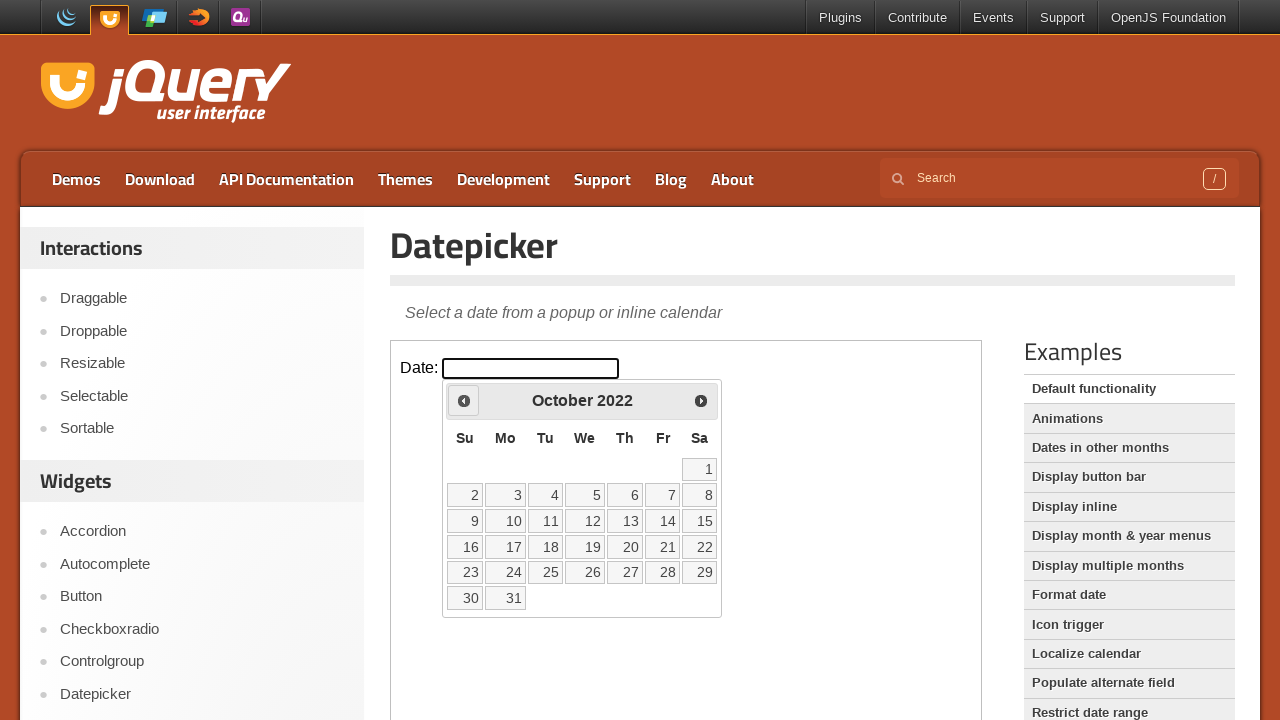

Clicked previous month button to navigate to earlier date at (464, 400) on iframe.demo-frame >> internal:control=enter-frame >> span.ui-icon-circle-triangl
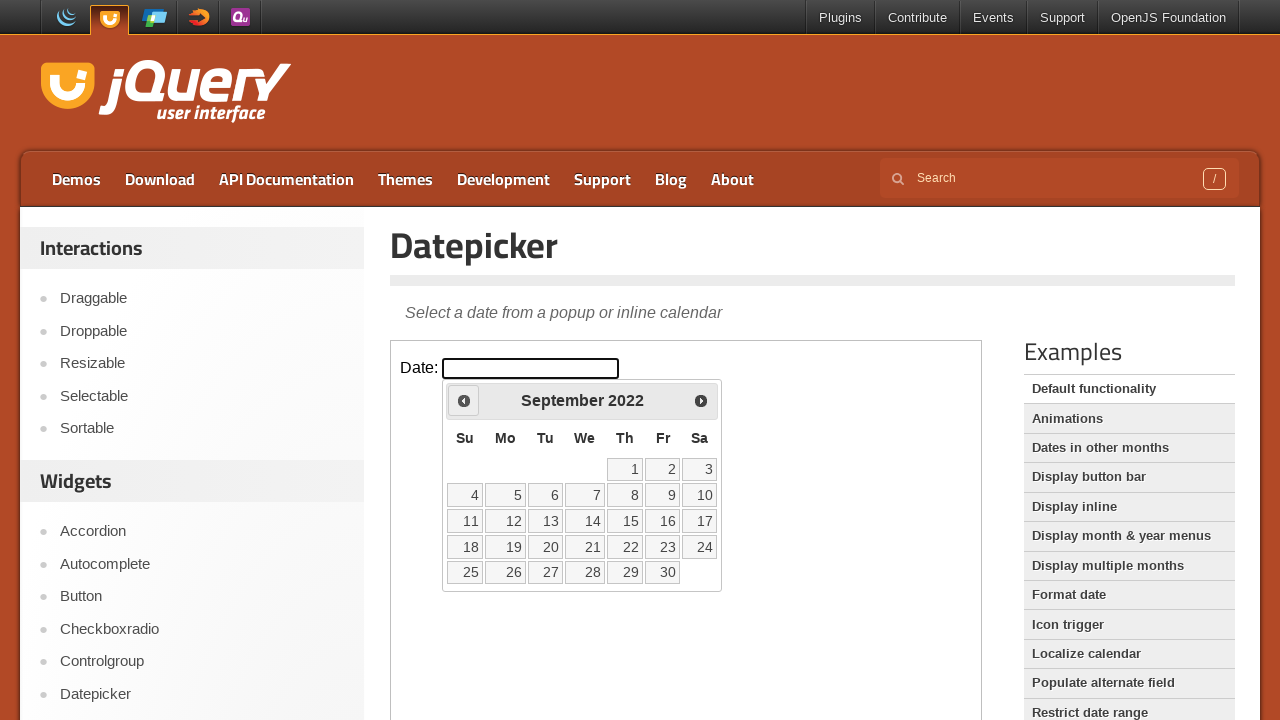

Retrieved current date picker month (September) and year (2022)
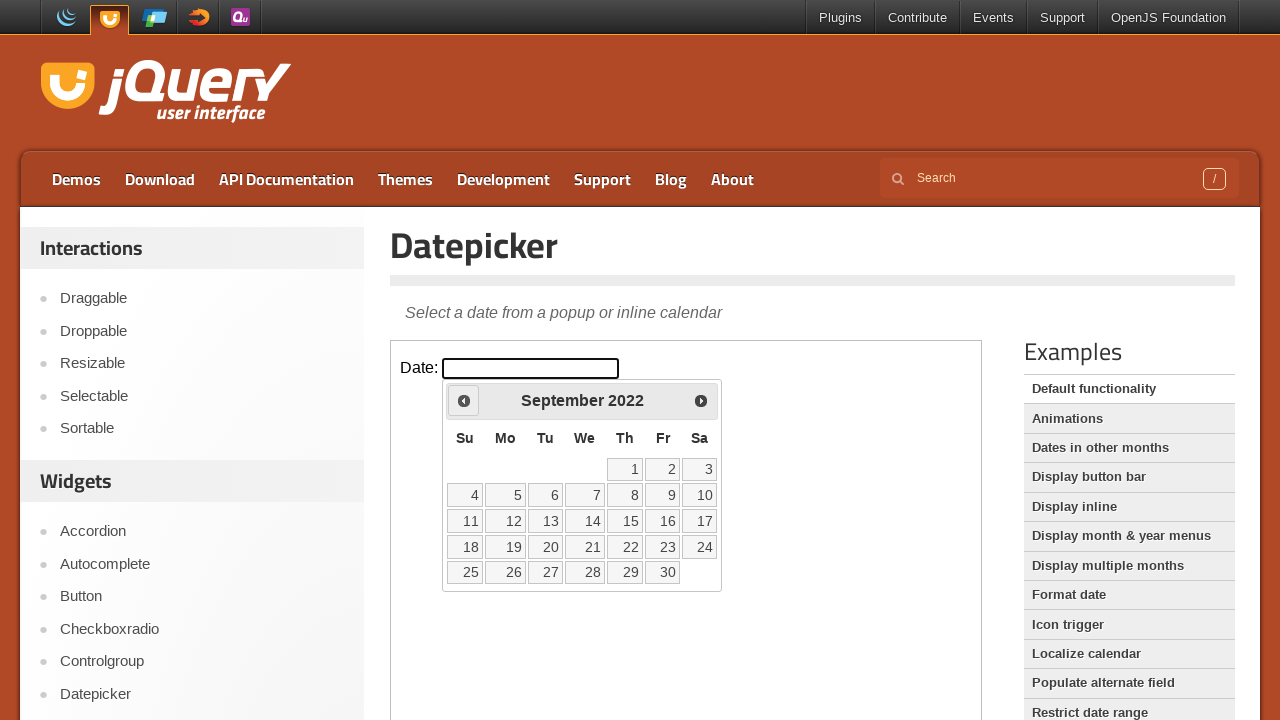

Clicked previous month button to navigate to earlier date at (464, 400) on iframe.demo-frame >> internal:control=enter-frame >> span.ui-icon-circle-triangl
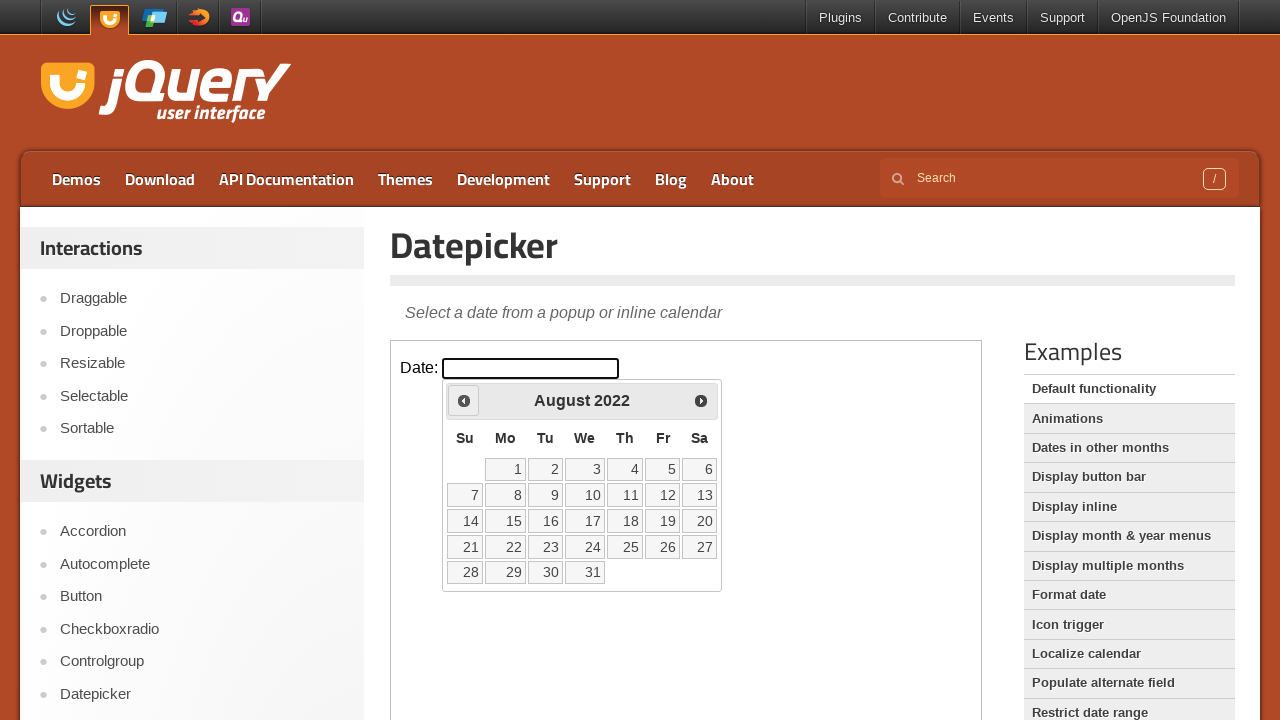

Retrieved current date picker month (August) and year (2022)
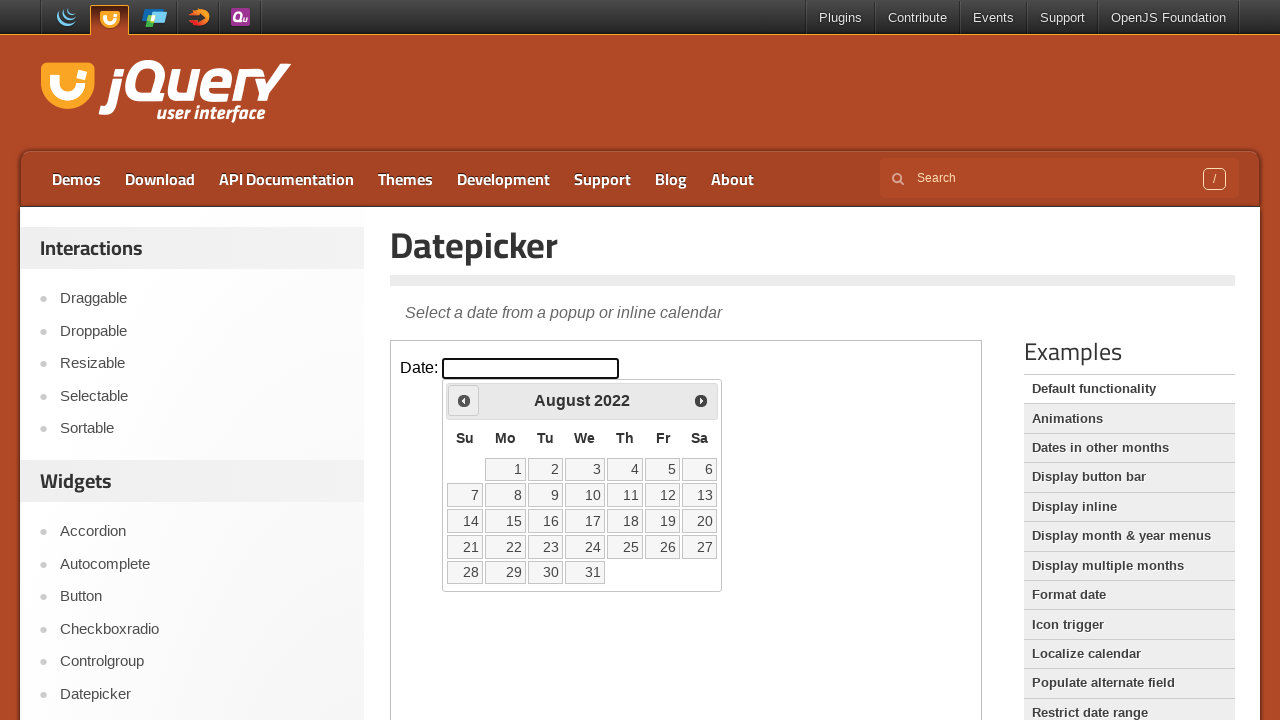

Clicked previous month button to navigate to earlier date at (464, 400) on iframe.demo-frame >> internal:control=enter-frame >> span.ui-icon-circle-triangl
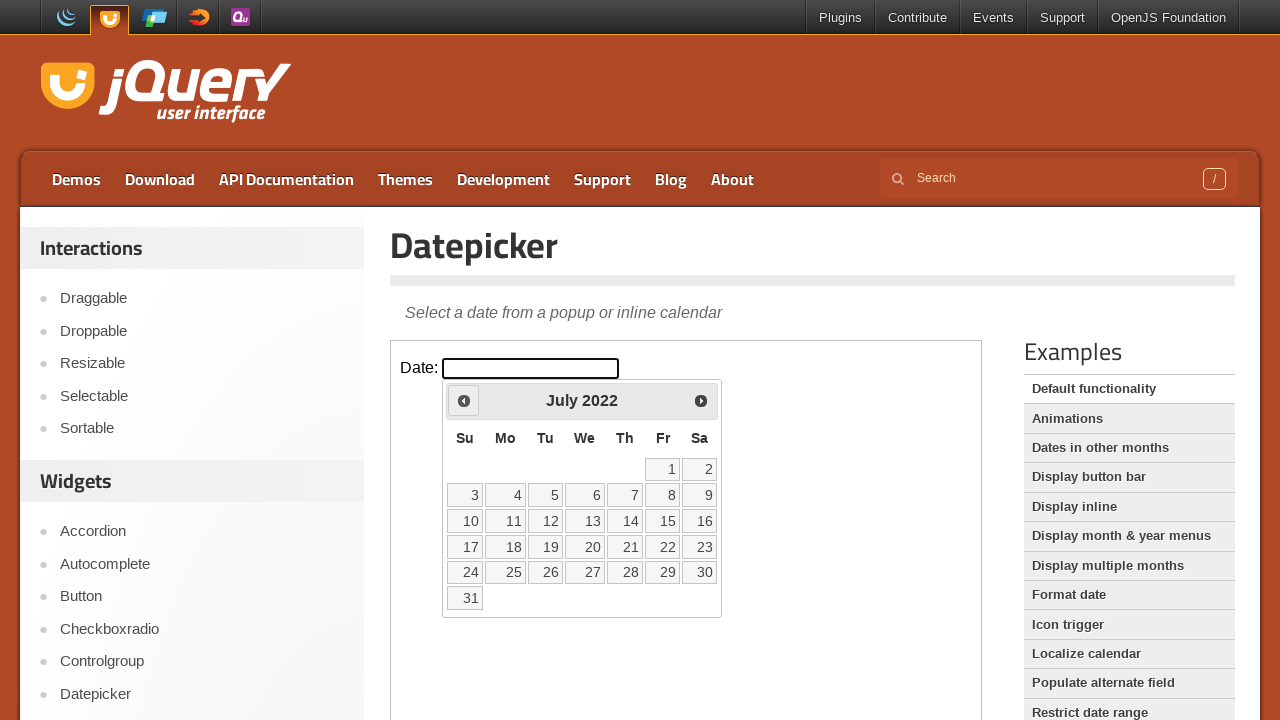

Retrieved current date picker month (July) and year (2022)
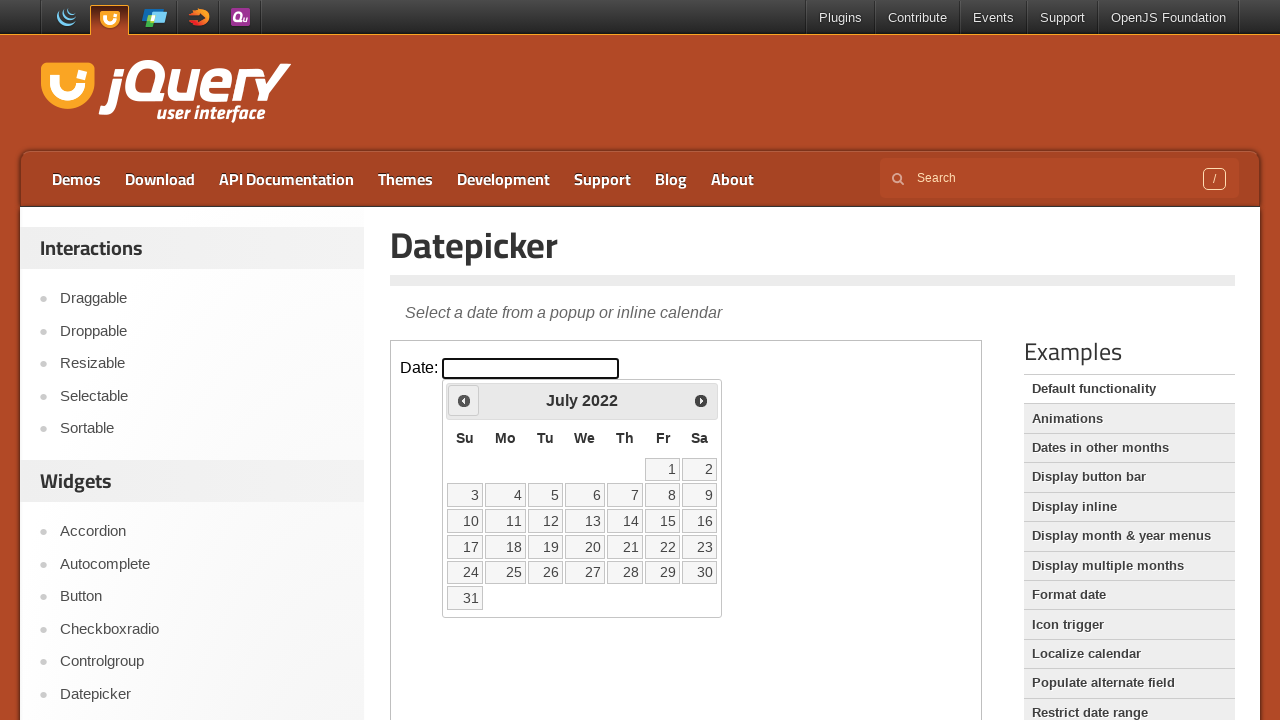

Clicked previous month button to navigate to earlier date at (464, 400) on iframe.demo-frame >> internal:control=enter-frame >> span.ui-icon-circle-triangl
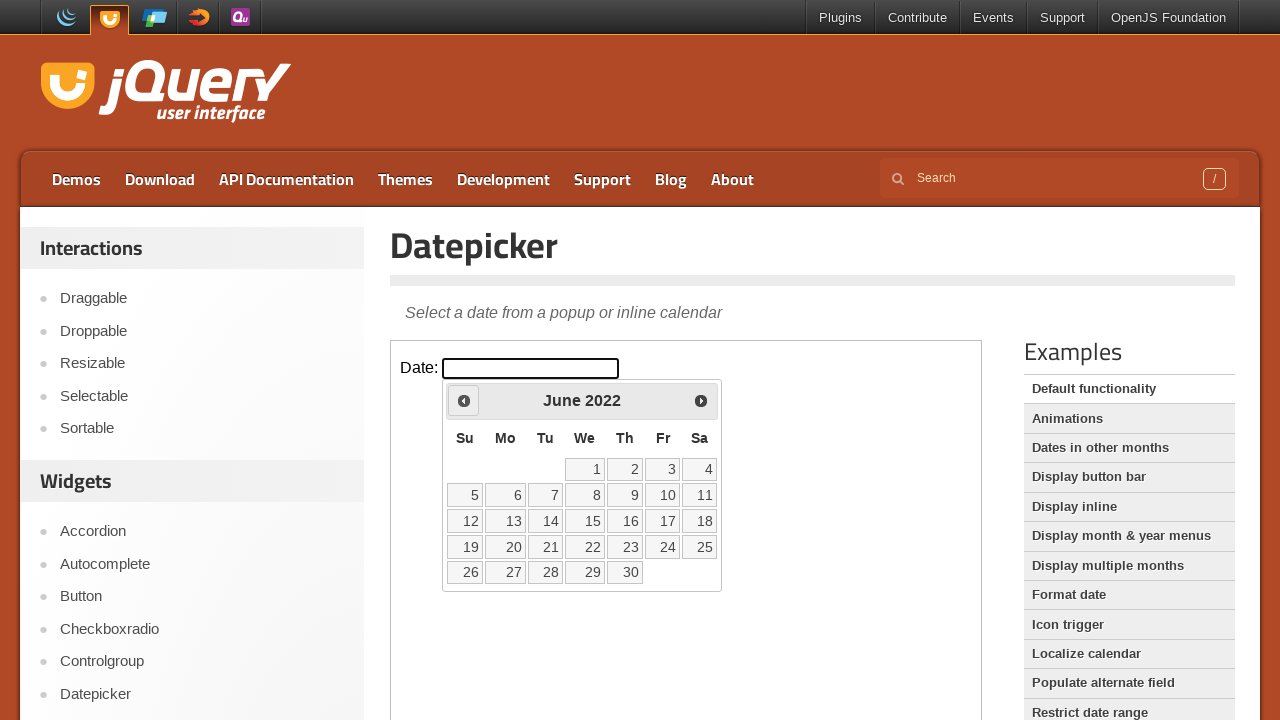

Retrieved current date picker month (June) and year (2022)
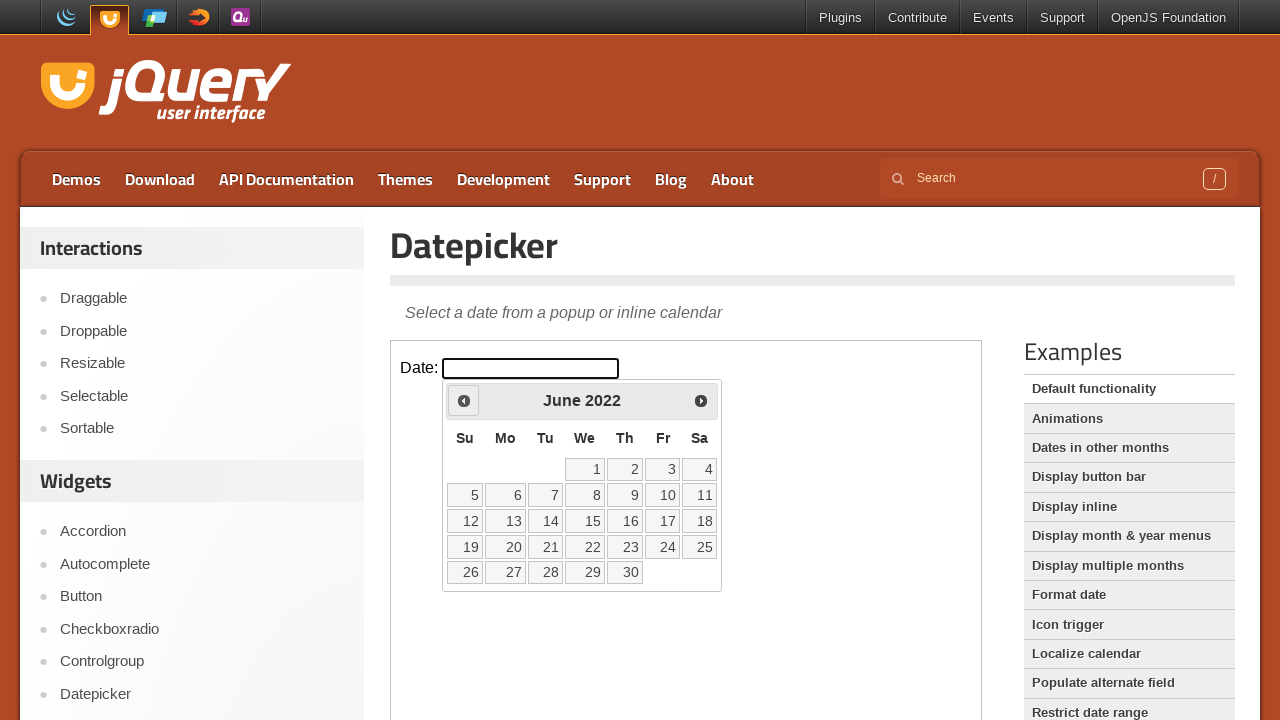

Clicked previous month button to navigate to earlier date at (464, 400) on iframe.demo-frame >> internal:control=enter-frame >> span.ui-icon-circle-triangl
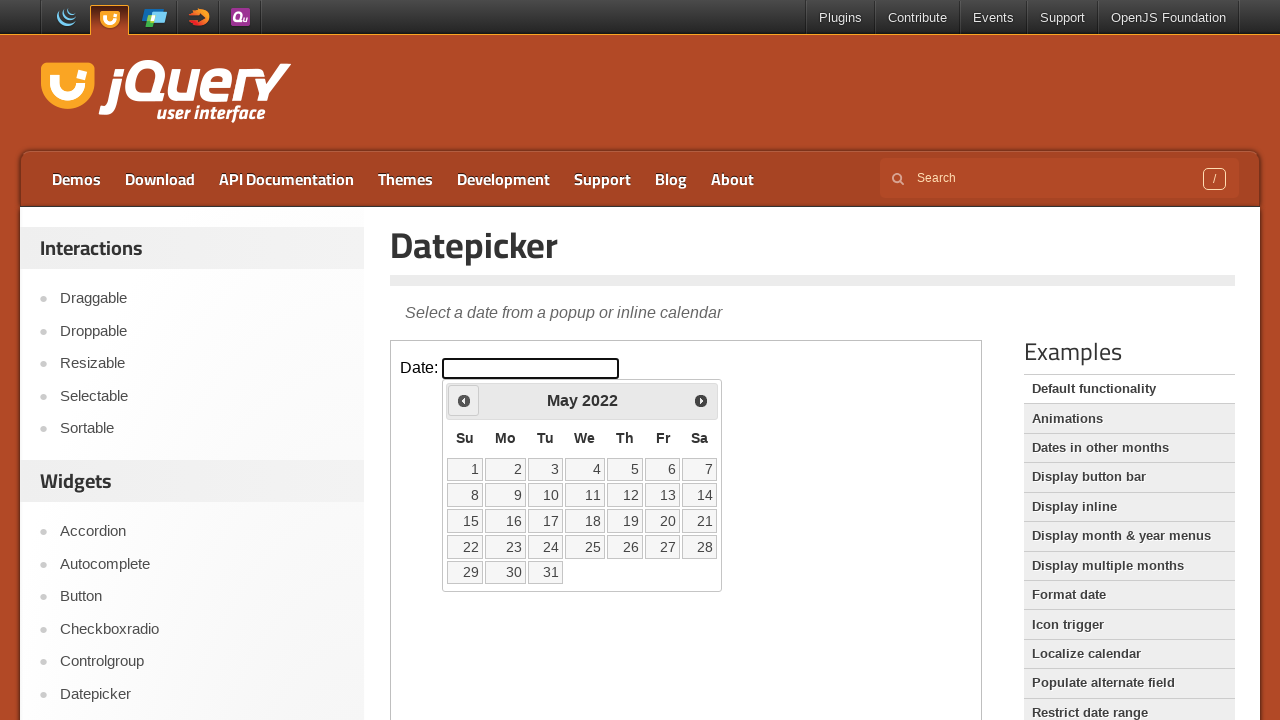

Retrieved current date picker month (May) and year (2022)
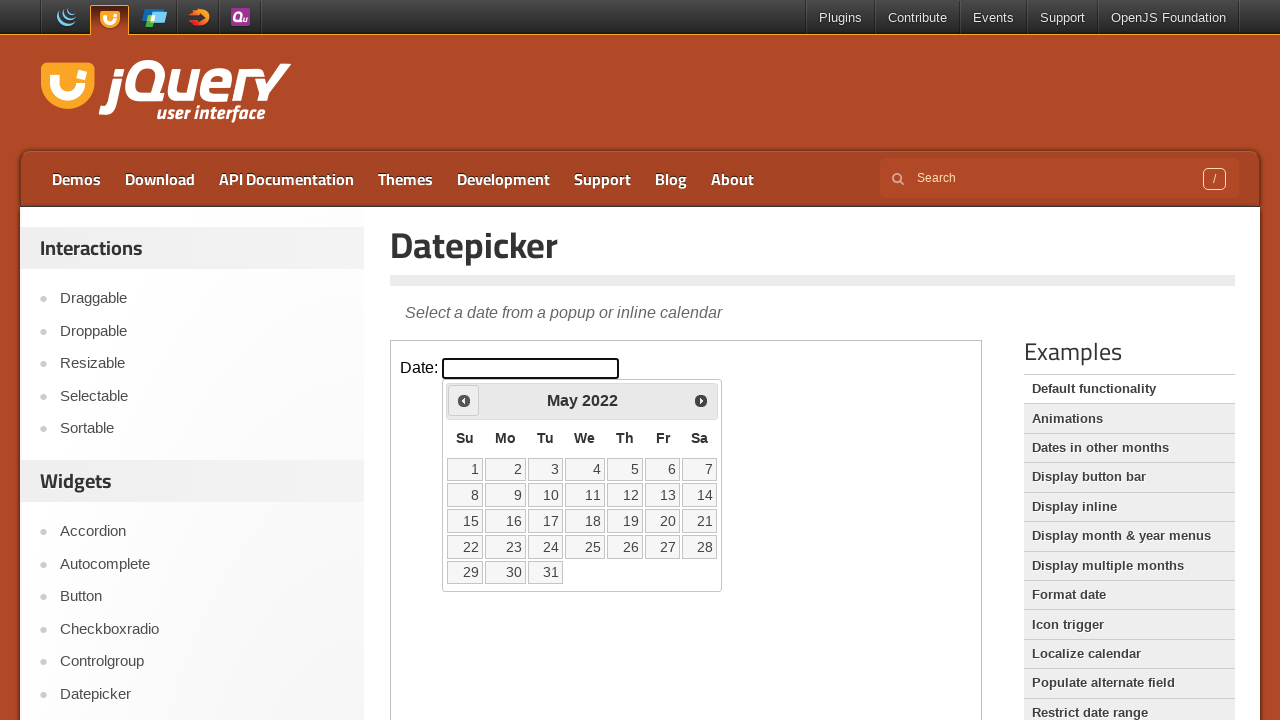

Clicked on date 26 in the calendar at (625, 547) on iframe.demo-frame >> internal:control=enter-frame >> table.ui-datepicker-calenda
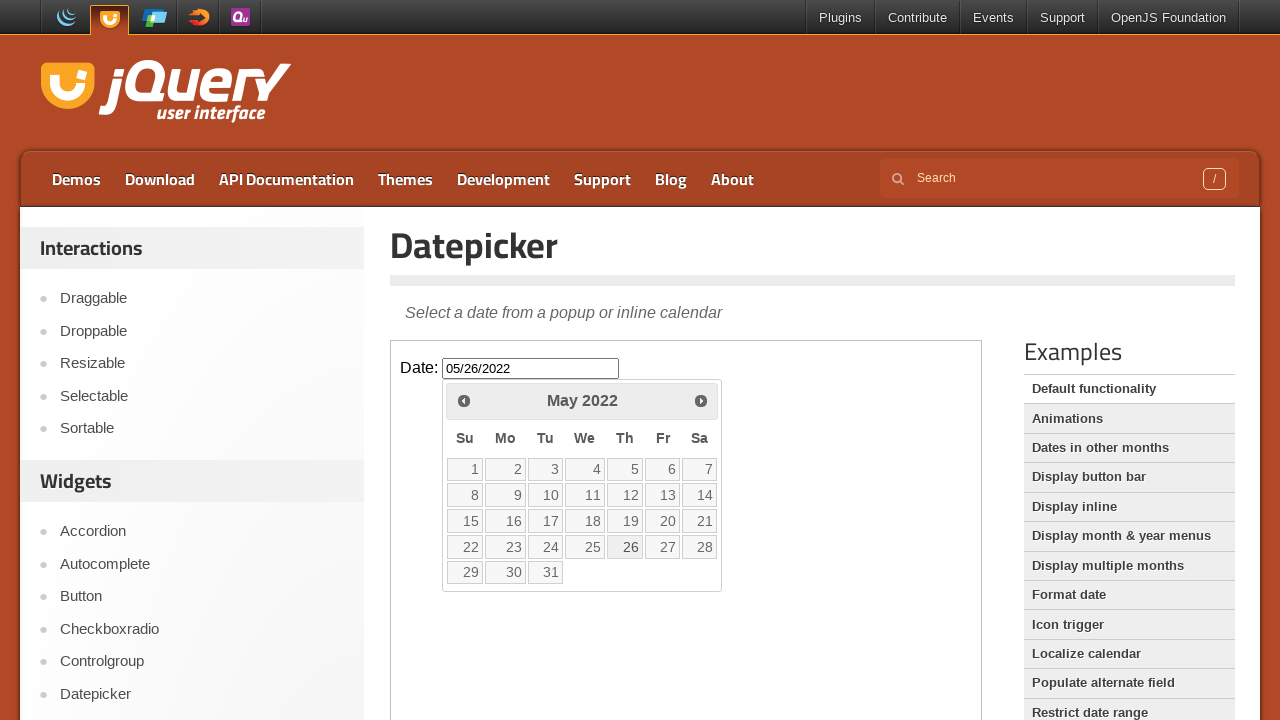

Verified that the date picker input is available after selection
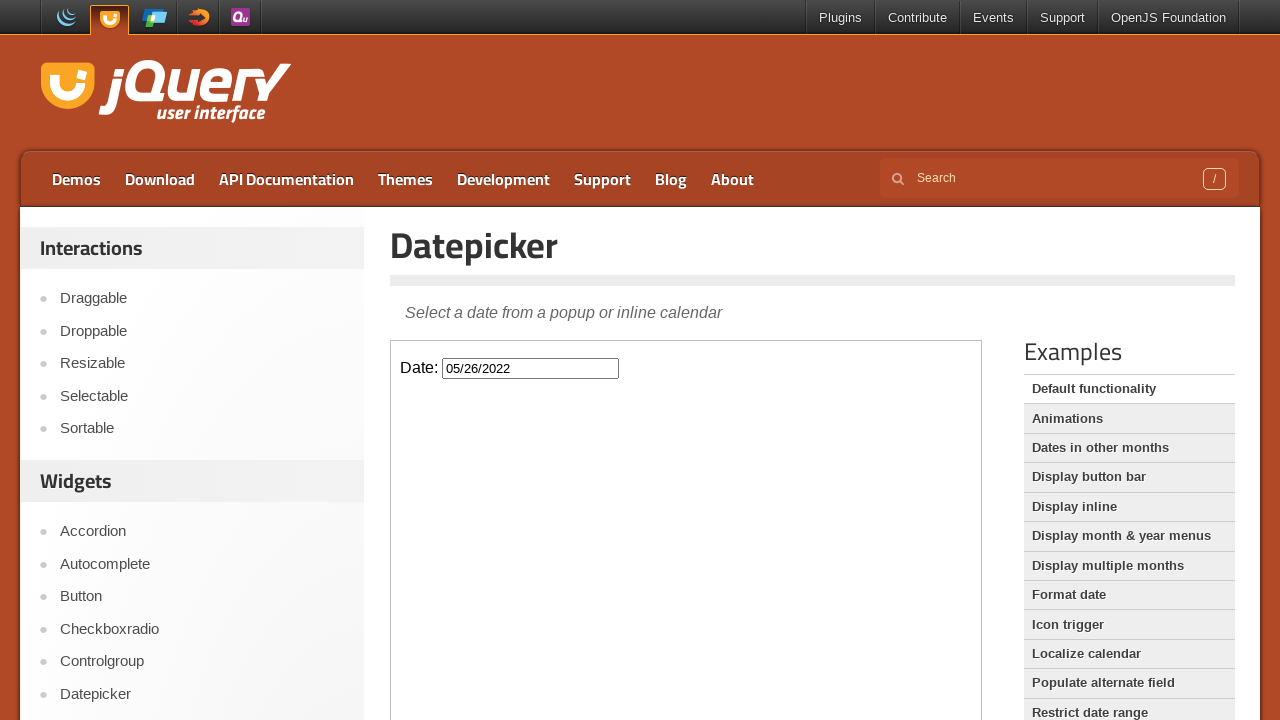

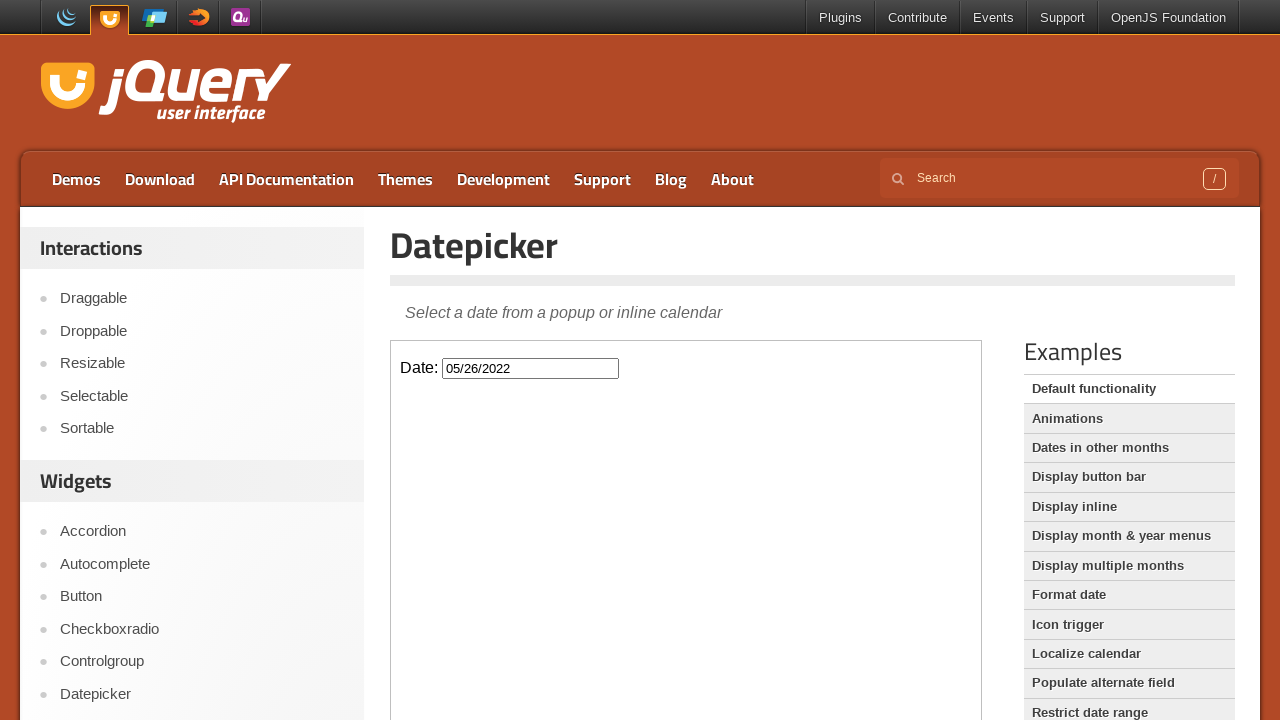